Fills out a large form with multiple input fields and submits it by clicking the submit button

Starting URL: http://suninjuly.github.io/huge_form.html

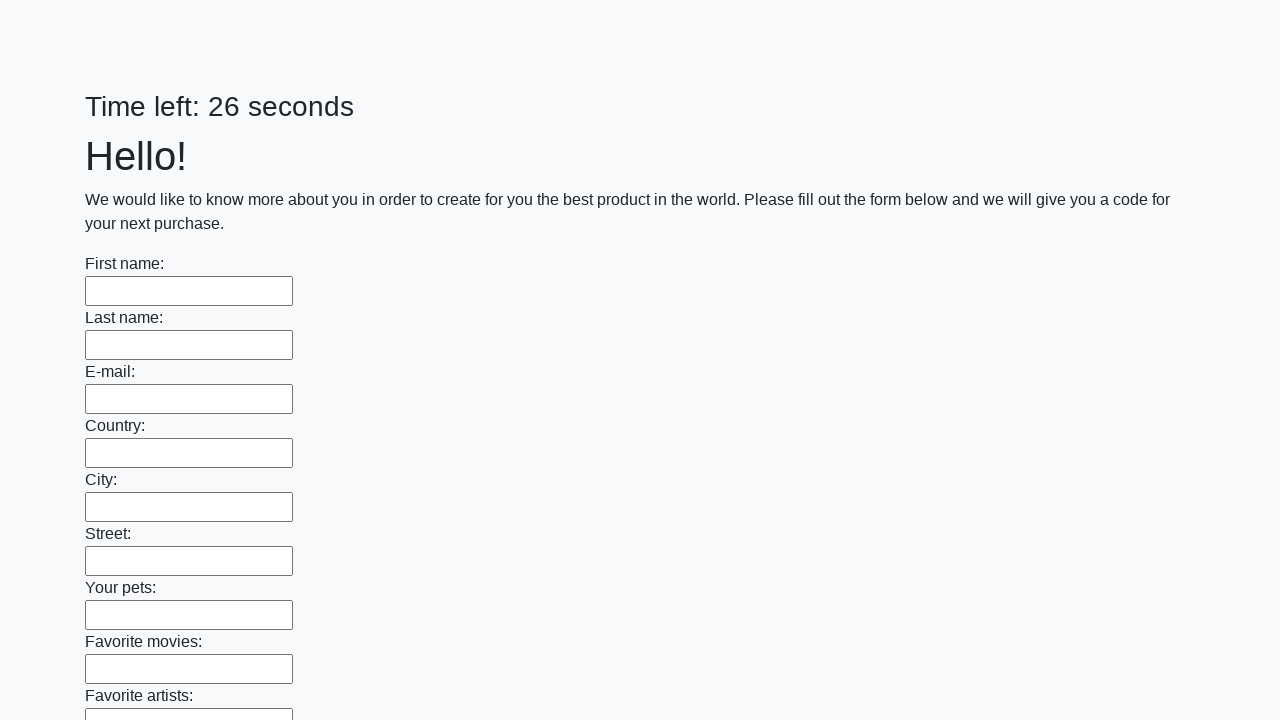

Navigated to huge form page
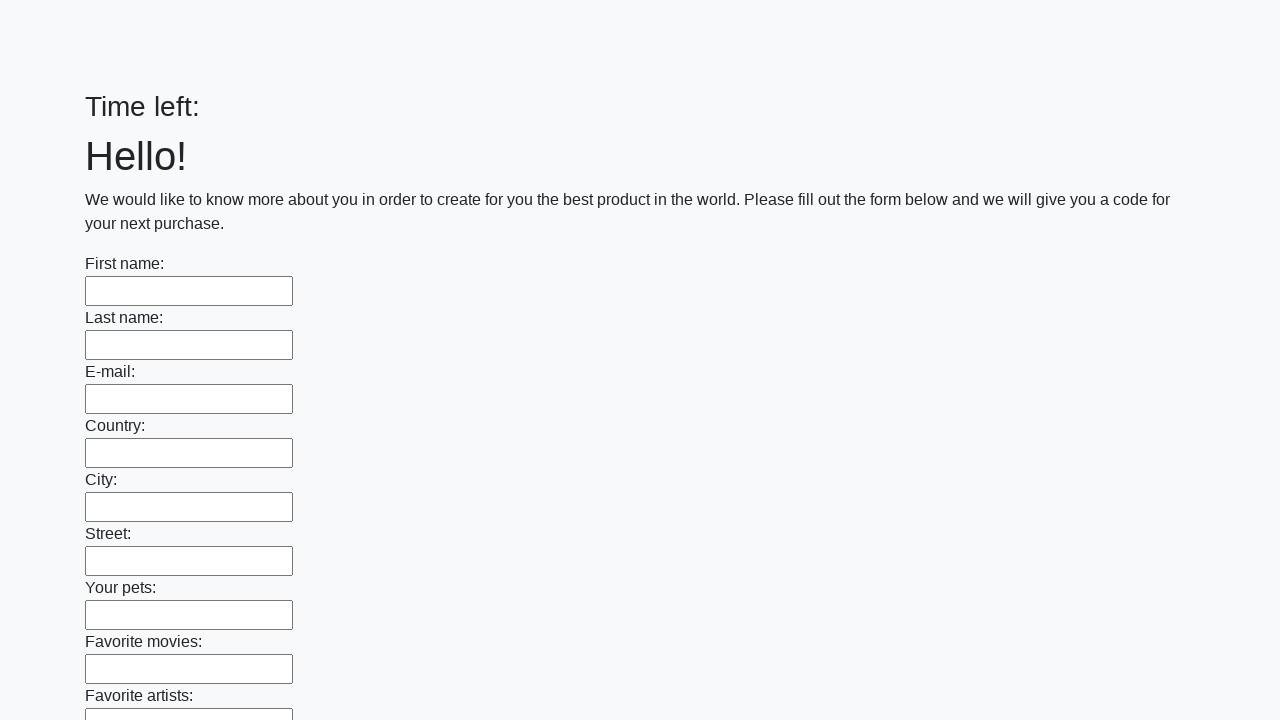

Filled input field with 'Test Answer 42' on input >> nth=0
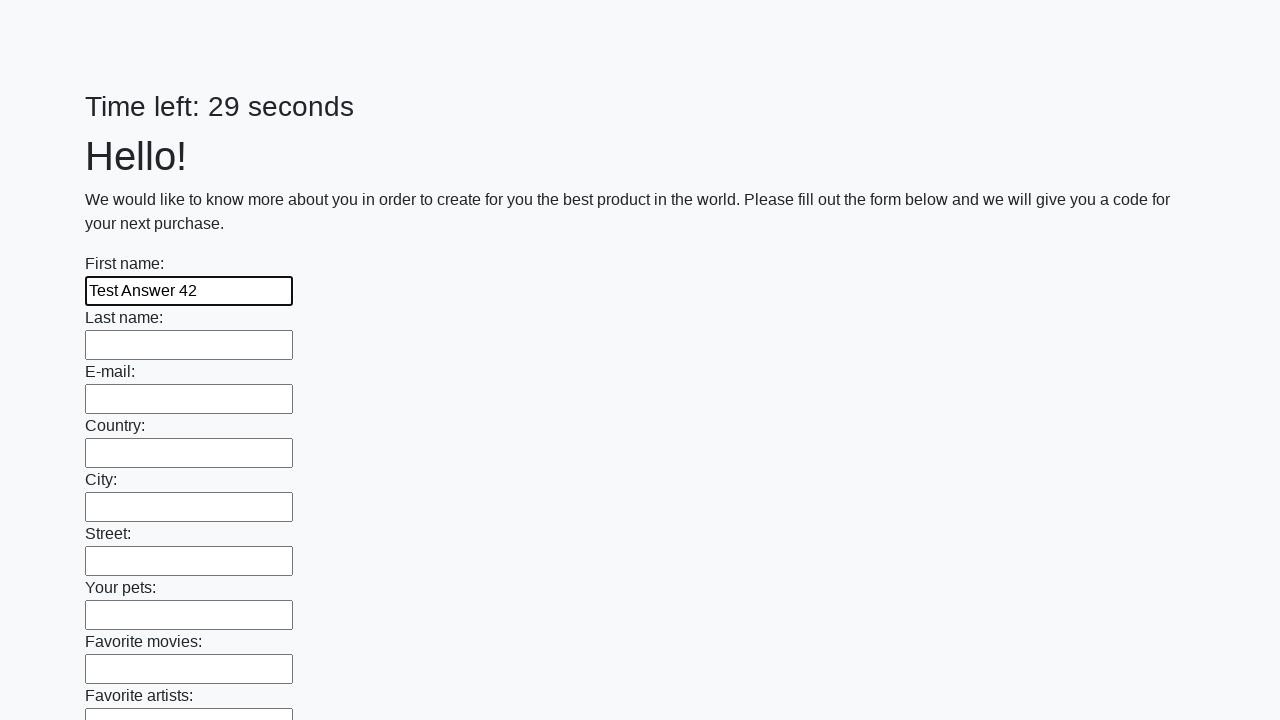

Filled input field with 'Test Answer 42' on input >> nth=1
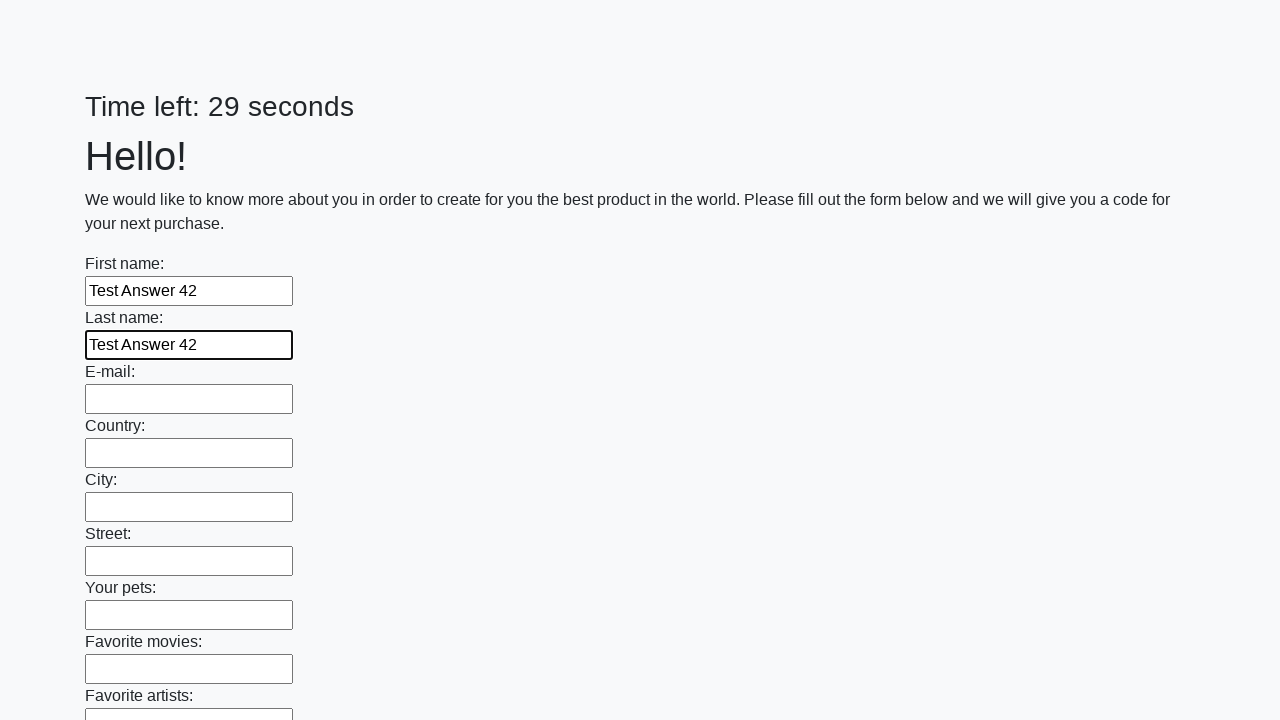

Filled input field with 'Test Answer 42' on input >> nth=2
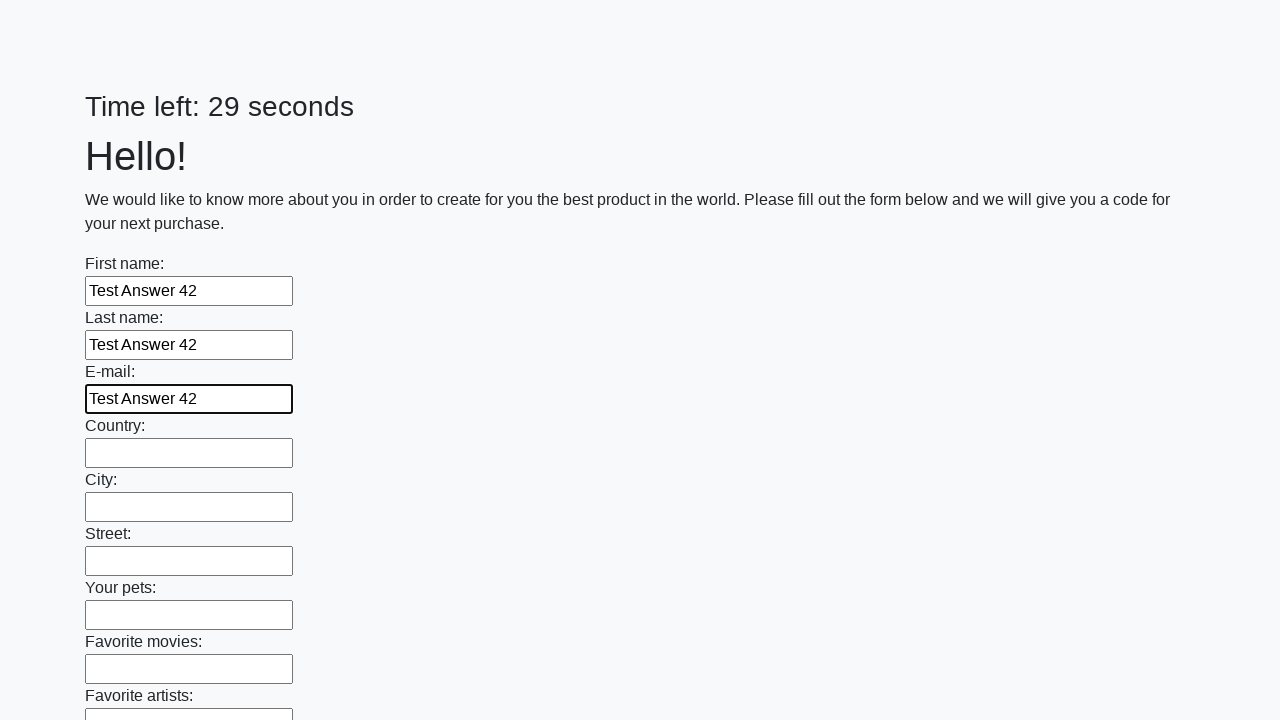

Filled input field with 'Test Answer 42' on input >> nth=3
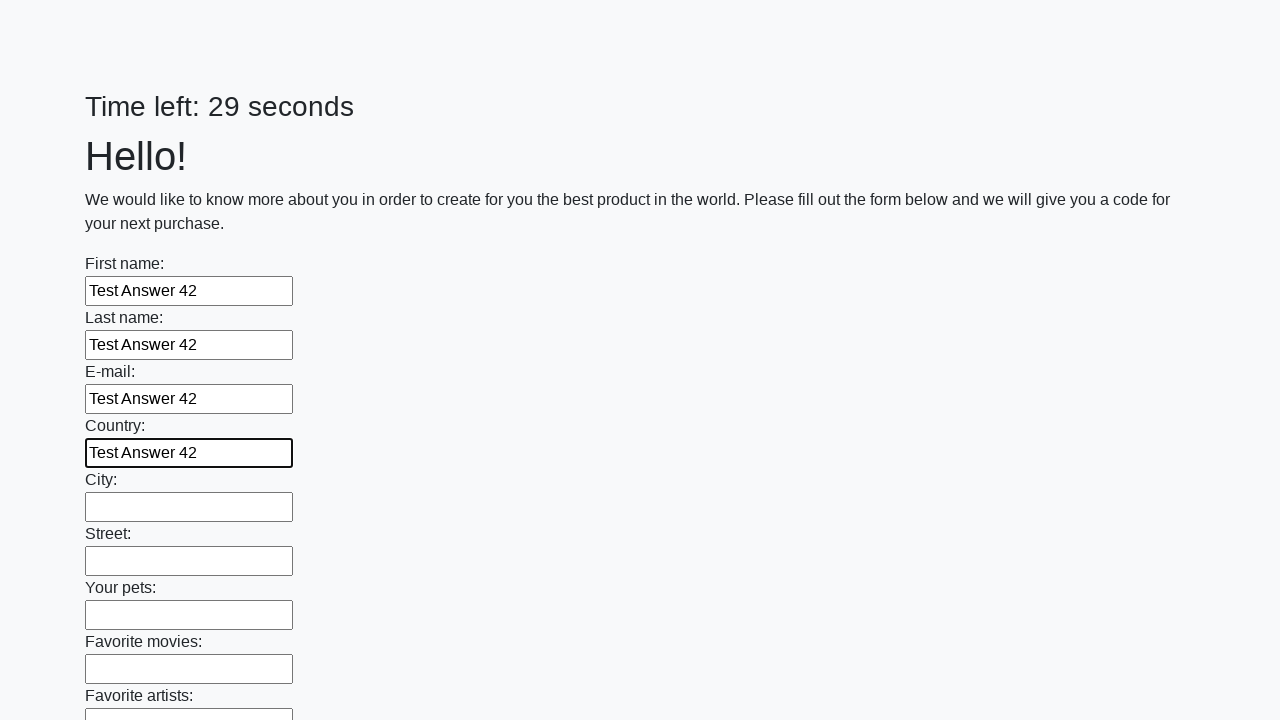

Filled input field with 'Test Answer 42' on input >> nth=4
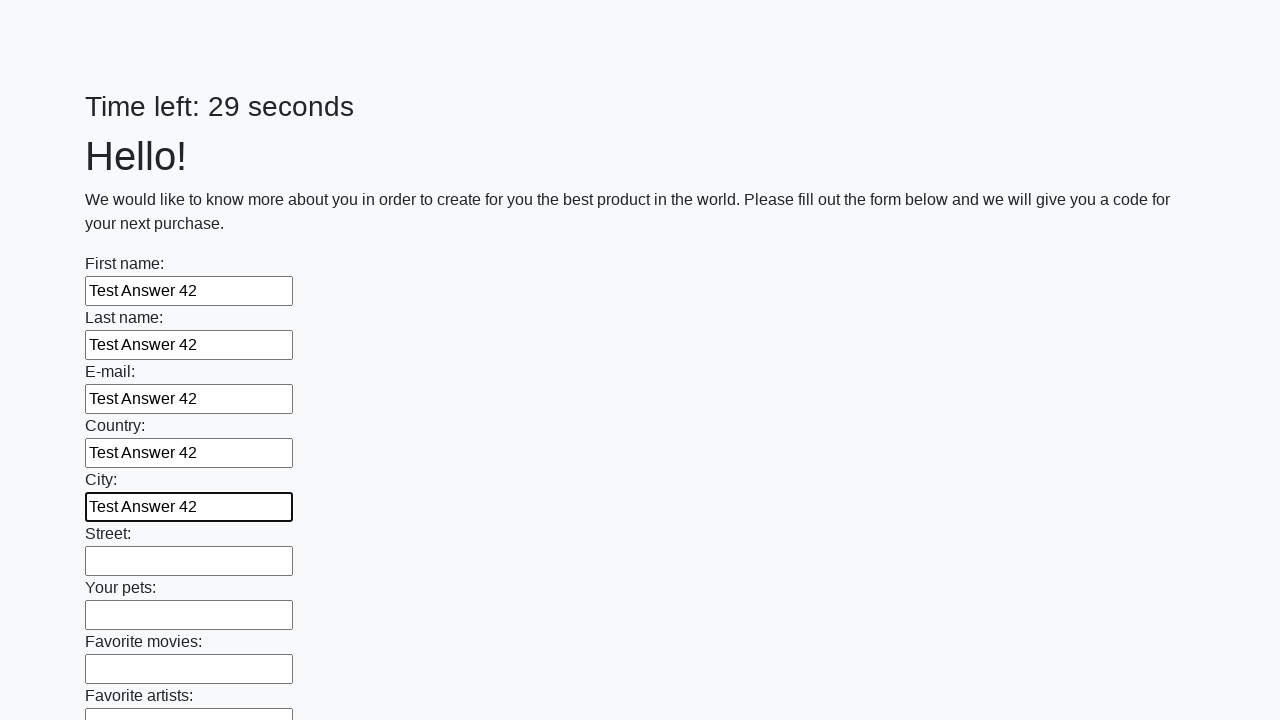

Filled input field with 'Test Answer 42' on input >> nth=5
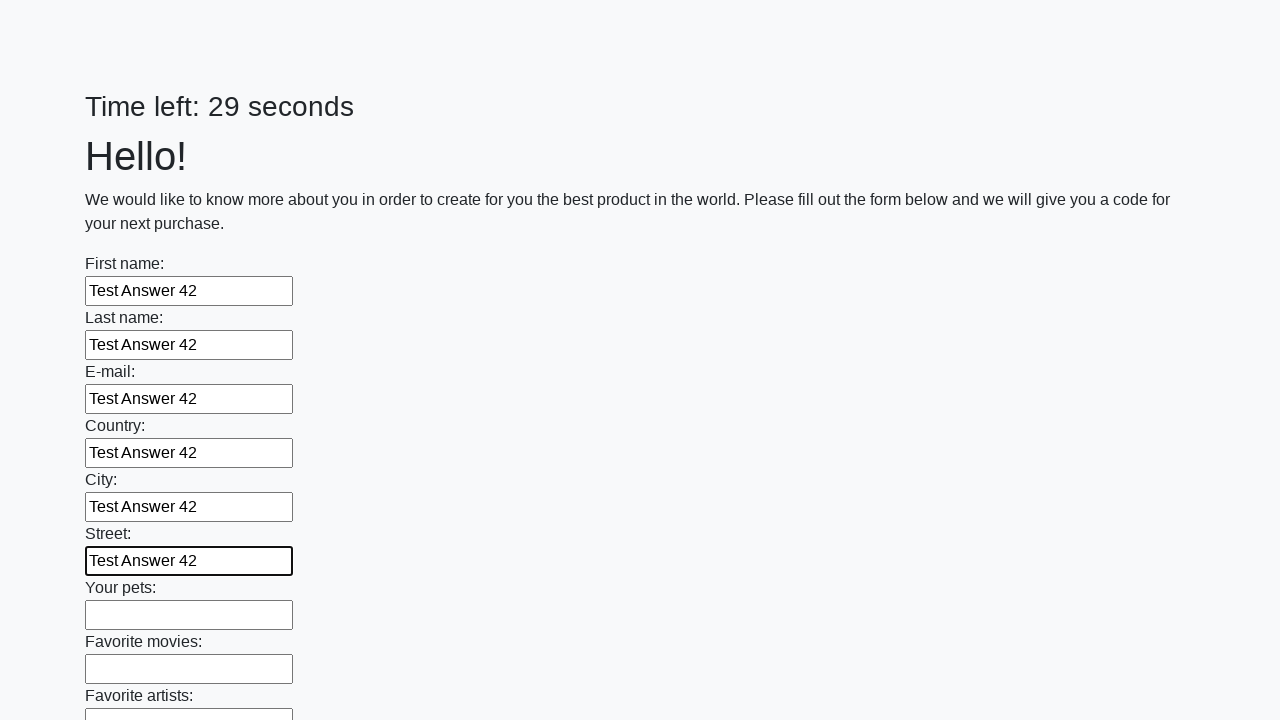

Filled input field with 'Test Answer 42' on input >> nth=6
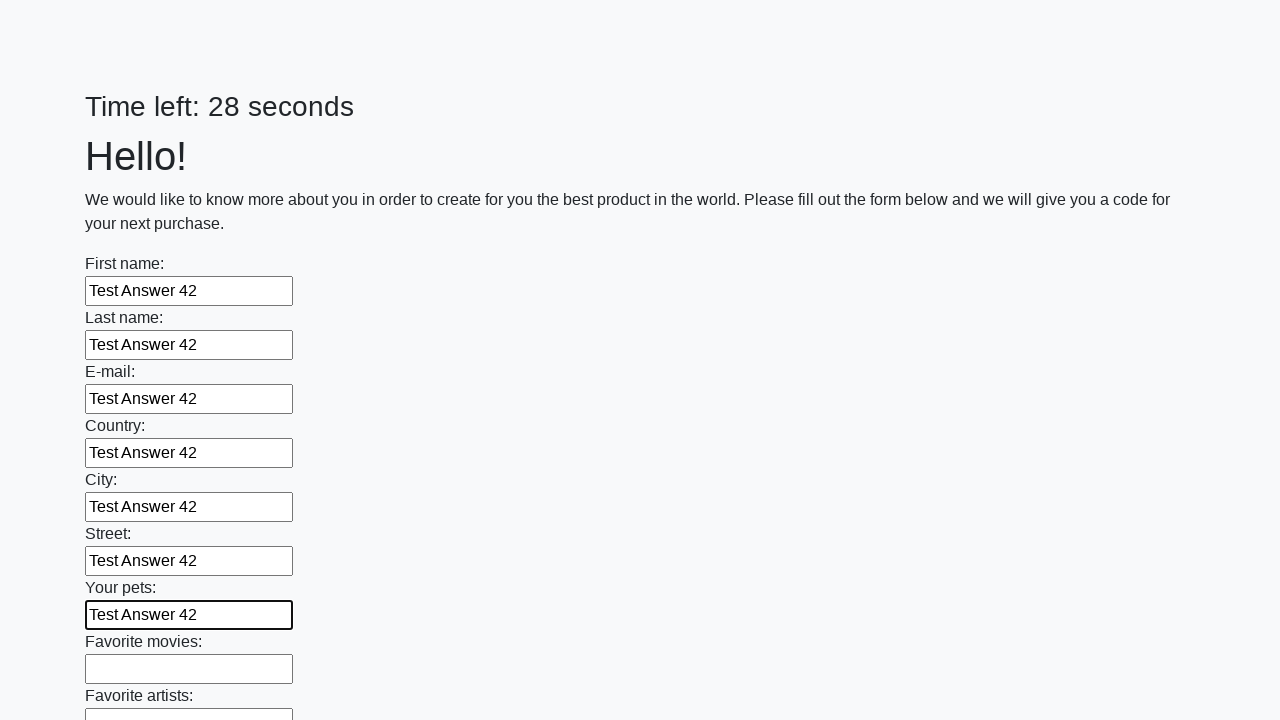

Filled input field with 'Test Answer 42' on input >> nth=7
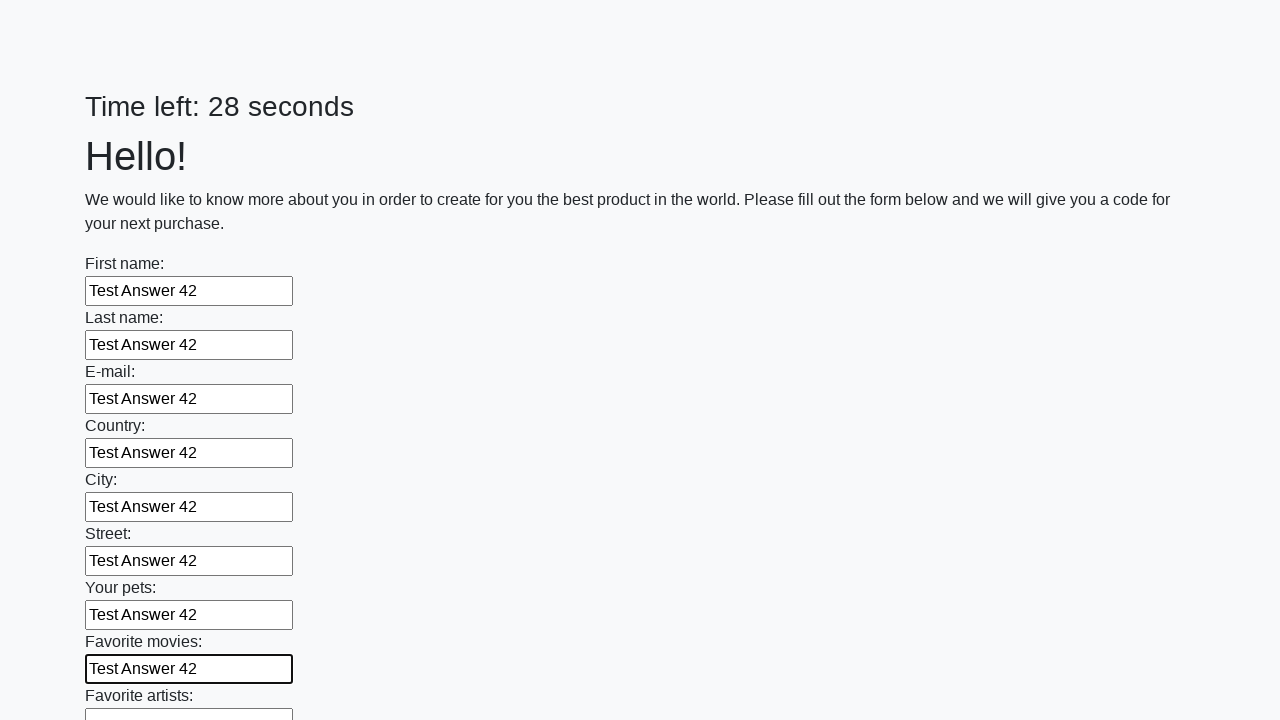

Filled input field with 'Test Answer 42' on input >> nth=8
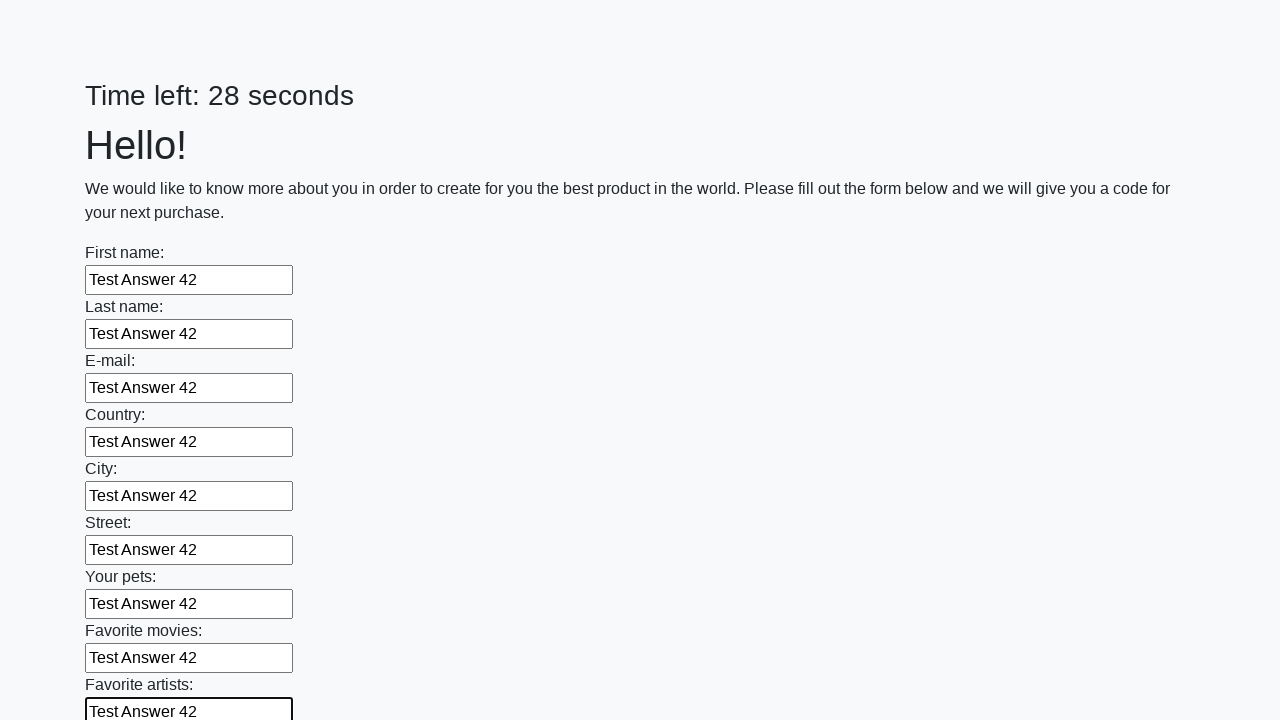

Filled input field with 'Test Answer 42' on input >> nth=9
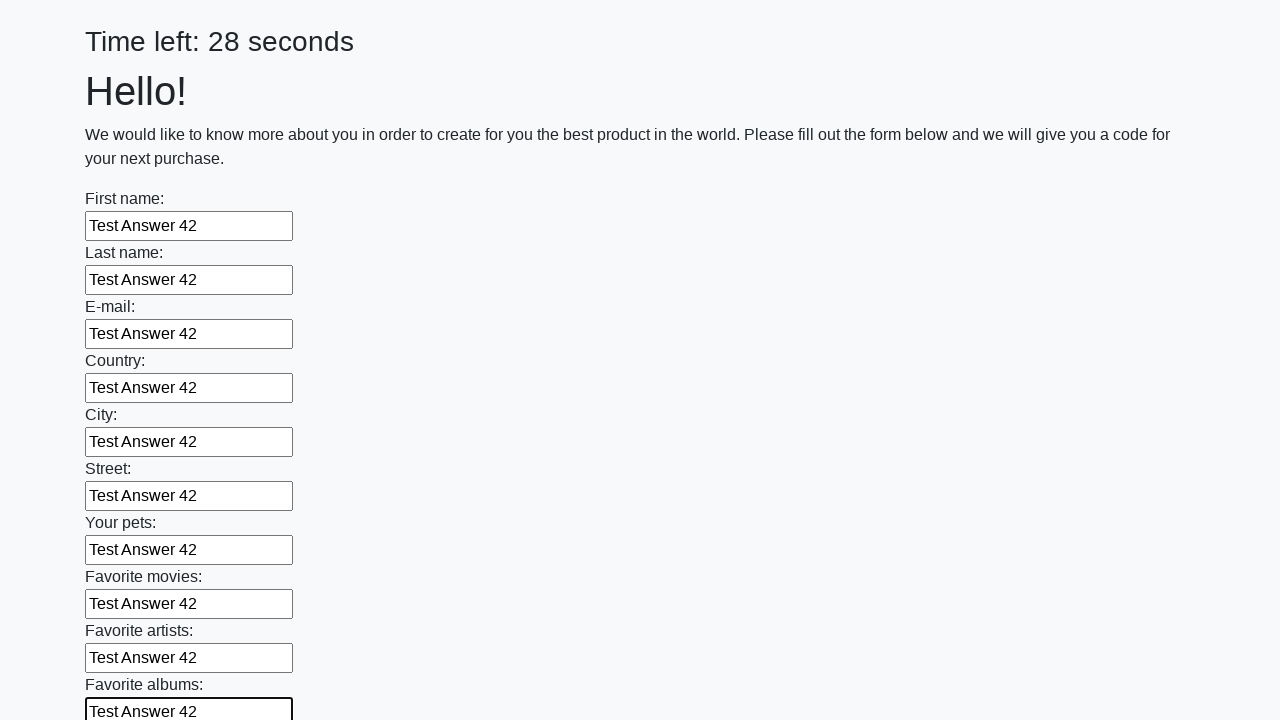

Filled input field with 'Test Answer 42' on input >> nth=10
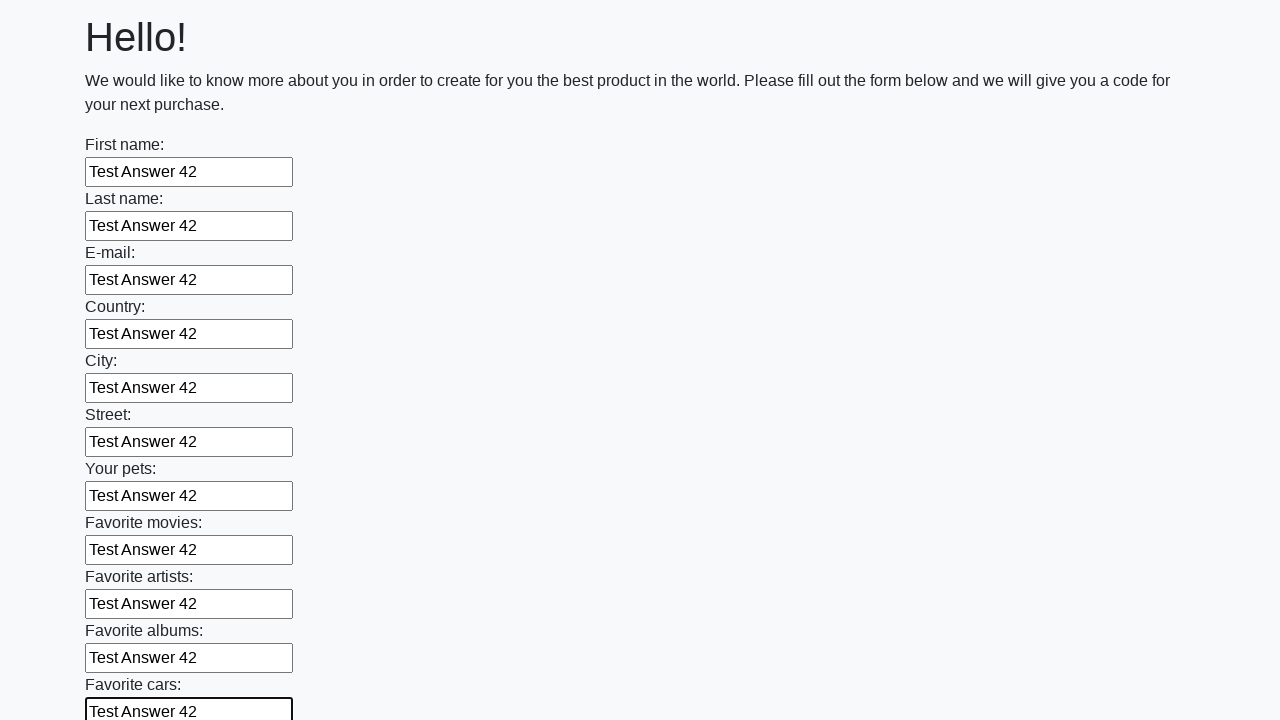

Filled input field with 'Test Answer 42' on input >> nth=11
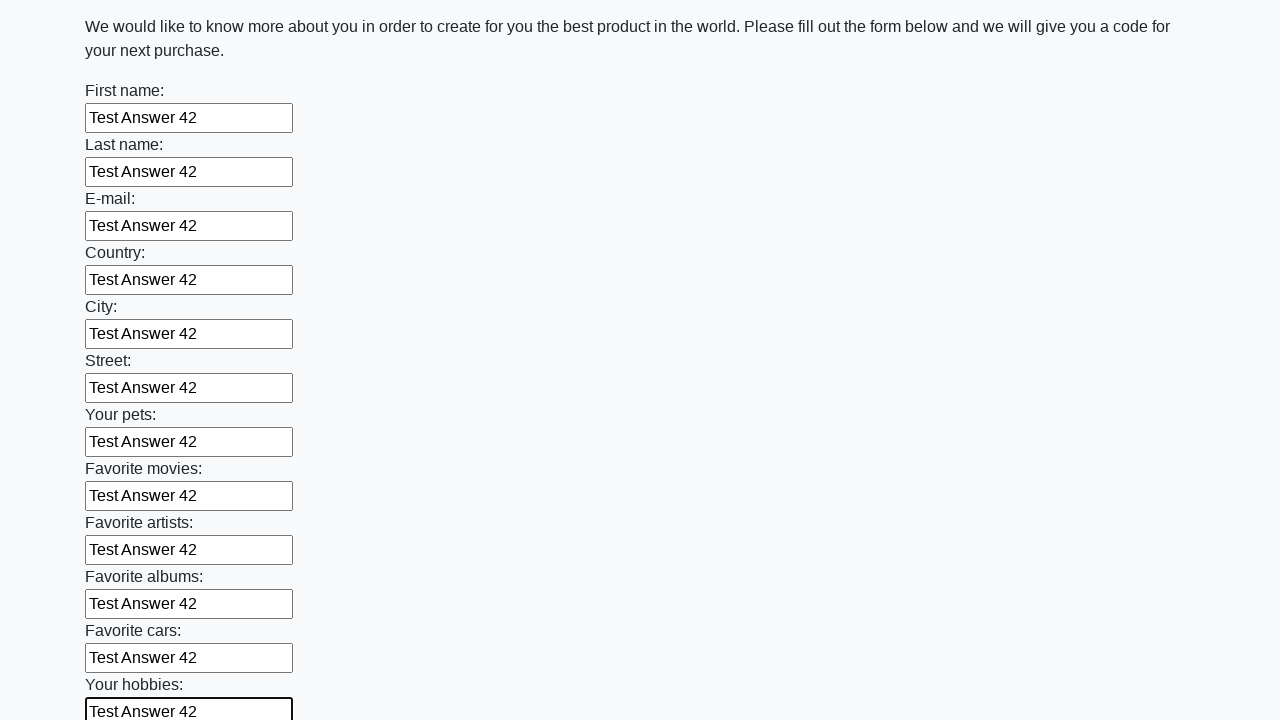

Filled input field with 'Test Answer 42' on input >> nth=12
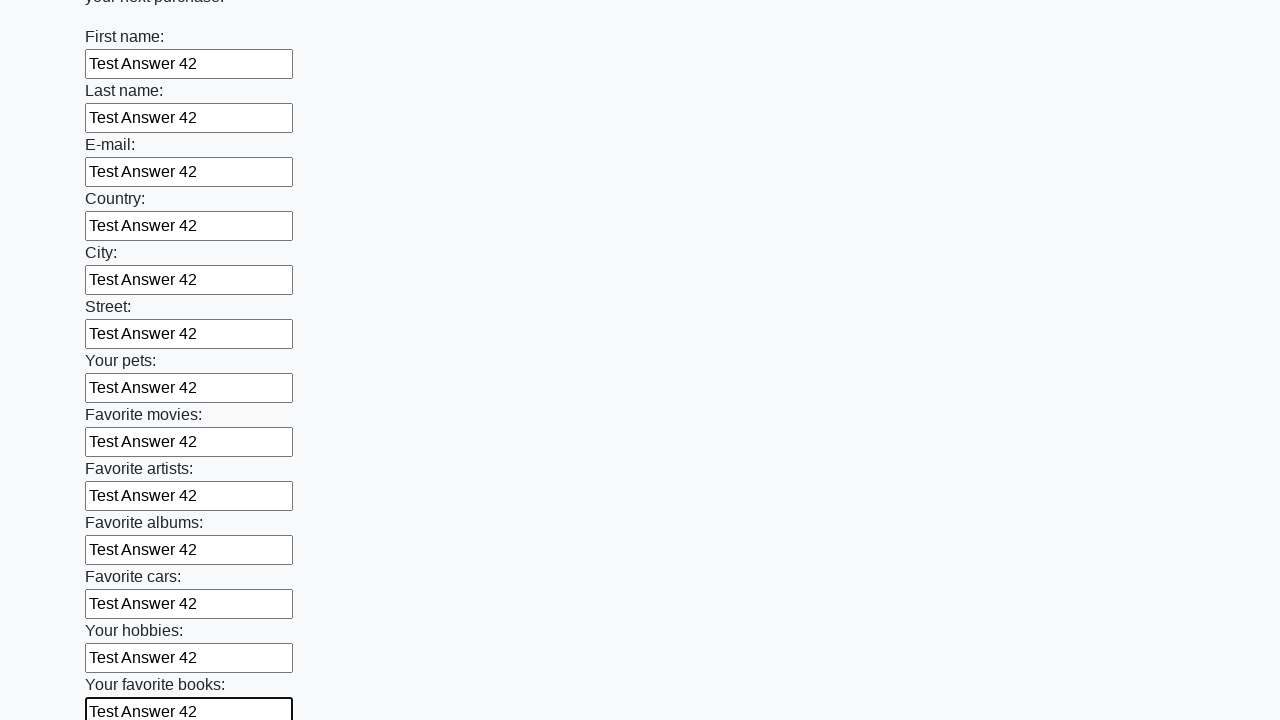

Filled input field with 'Test Answer 42' on input >> nth=13
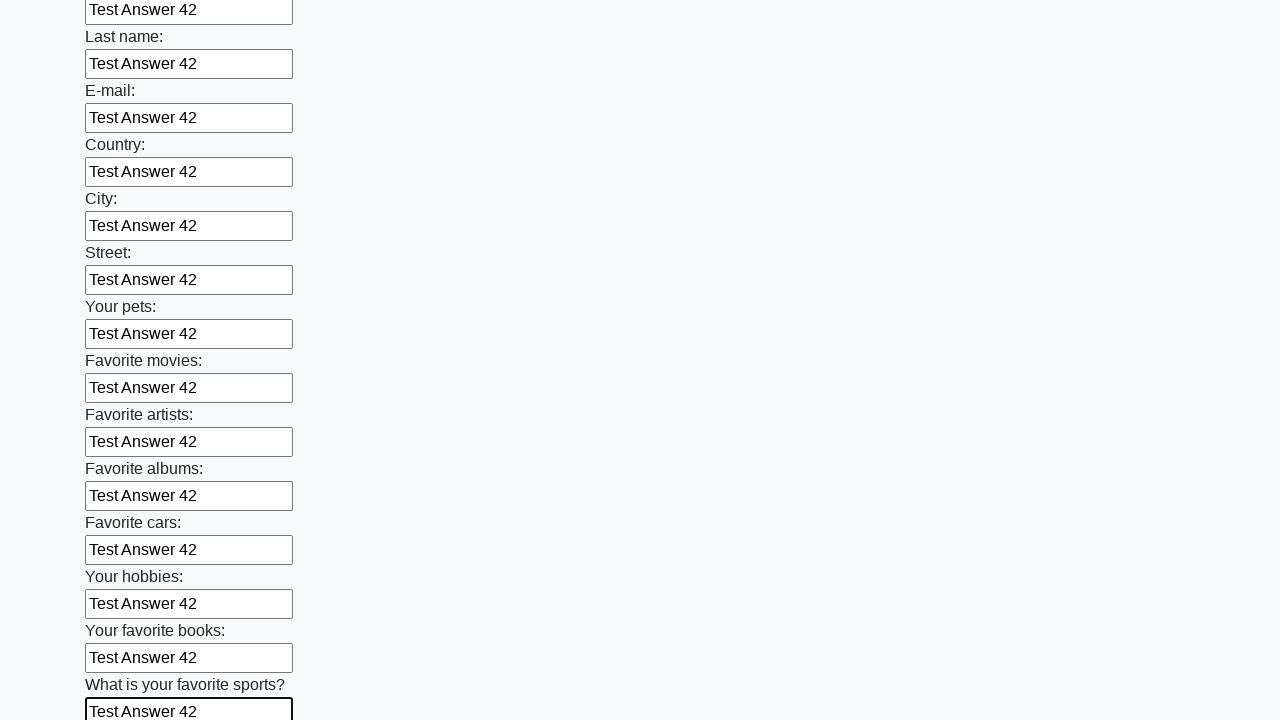

Filled input field with 'Test Answer 42' on input >> nth=14
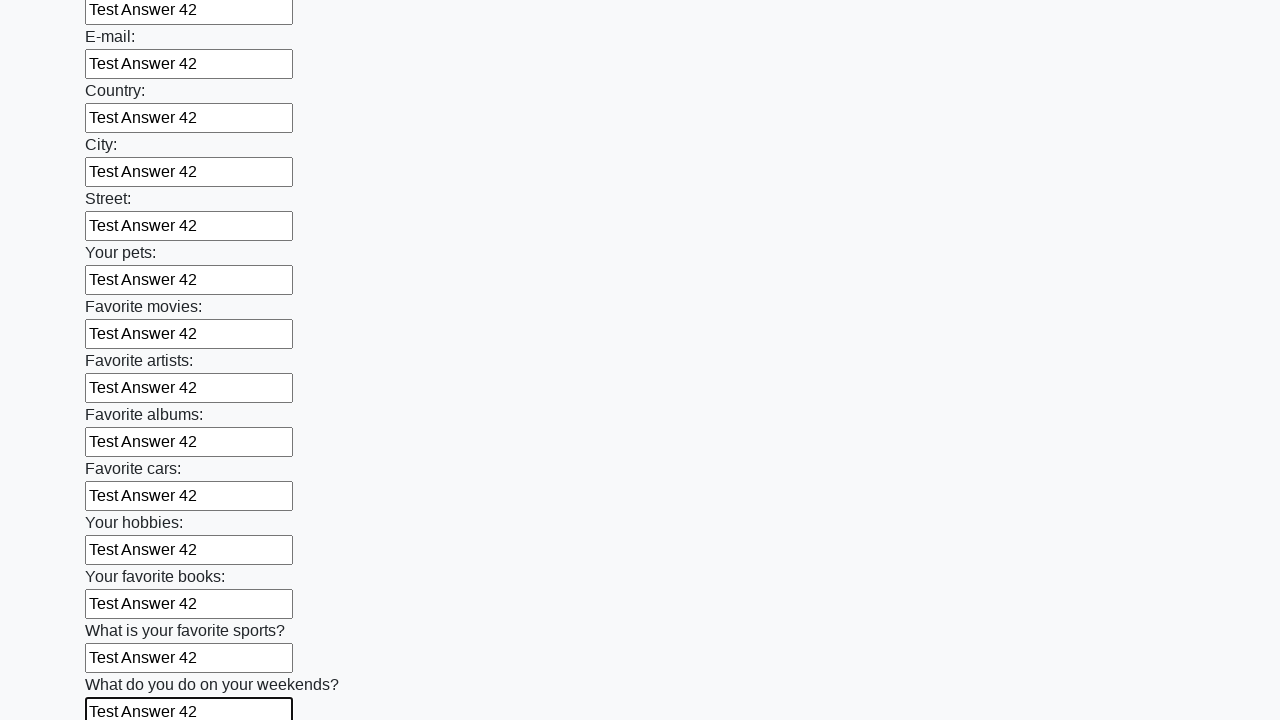

Filled input field with 'Test Answer 42' on input >> nth=15
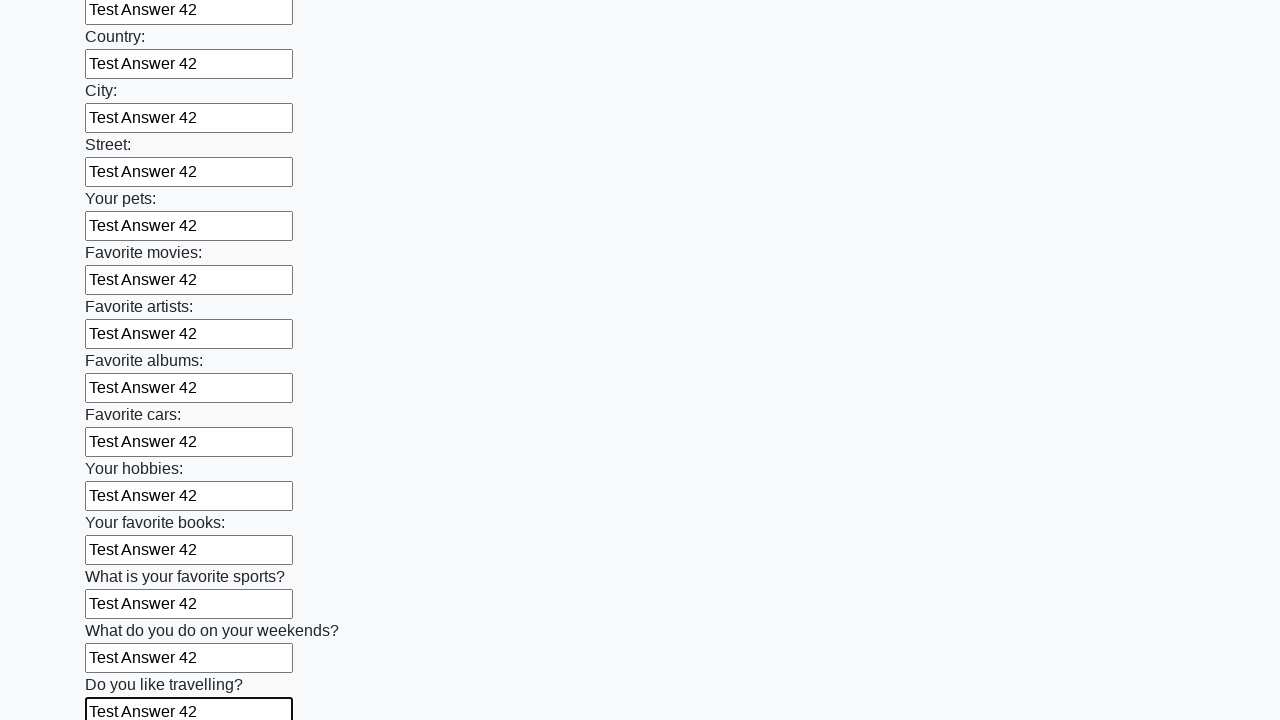

Filled input field with 'Test Answer 42' on input >> nth=16
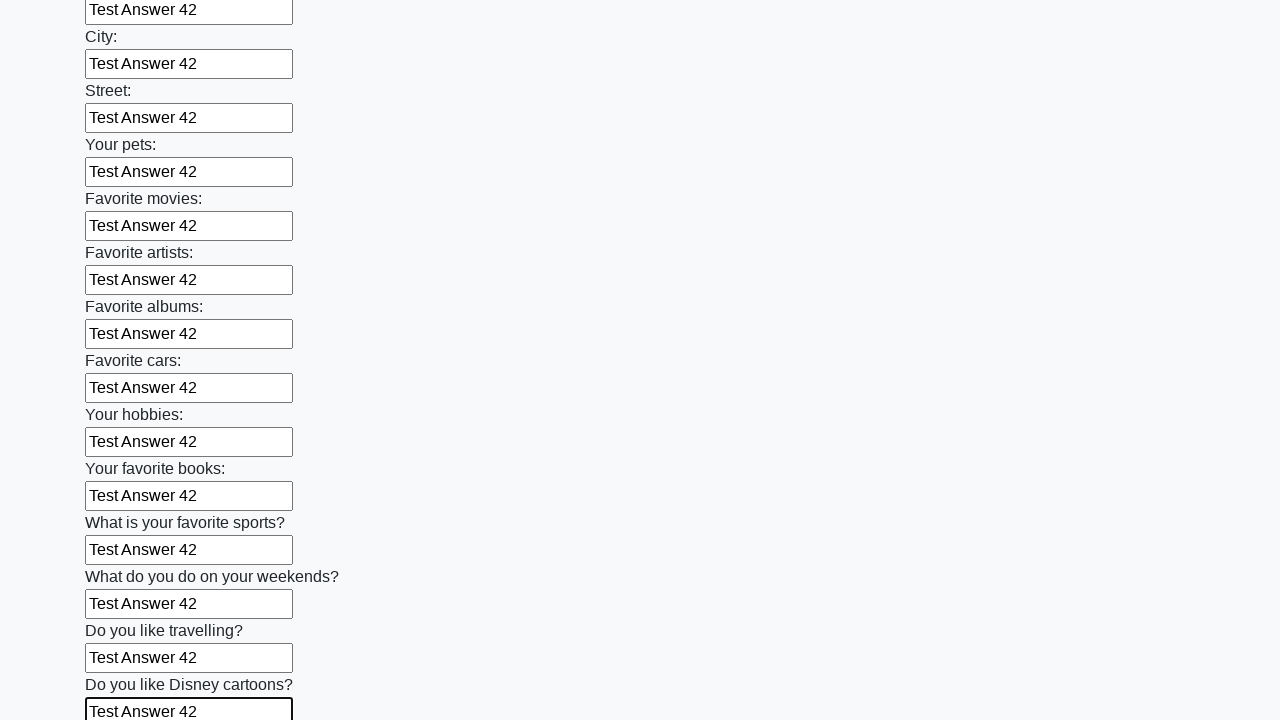

Filled input field with 'Test Answer 42' on input >> nth=17
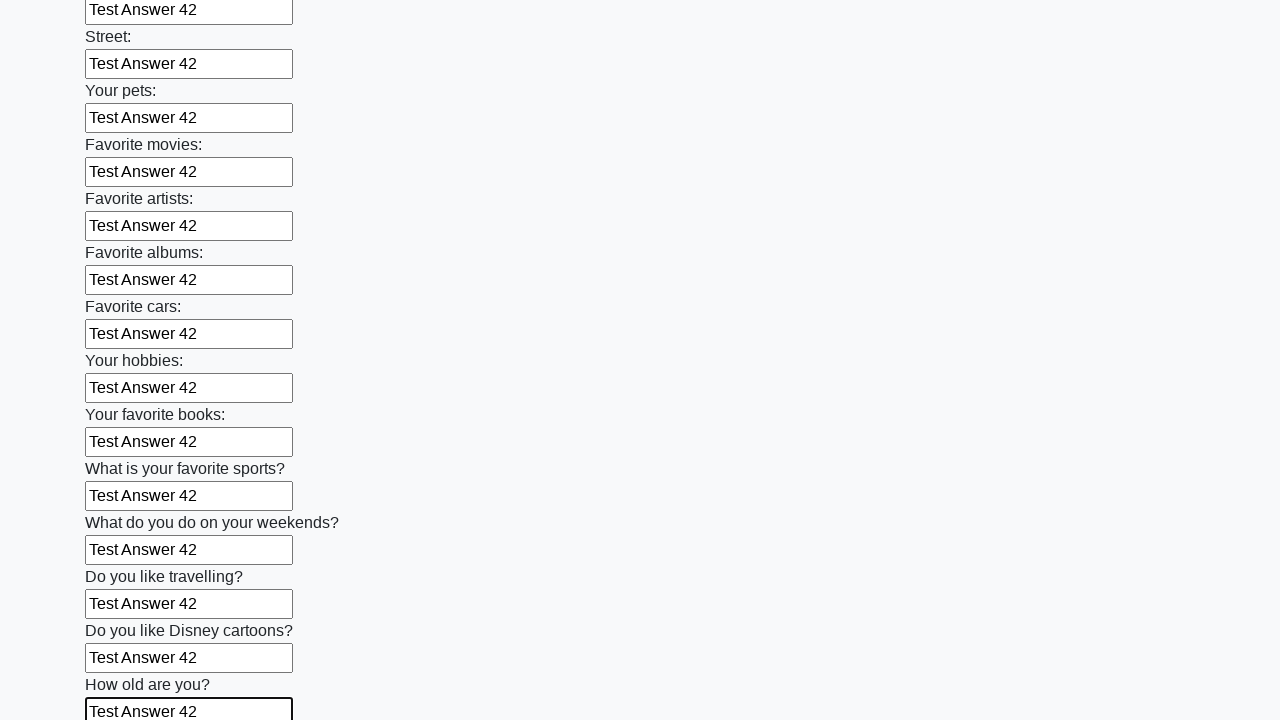

Filled input field with 'Test Answer 42' on input >> nth=18
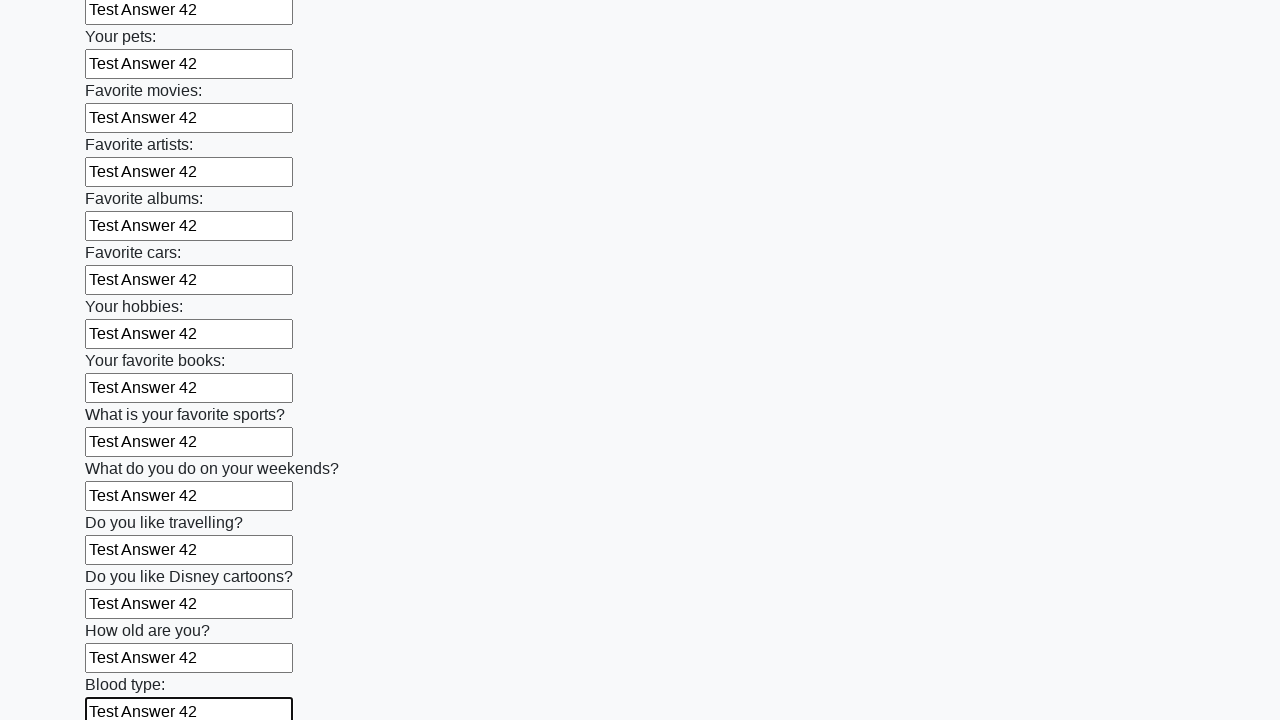

Filled input field with 'Test Answer 42' on input >> nth=19
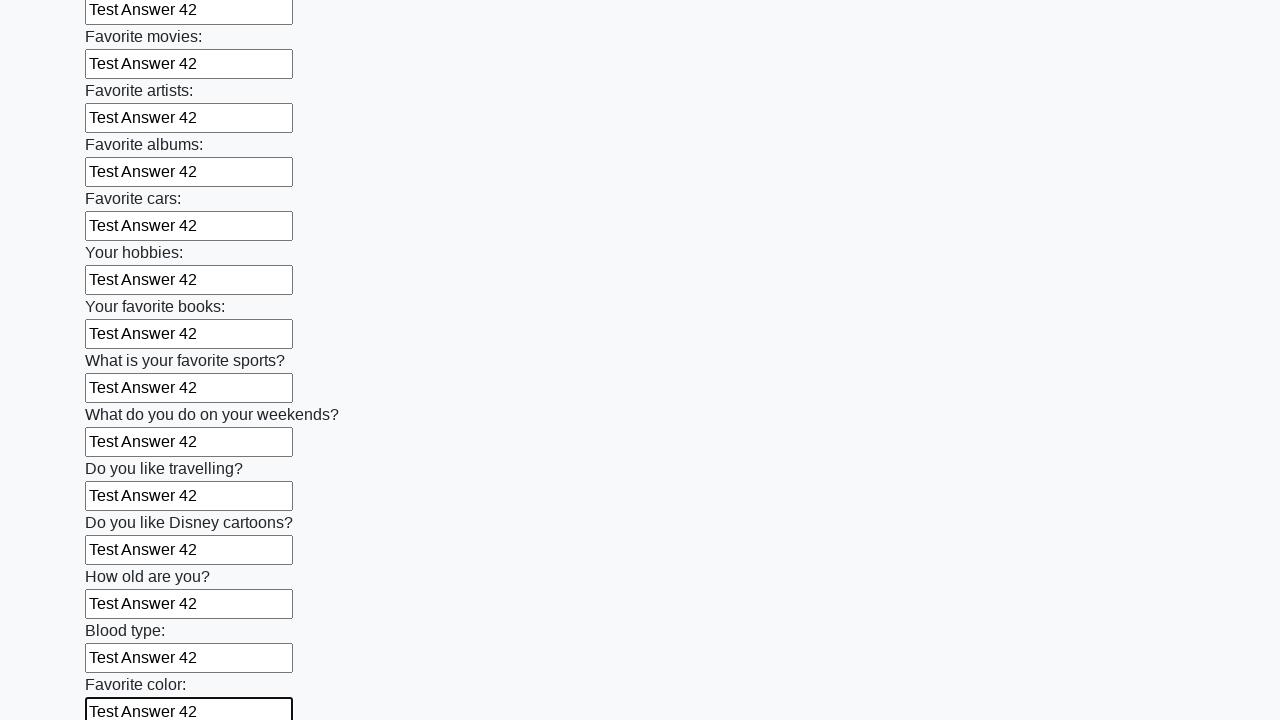

Filled input field with 'Test Answer 42' on input >> nth=20
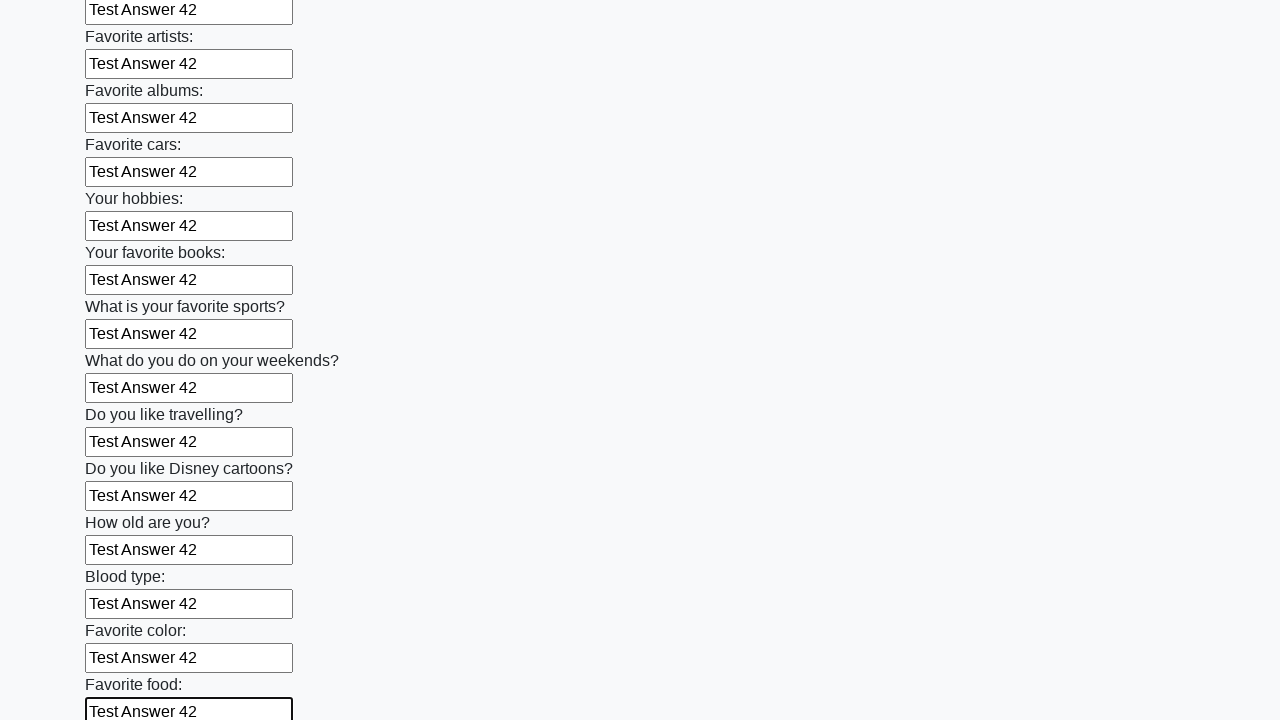

Filled input field with 'Test Answer 42' on input >> nth=21
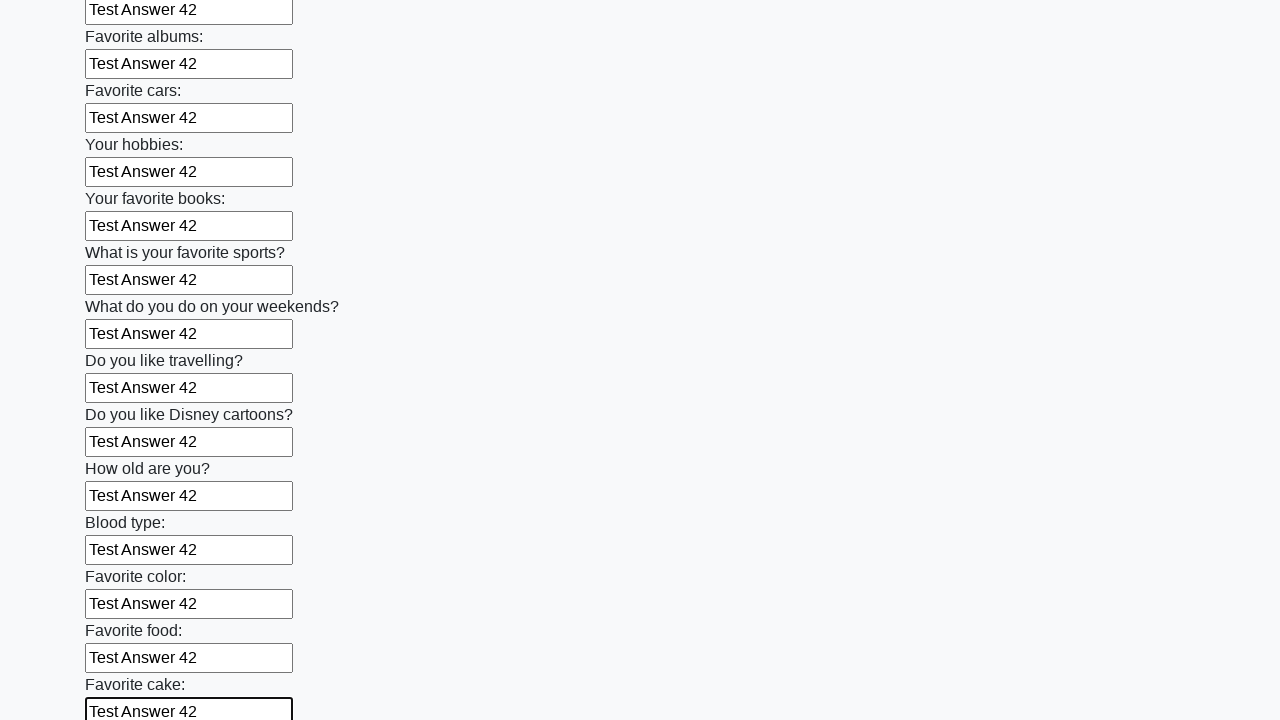

Filled input field with 'Test Answer 42' on input >> nth=22
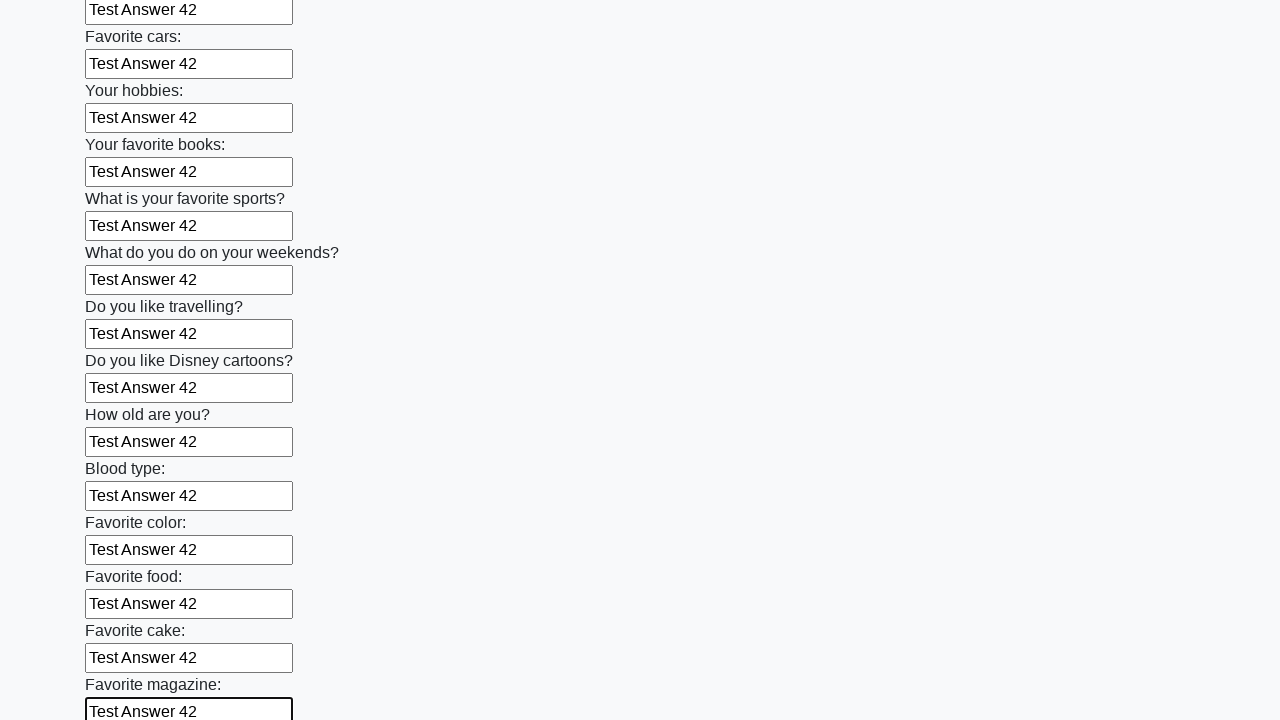

Filled input field with 'Test Answer 42' on input >> nth=23
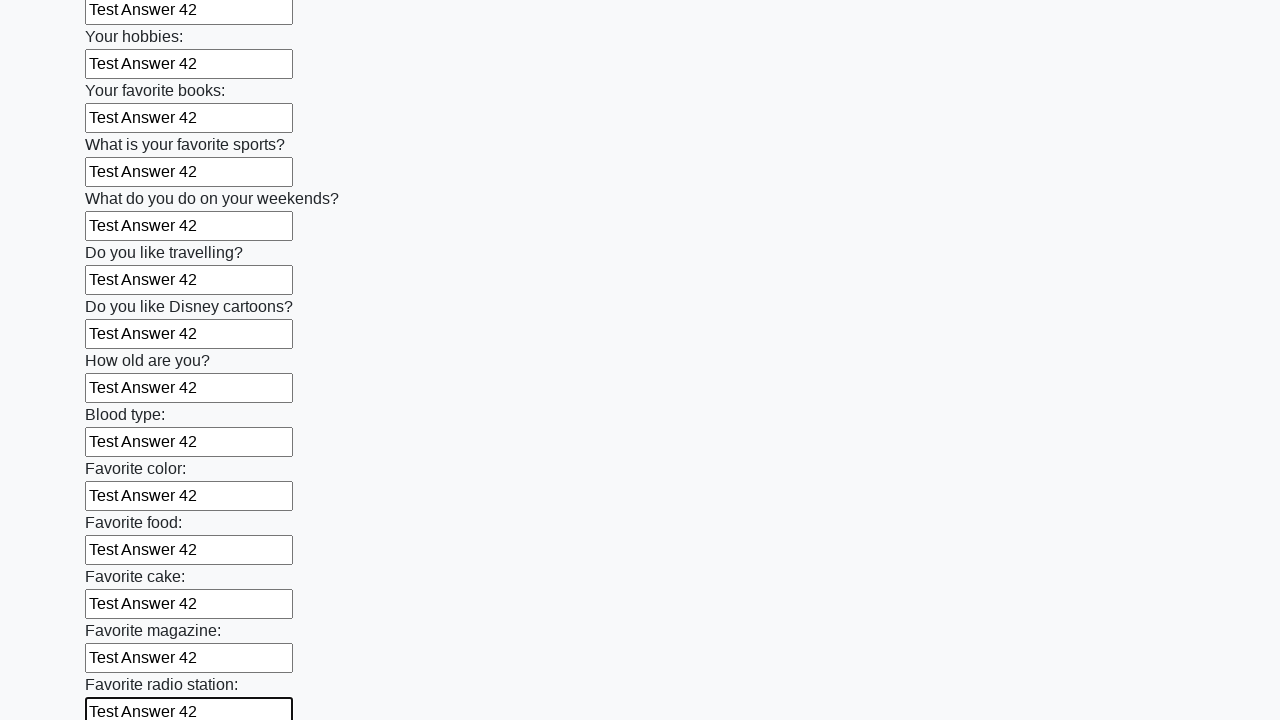

Filled input field with 'Test Answer 42' on input >> nth=24
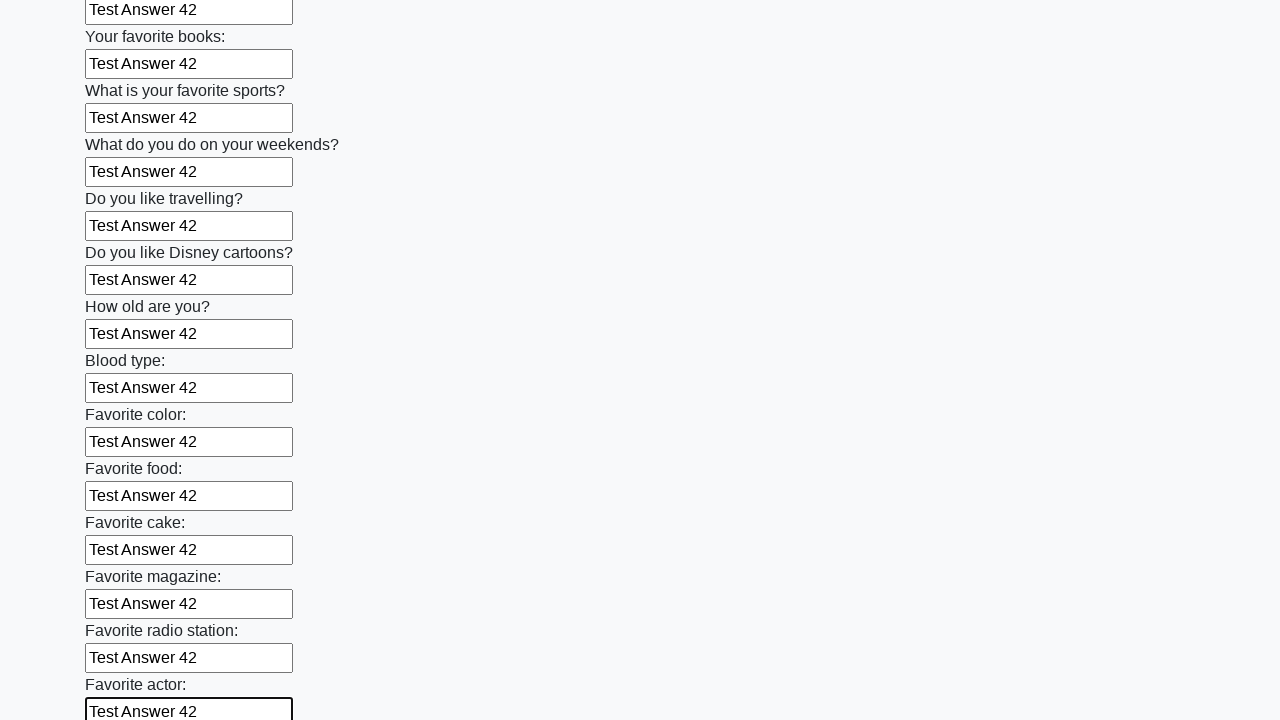

Filled input field with 'Test Answer 42' on input >> nth=25
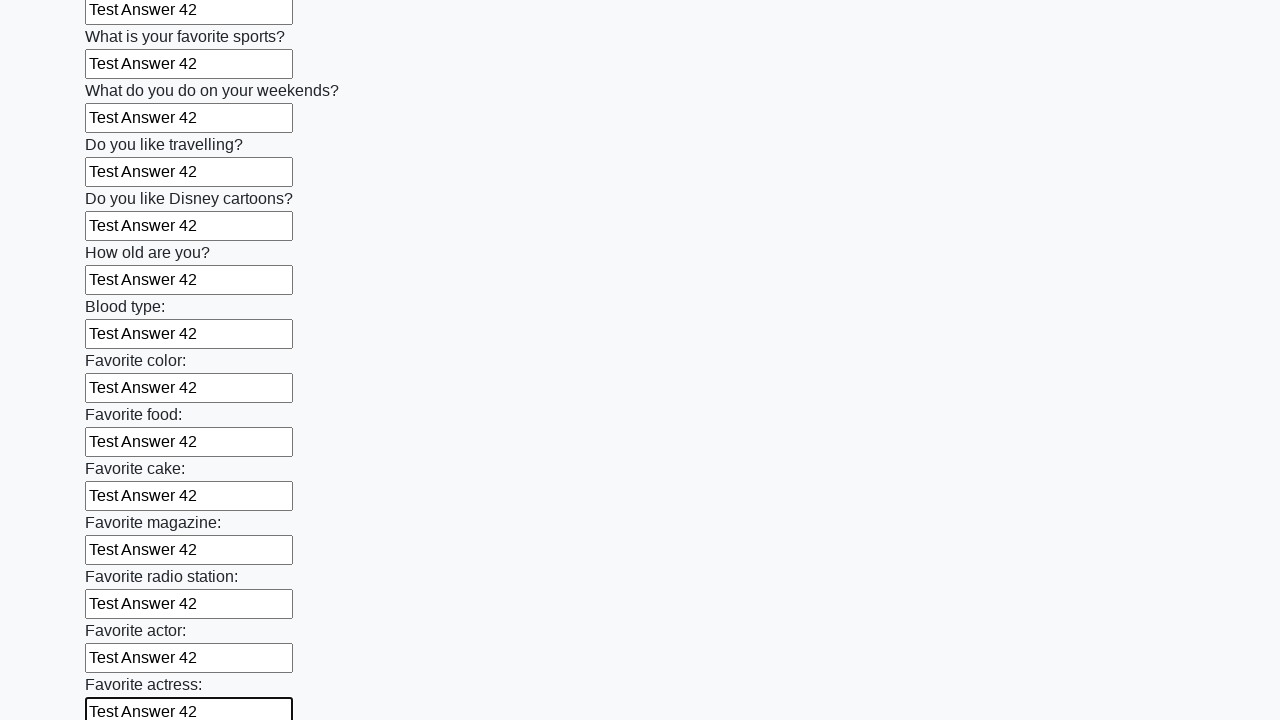

Filled input field with 'Test Answer 42' on input >> nth=26
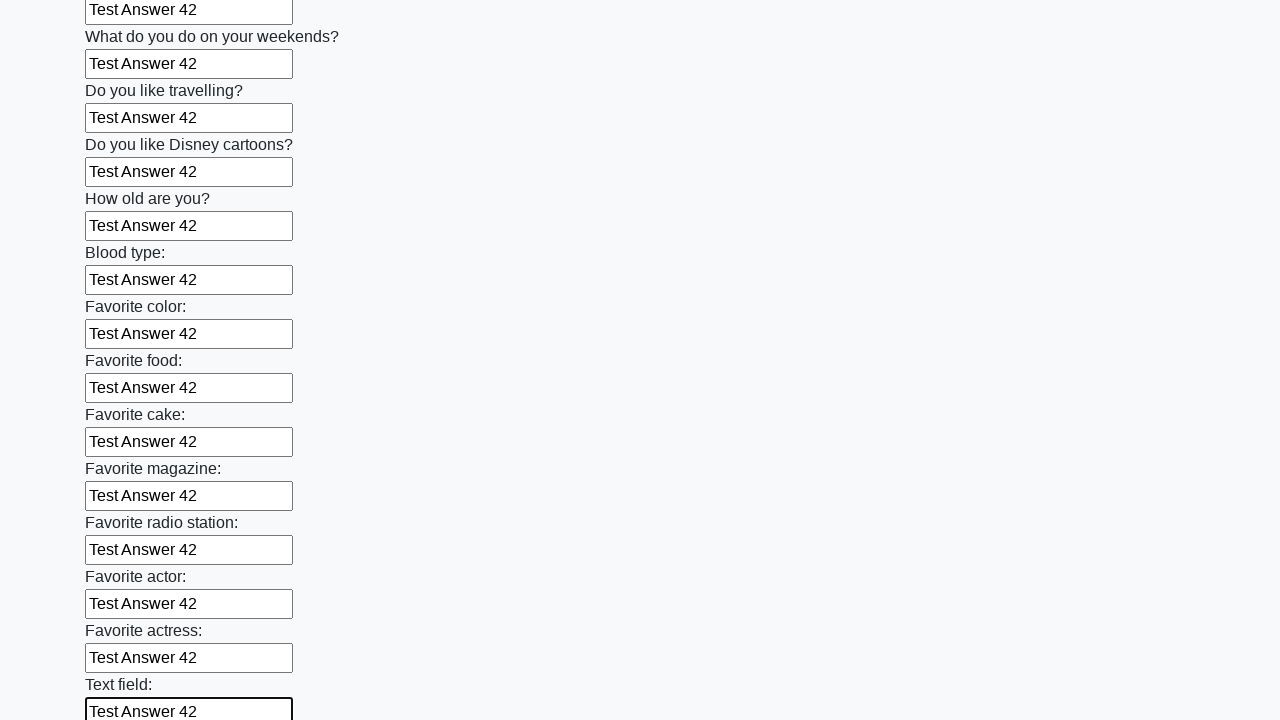

Filled input field with 'Test Answer 42' on input >> nth=27
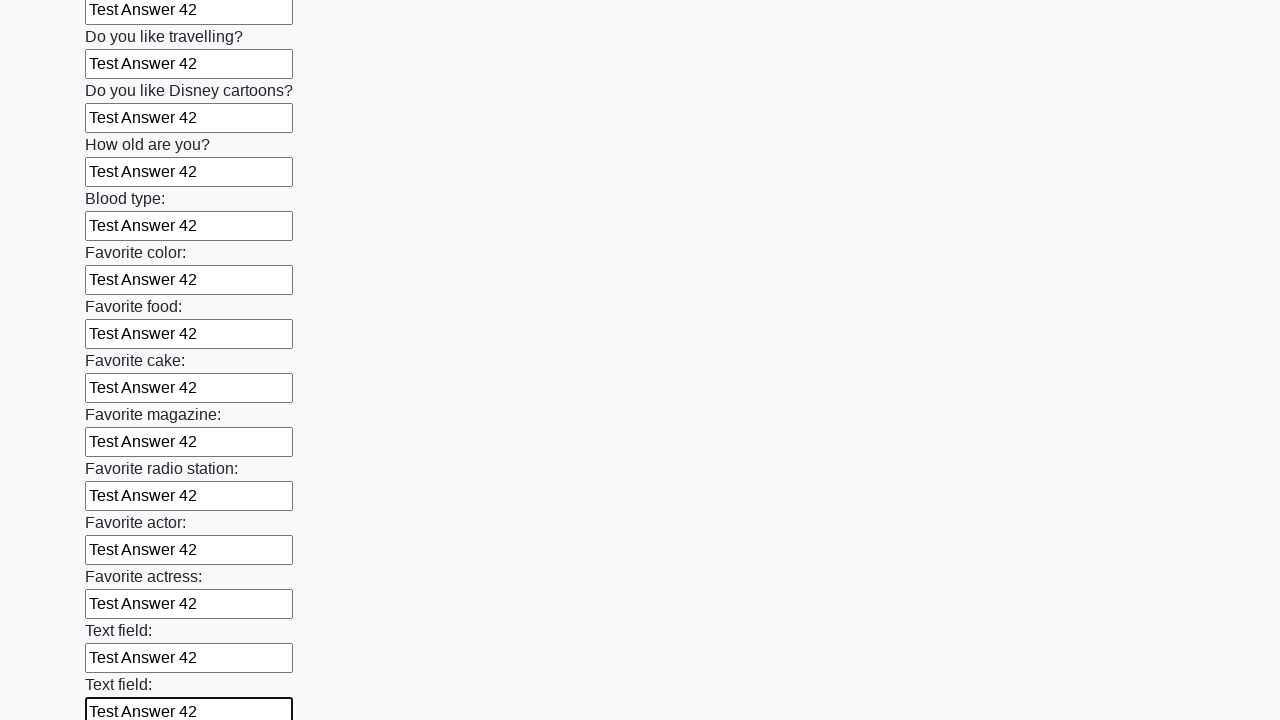

Filled input field with 'Test Answer 42' on input >> nth=28
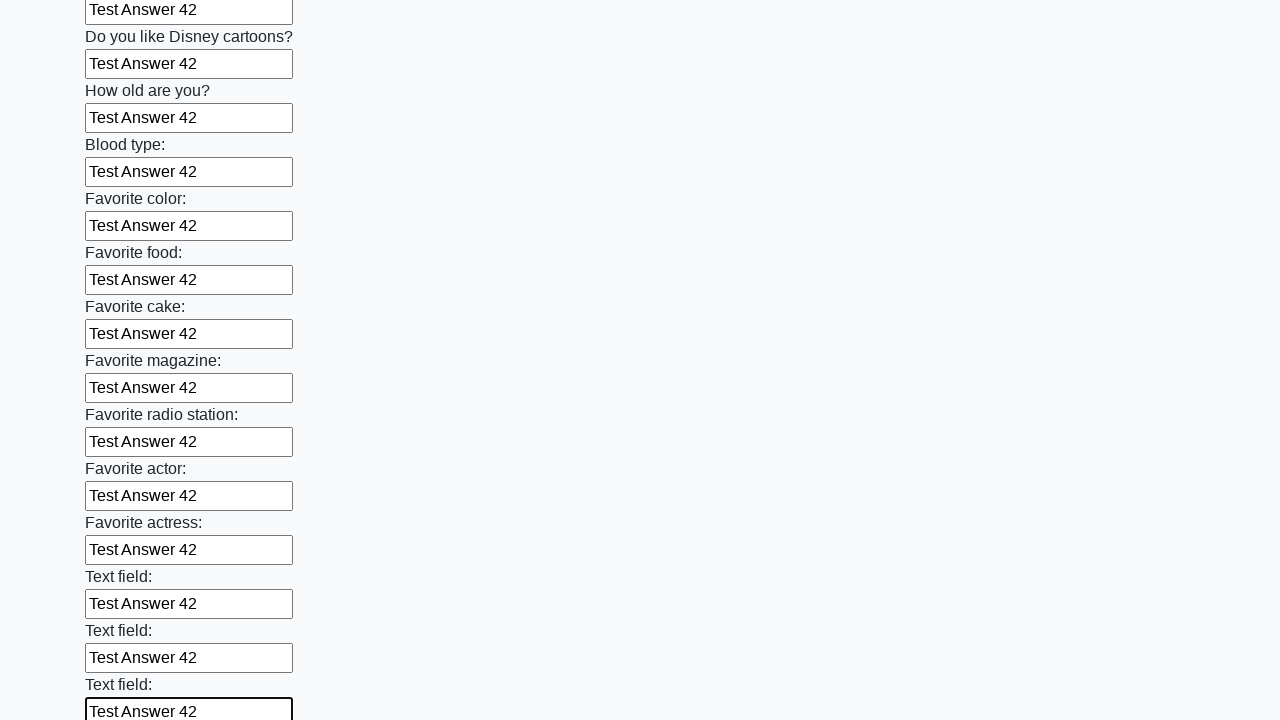

Filled input field with 'Test Answer 42' on input >> nth=29
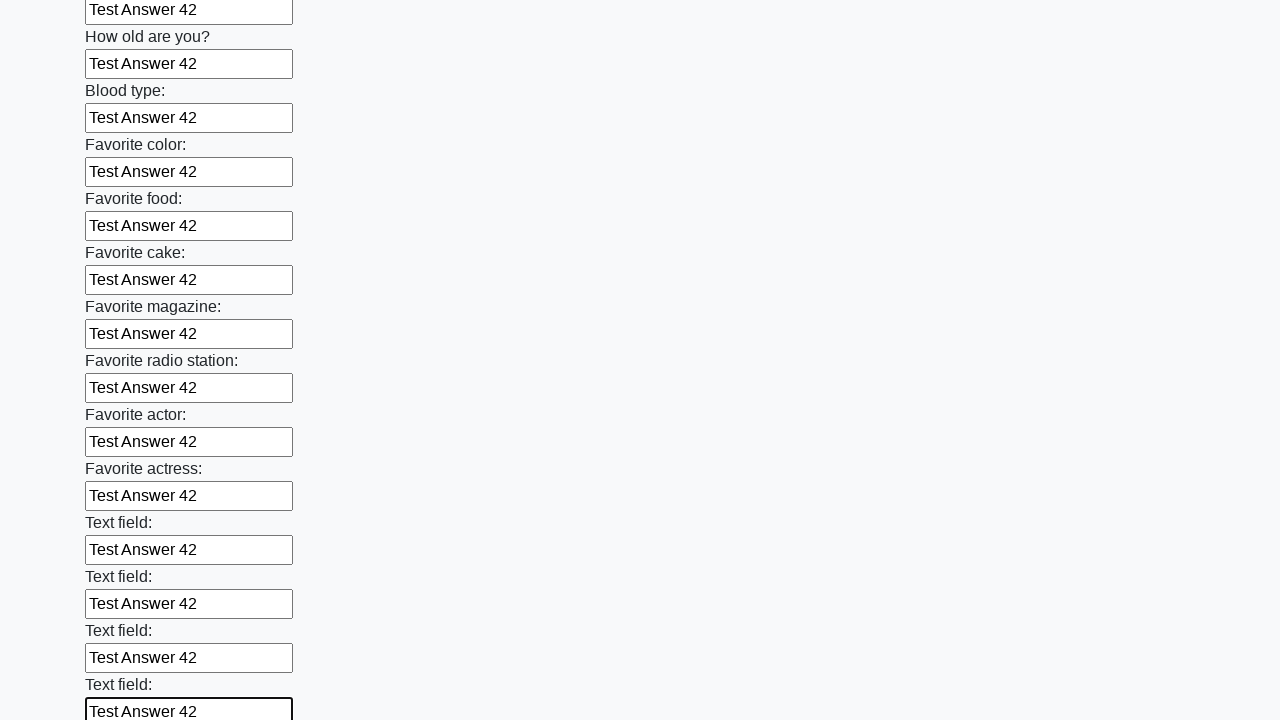

Filled input field with 'Test Answer 42' on input >> nth=30
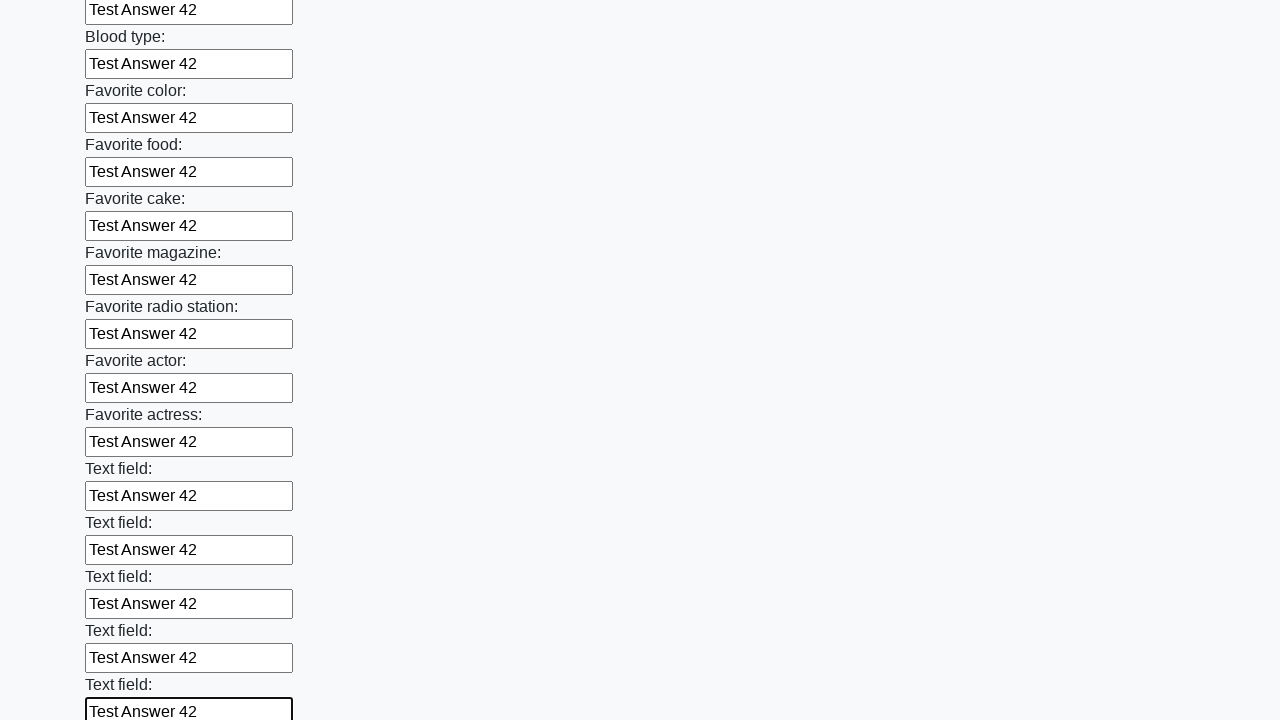

Filled input field with 'Test Answer 42' on input >> nth=31
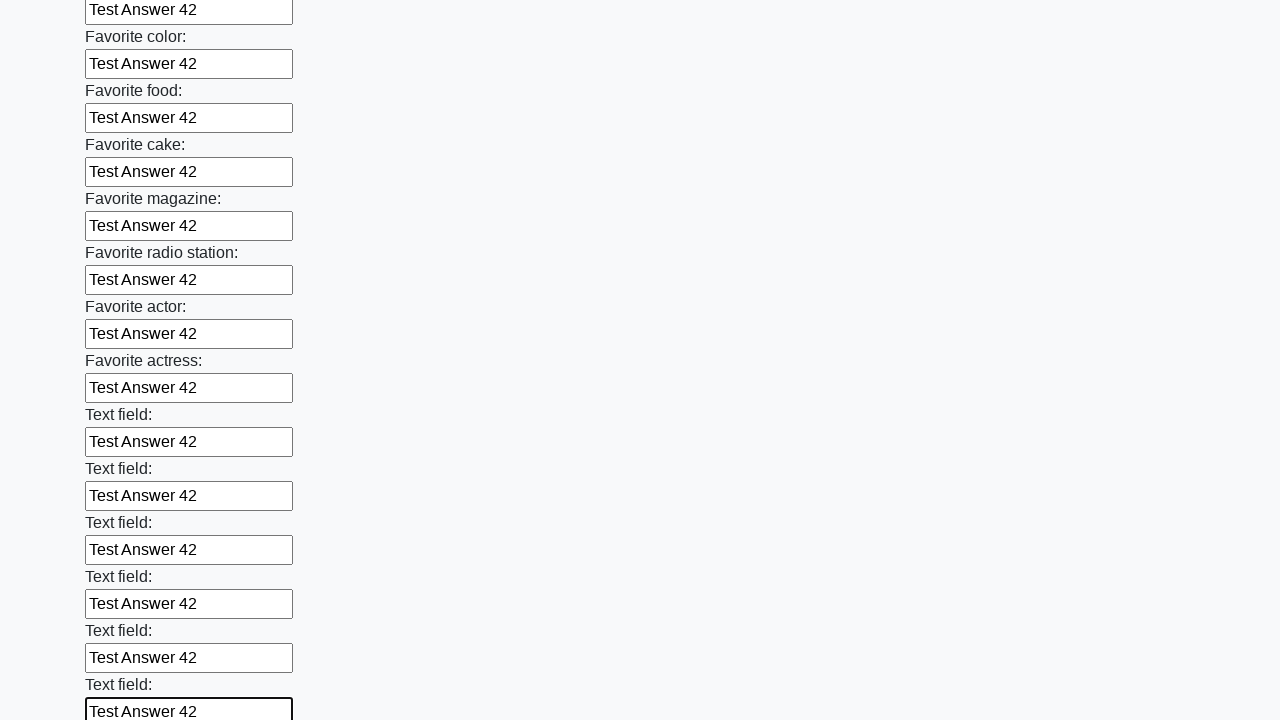

Filled input field with 'Test Answer 42' on input >> nth=32
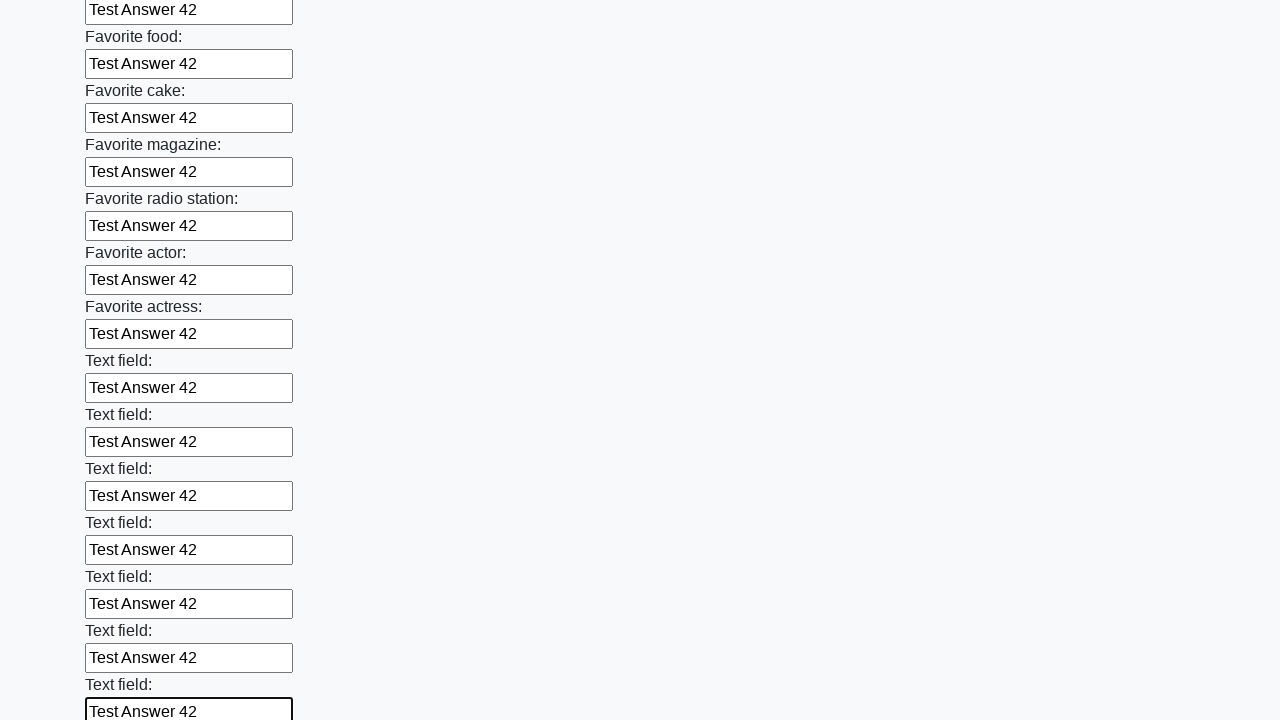

Filled input field with 'Test Answer 42' on input >> nth=33
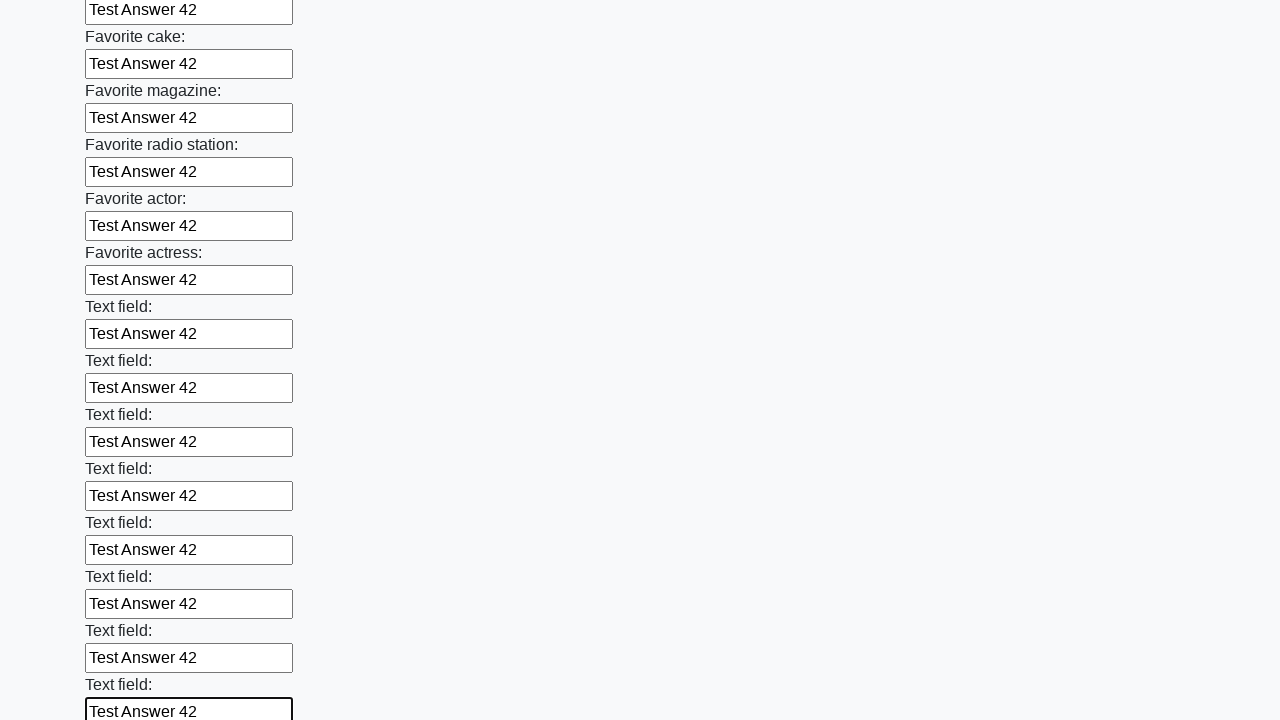

Filled input field with 'Test Answer 42' on input >> nth=34
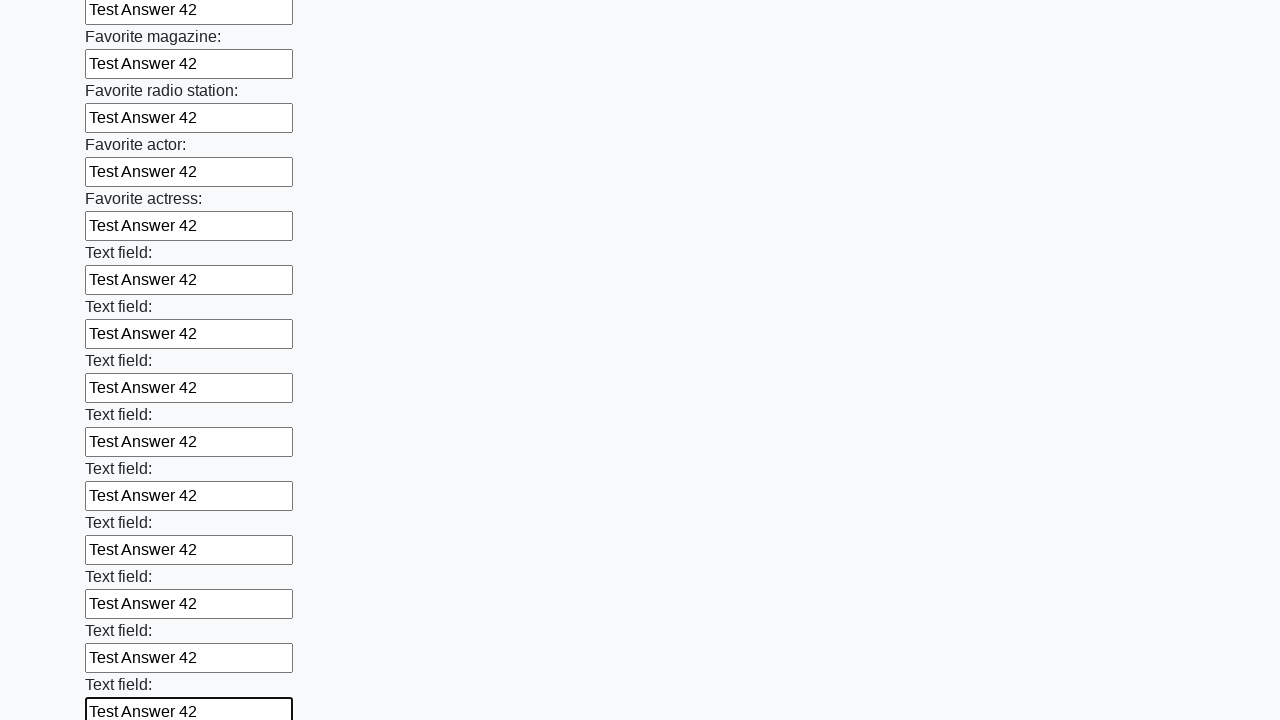

Filled input field with 'Test Answer 42' on input >> nth=35
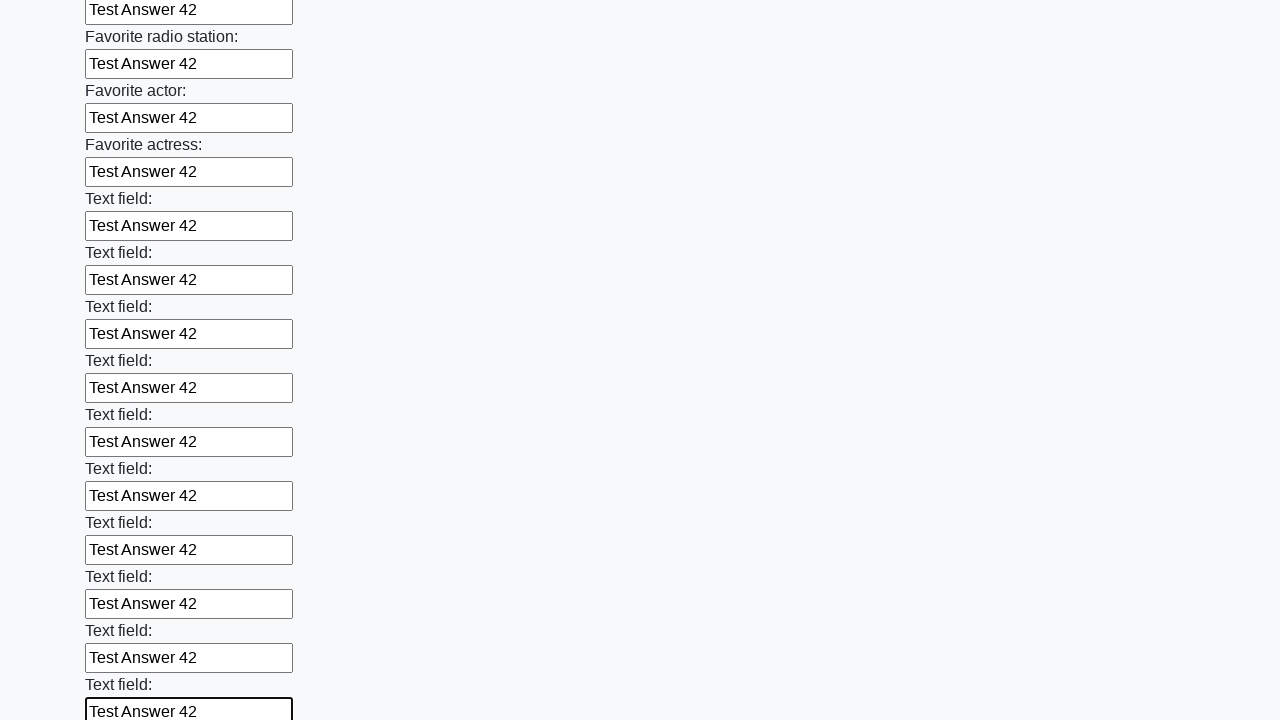

Filled input field with 'Test Answer 42' on input >> nth=36
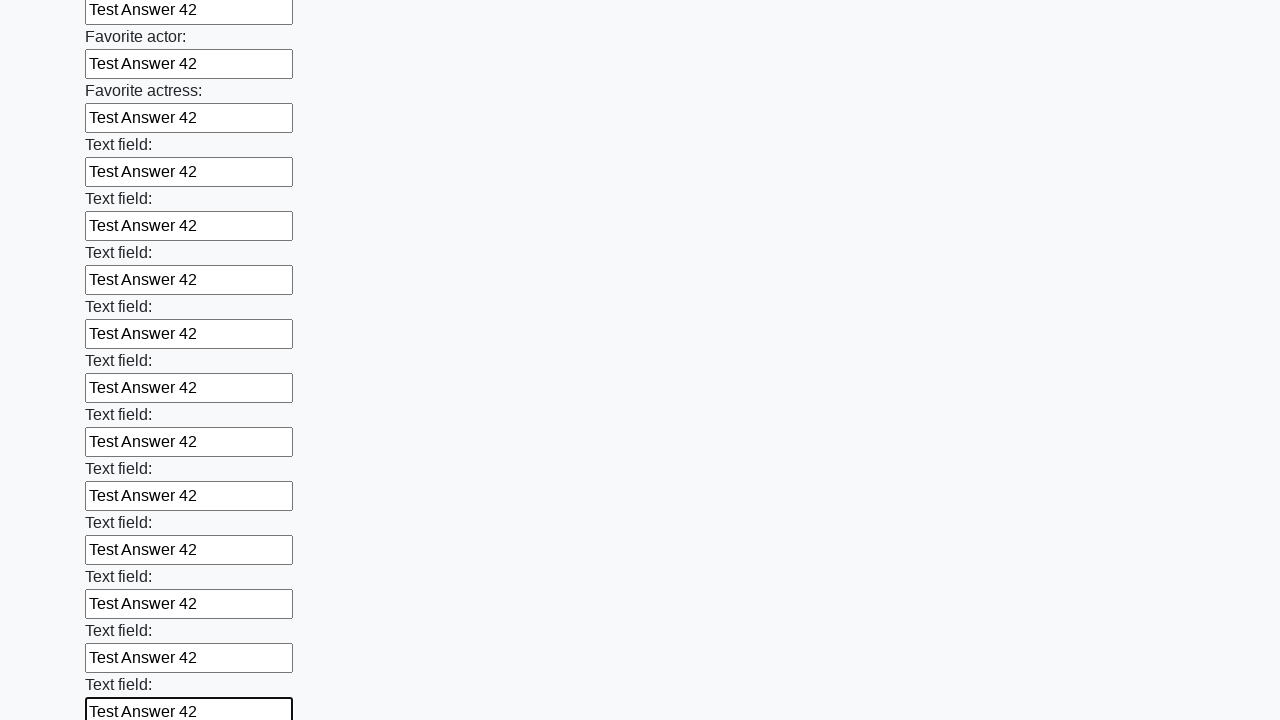

Filled input field with 'Test Answer 42' on input >> nth=37
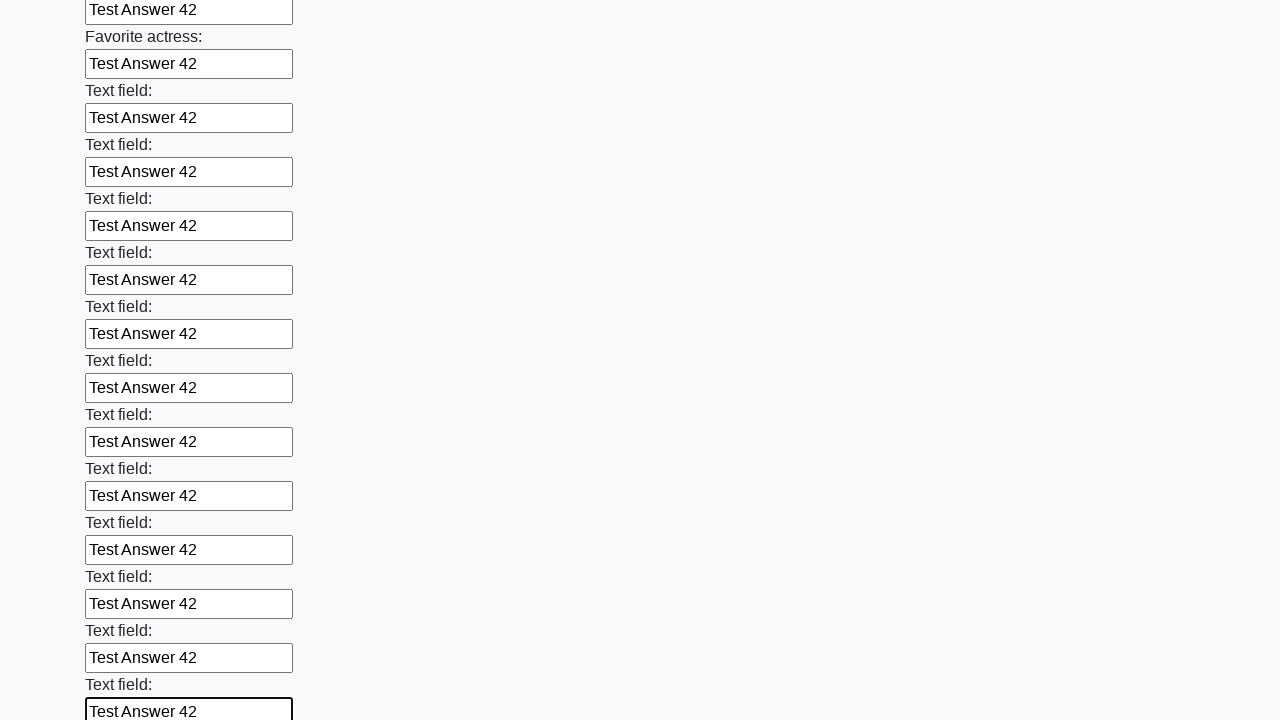

Filled input field with 'Test Answer 42' on input >> nth=38
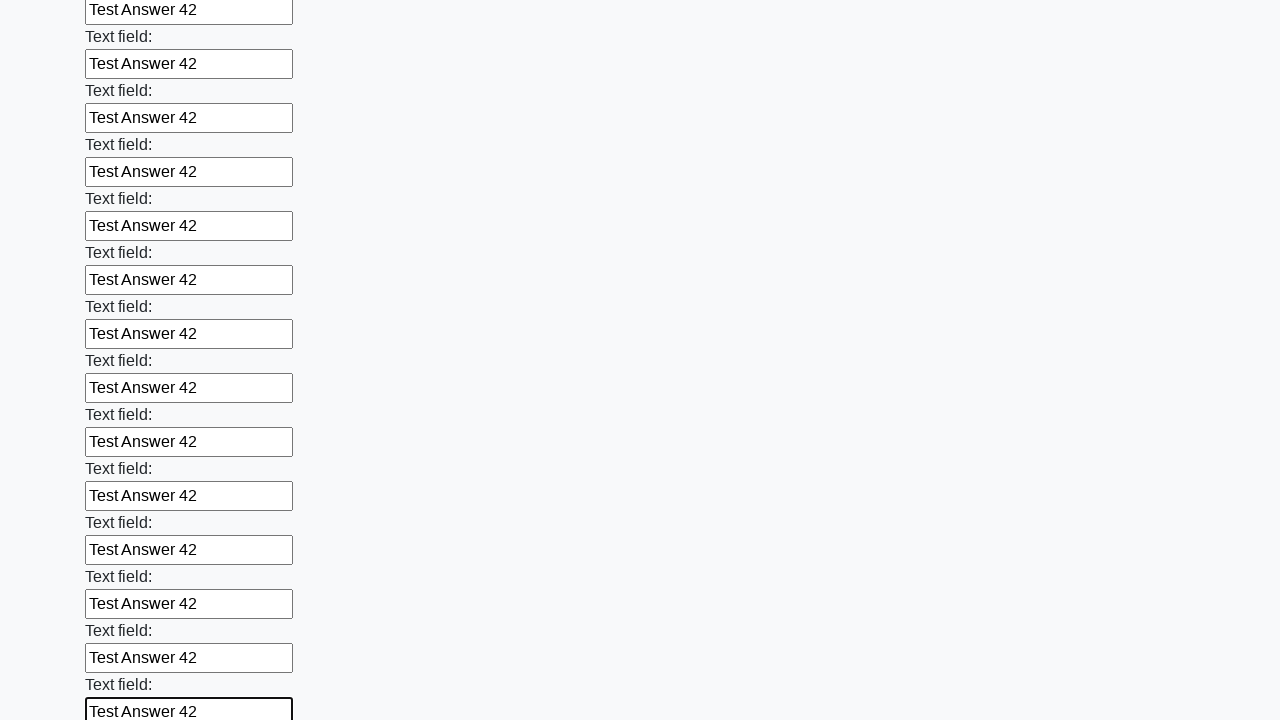

Filled input field with 'Test Answer 42' on input >> nth=39
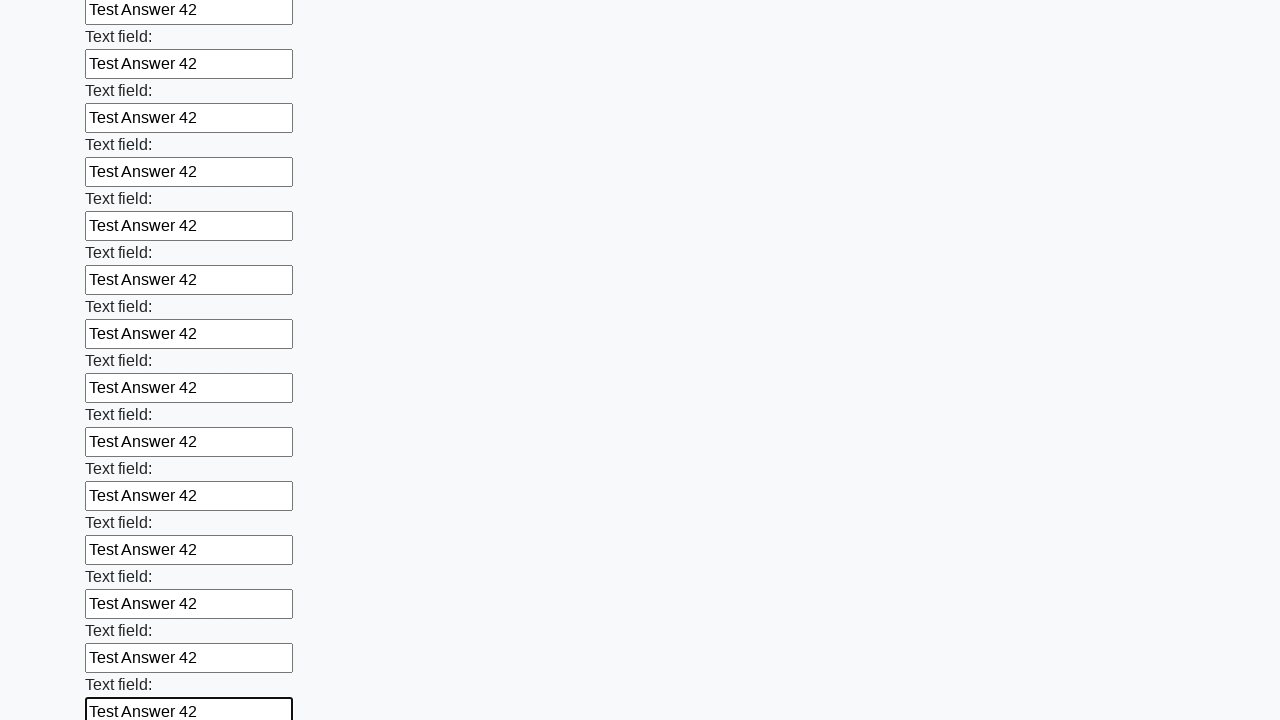

Filled input field with 'Test Answer 42' on input >> nth=40
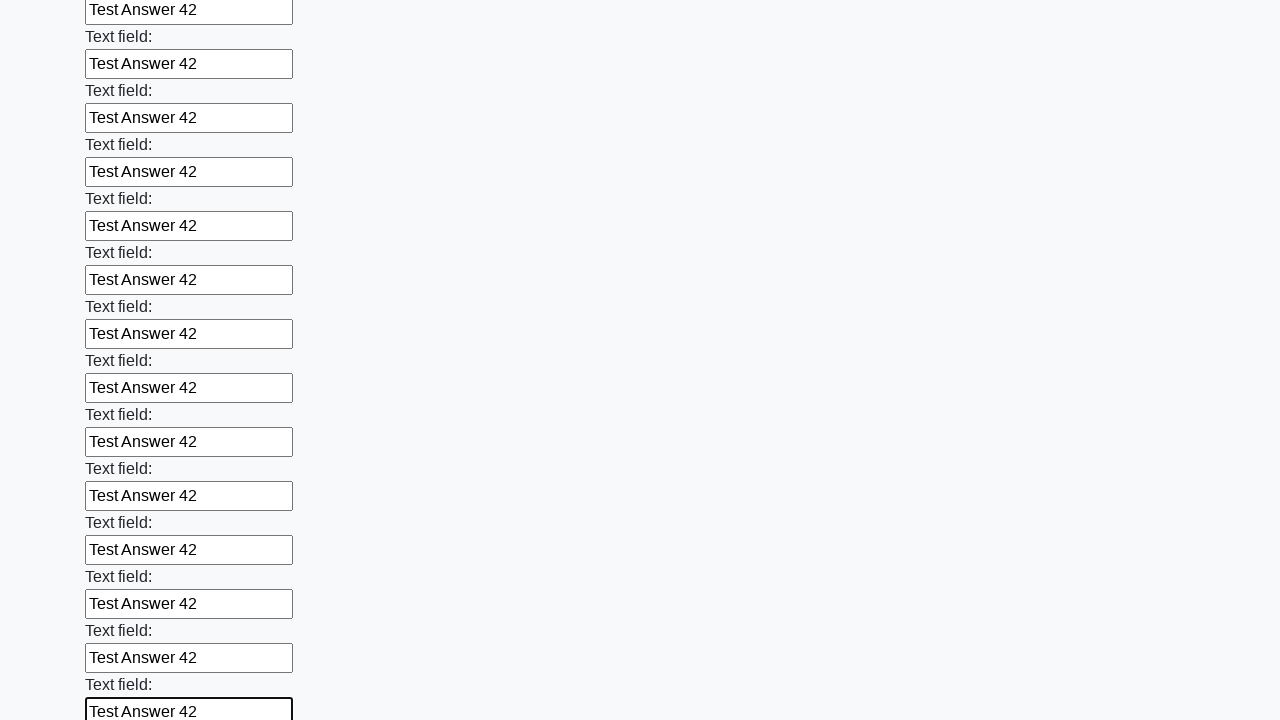

Filled input field with 'Test Answer 42' on input >> nth=41
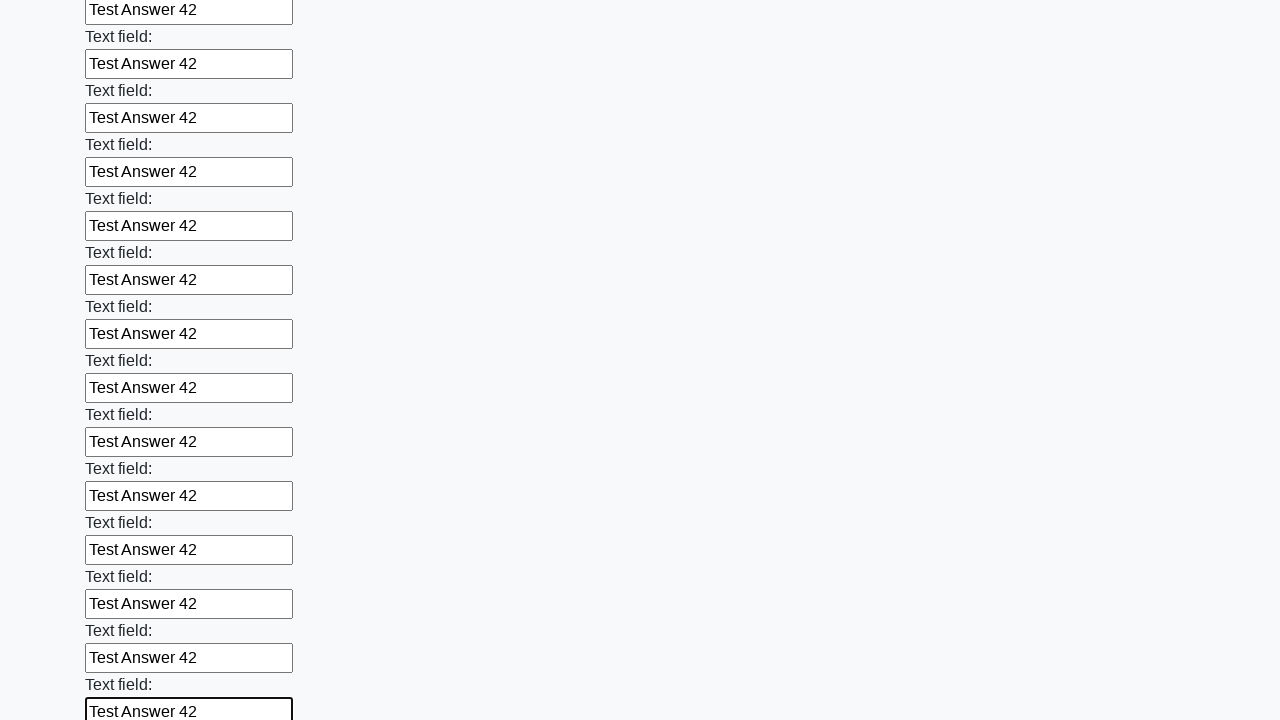

Filled input field with 'Test Answer 42' on input >> nth=42
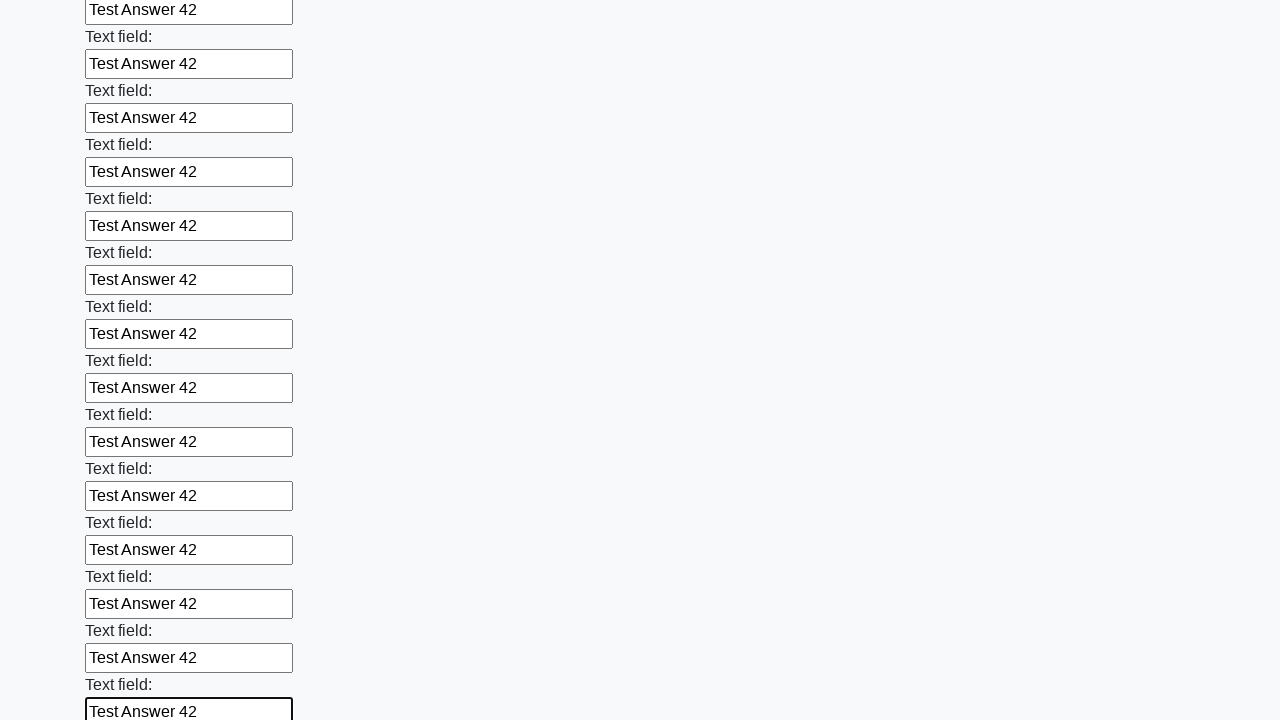

Filled input field with 'Test Answer 42' on input >> nth=43
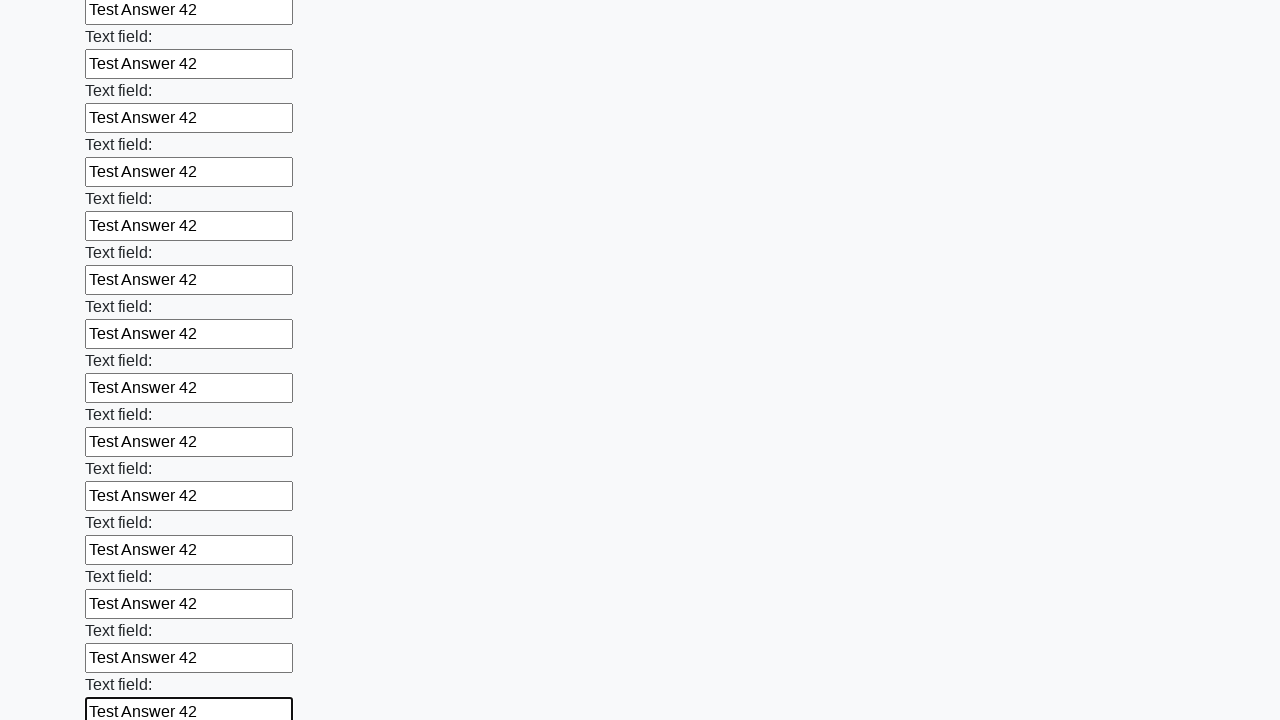

Filled input field with 'Test Answer 42' on input >> nth=44
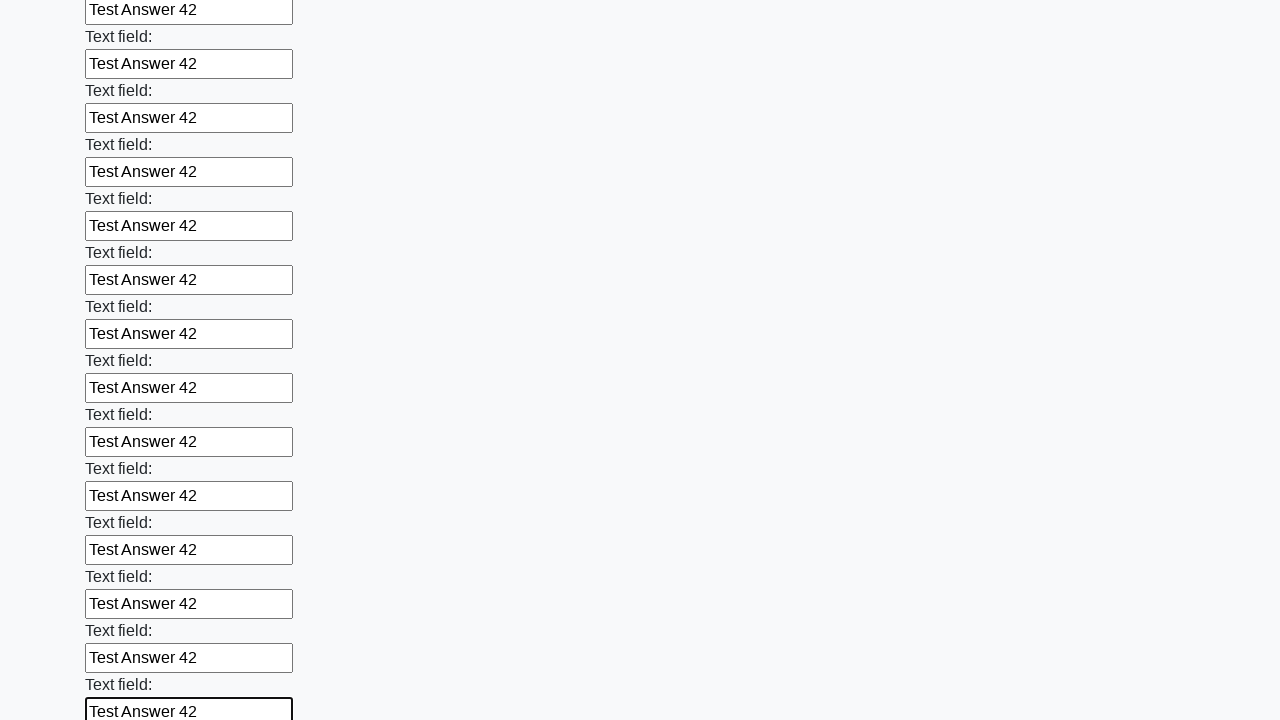

Filled input field with 'Test Answer 42' on input >> nth=45
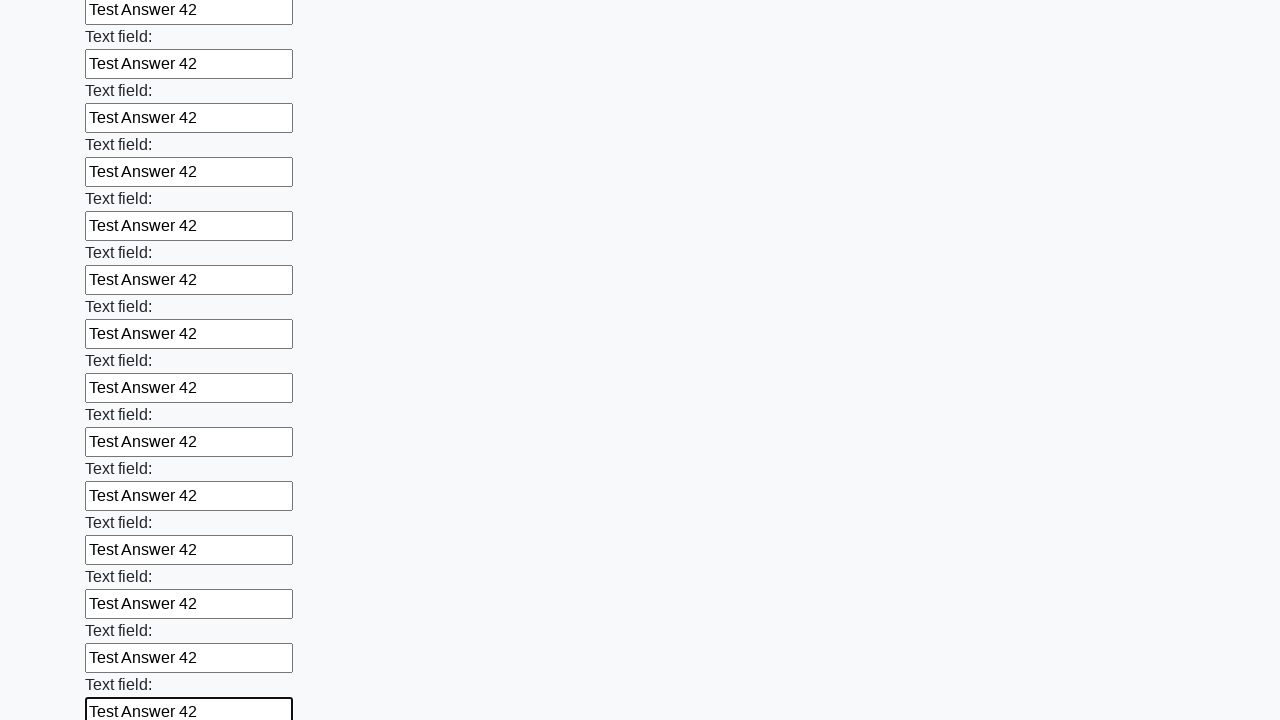

Filled input field with 'Test Answer 42' on input >> nth=46
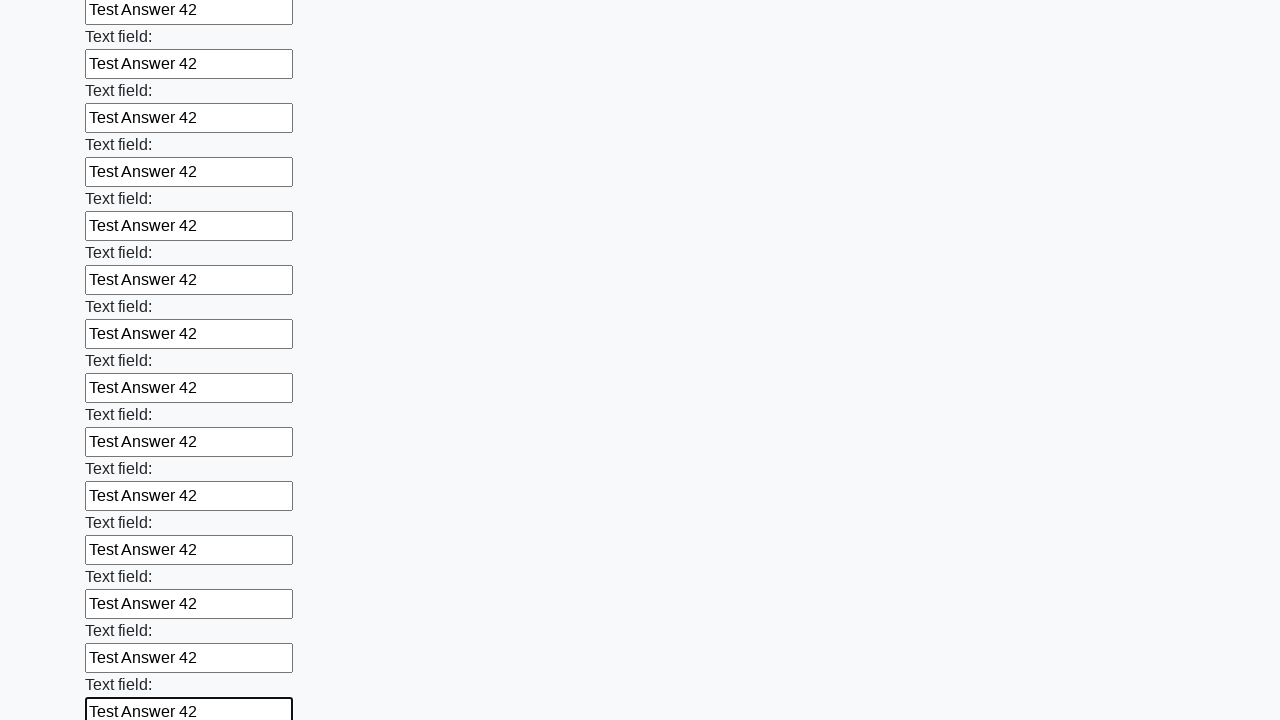

Filled input field with 'Test Answer 42' on input >> nth=47
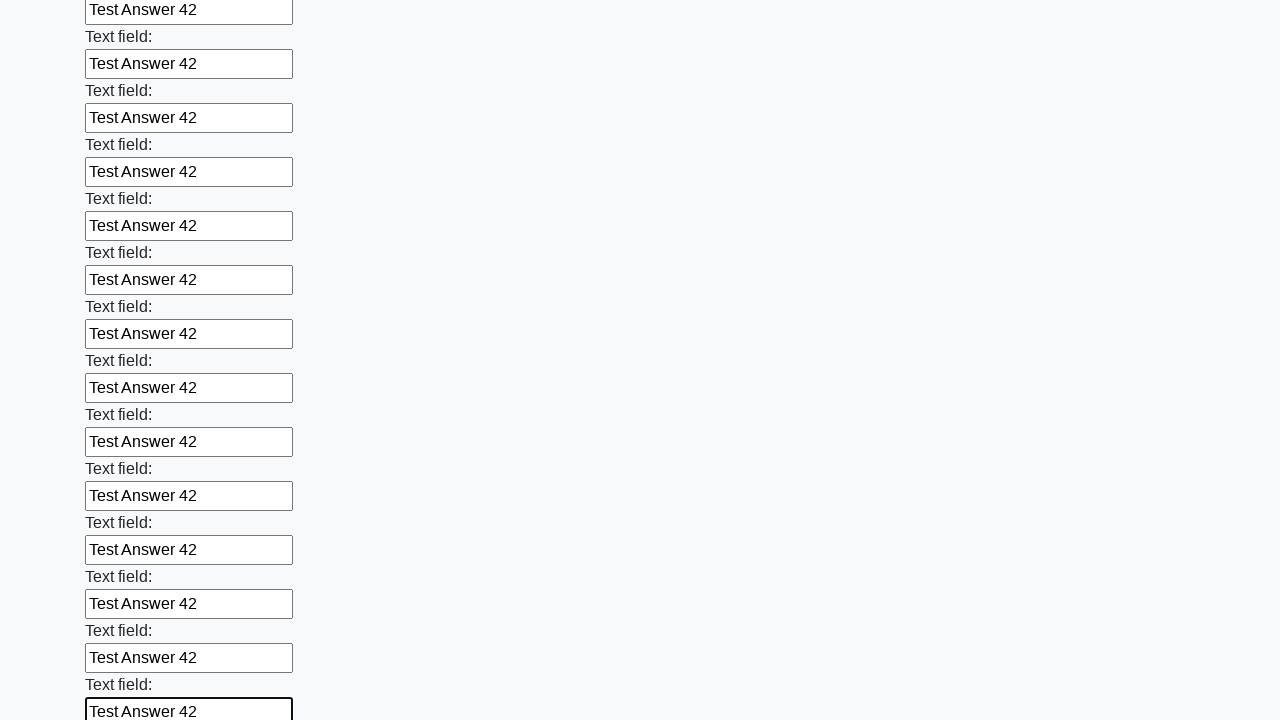

Filled input field with 'Test Answer 42' on input >> nth=48
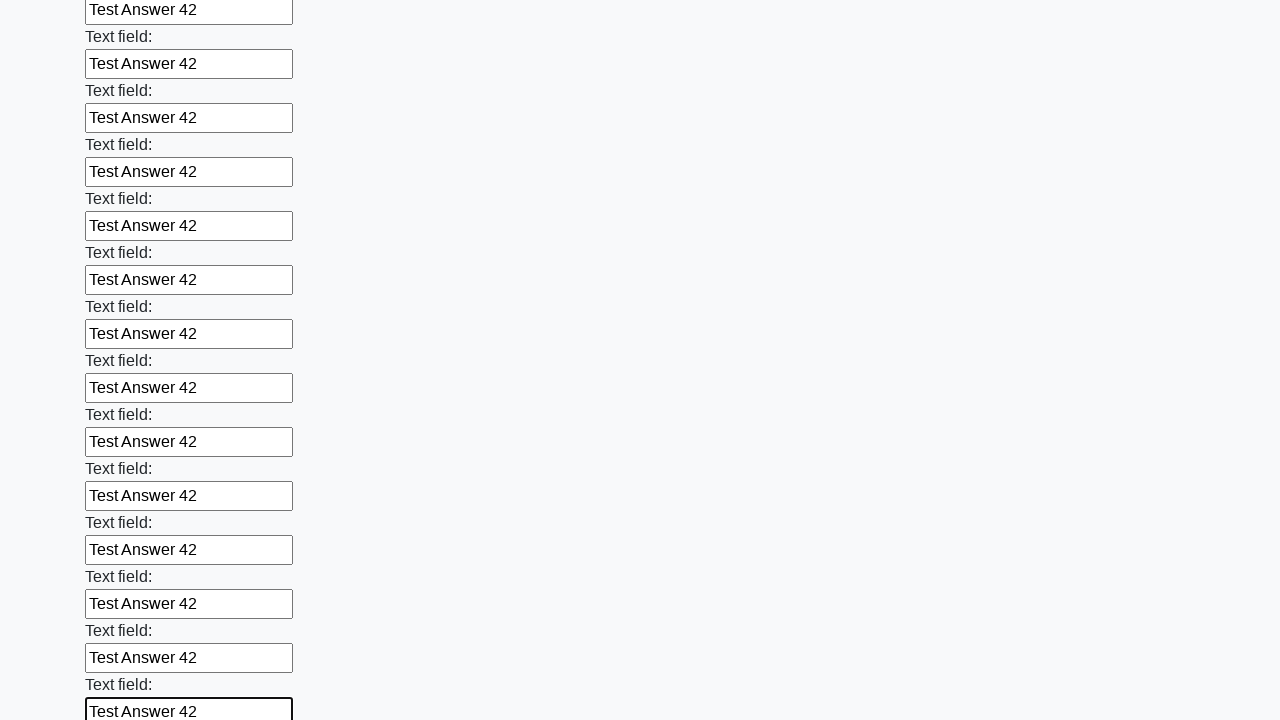

Filled input field with 'Test Answer 42' on input >> nth=49
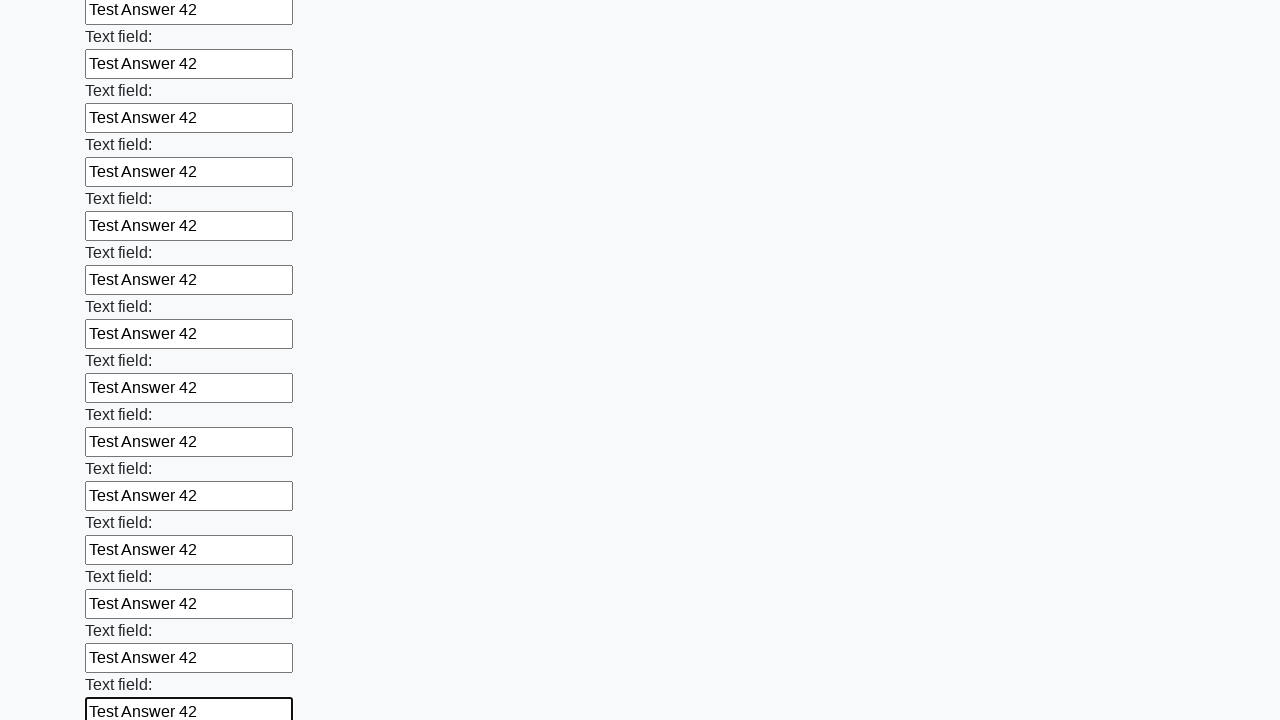

Filled input field with 'Test Answer 42' on input >> nth=50
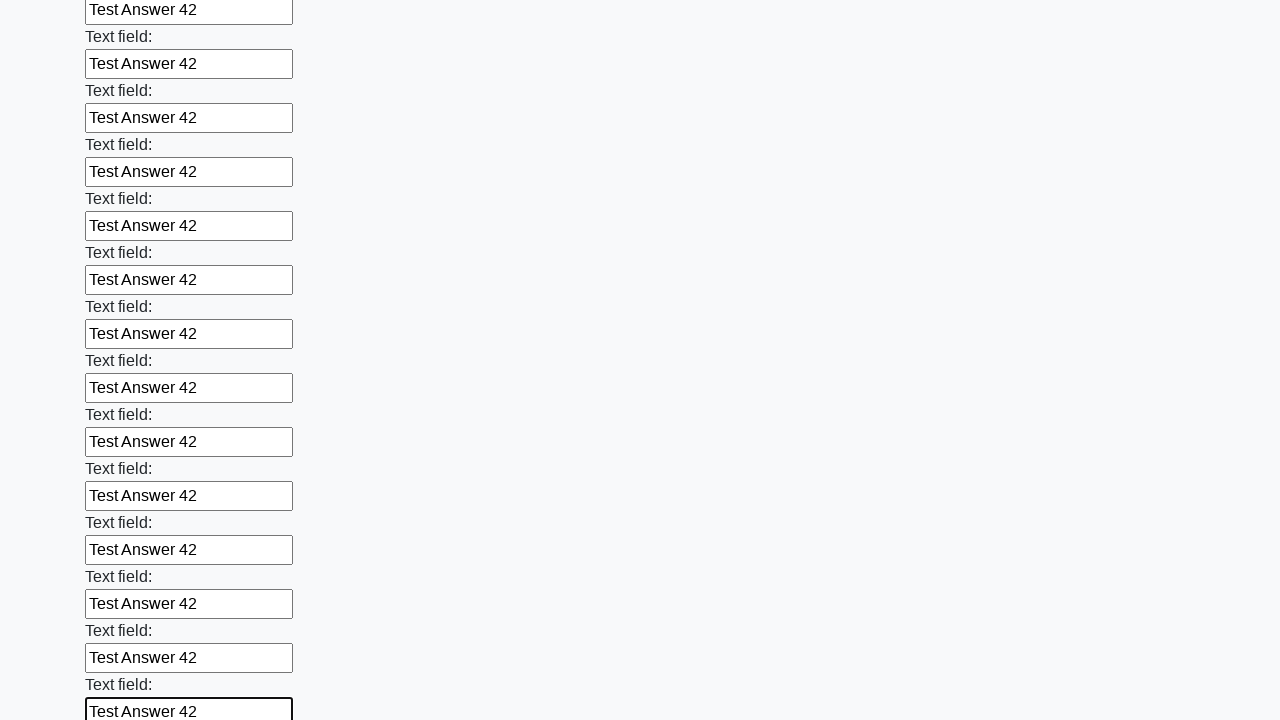

Filled input field with 'Test Answer 42' on input >> nth=51
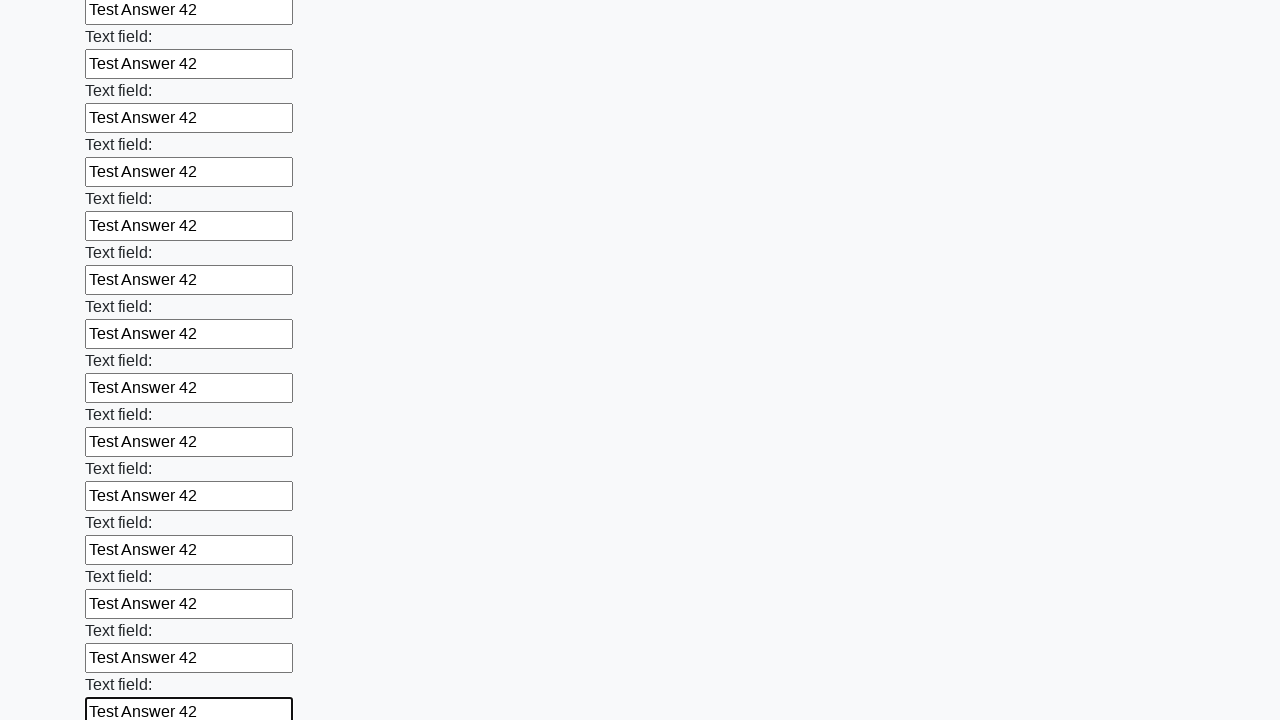

Filled input field with 'Test Answer 42' on input >> nth=52
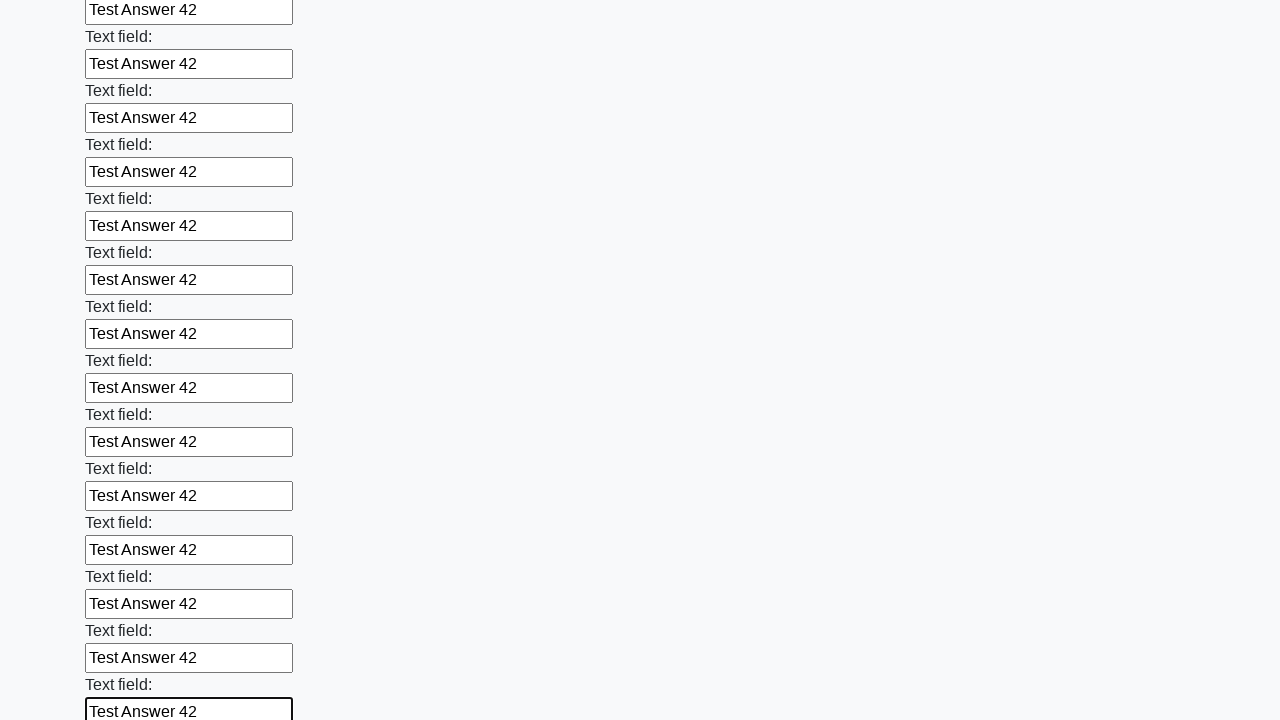

Filled input field with 'Test Answer 42' on input >> nth=53
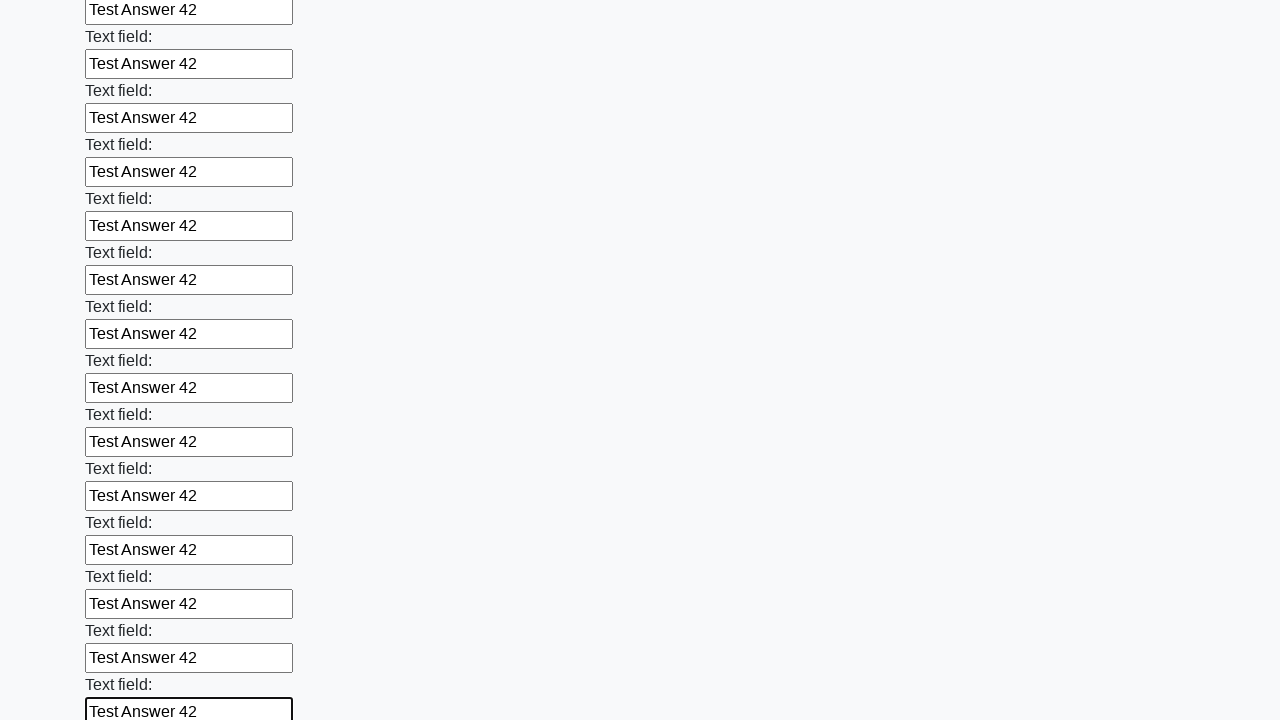

Filled input field with 'Test Answer 42' on input >> nth=54
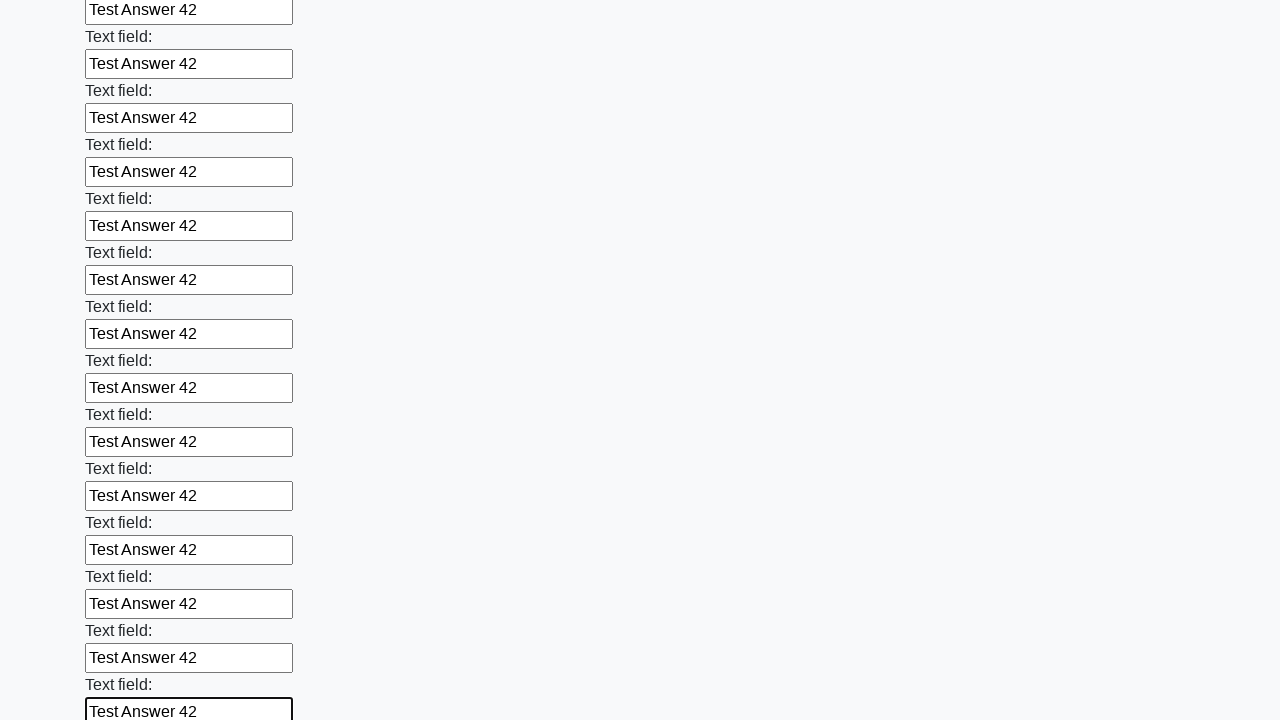

Filled input field with 'Test Answer 42' on input >> nth=55
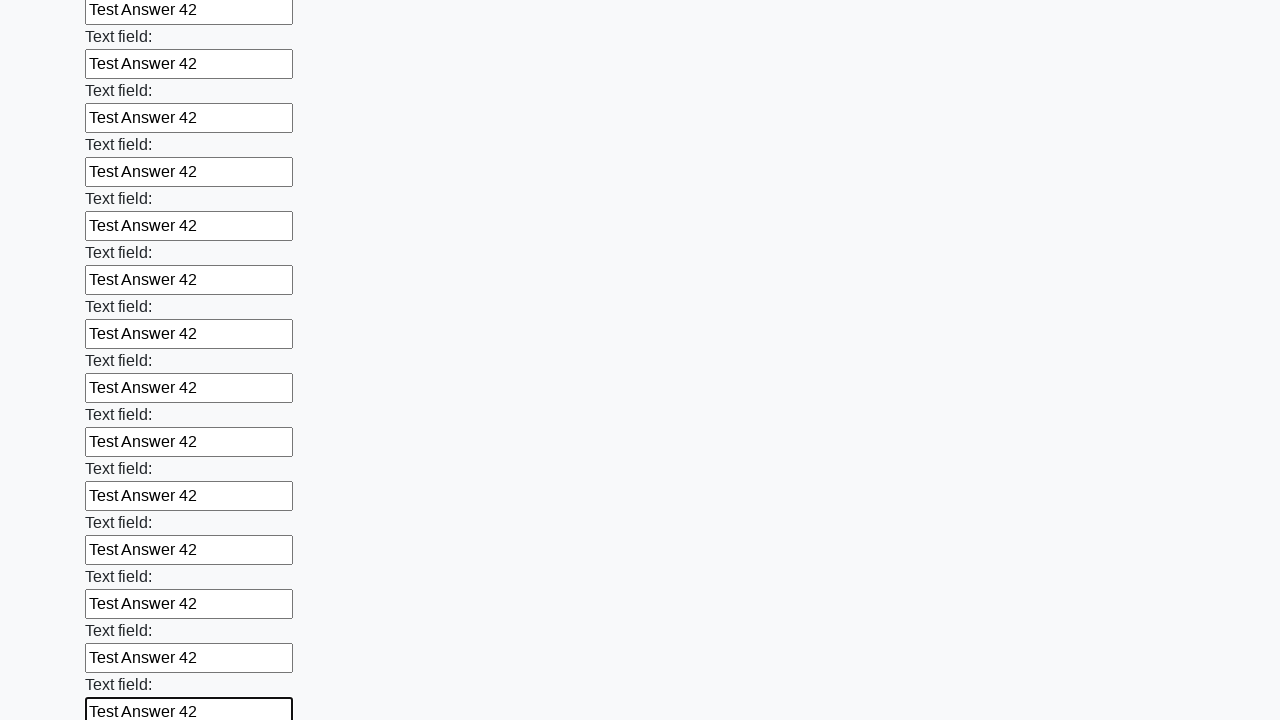

Filled input field with 'Test Answer 42' on input >> nth=56
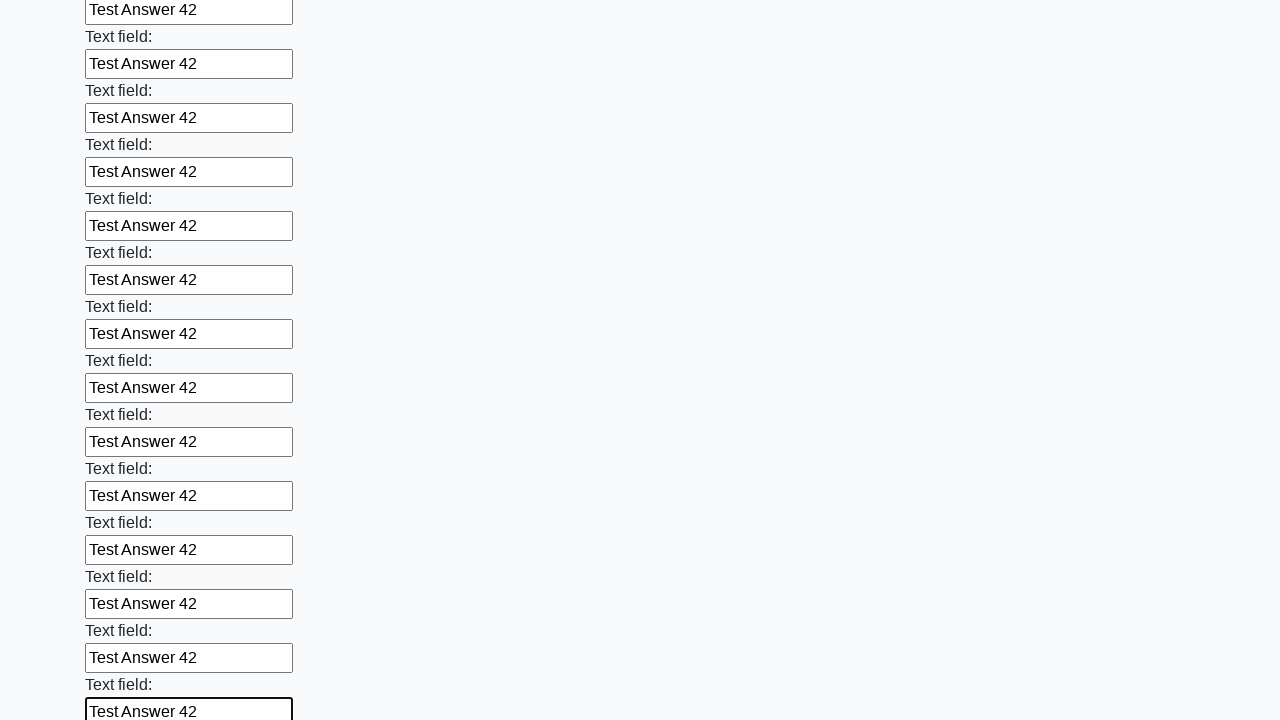

Filled input field with 'Test Answer 42' on input >> nth=57
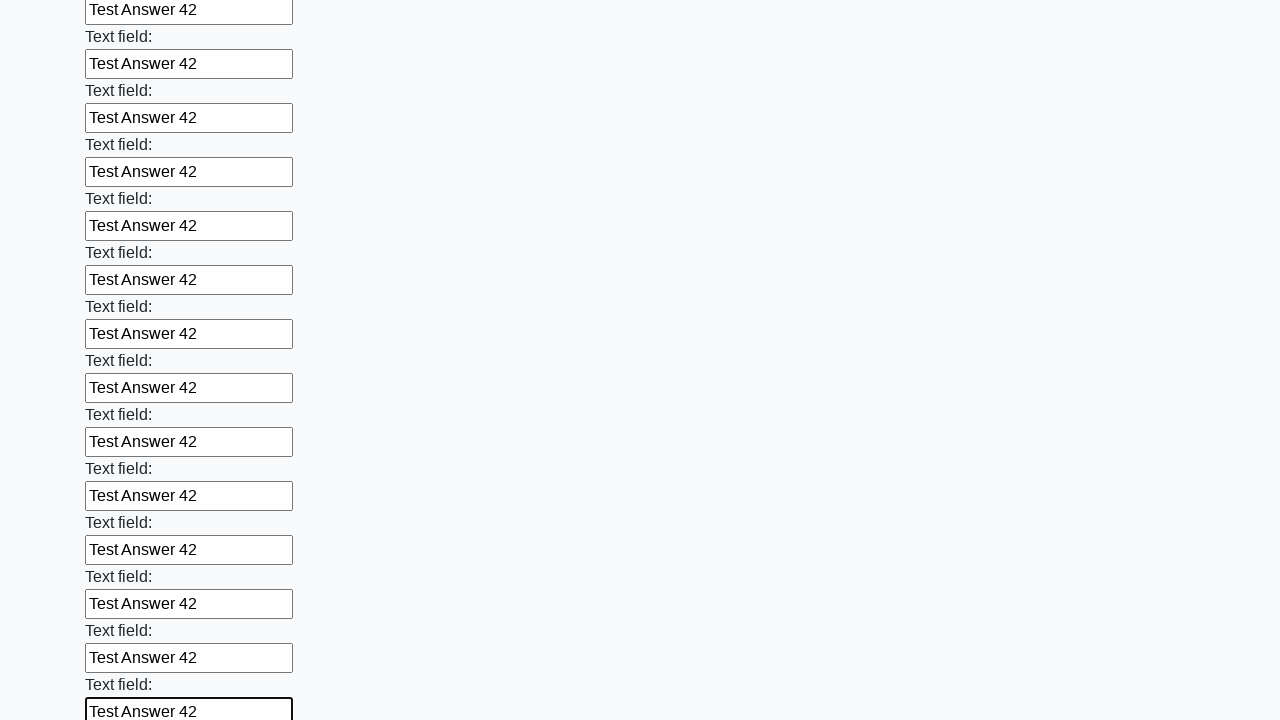

Filled input field with 'Test Answer 42' on input >> nth=58
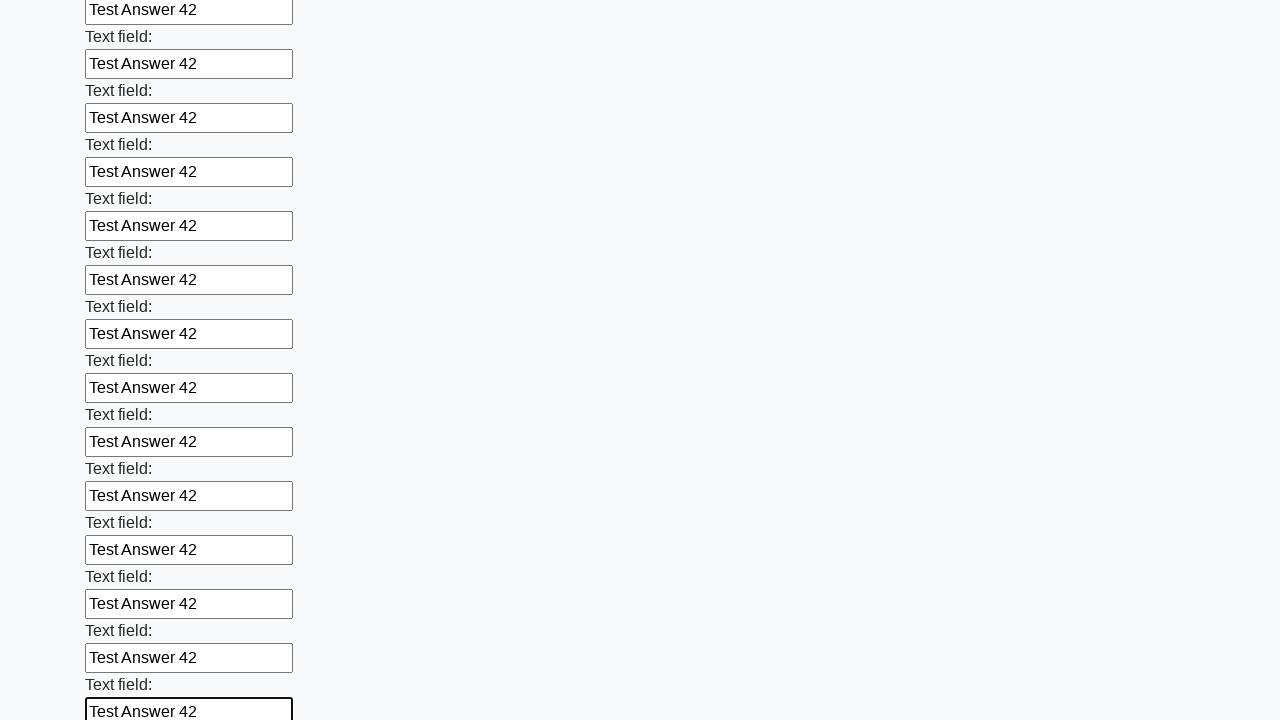

Filled input field with 'Test Answer 42' on input >> nth=59
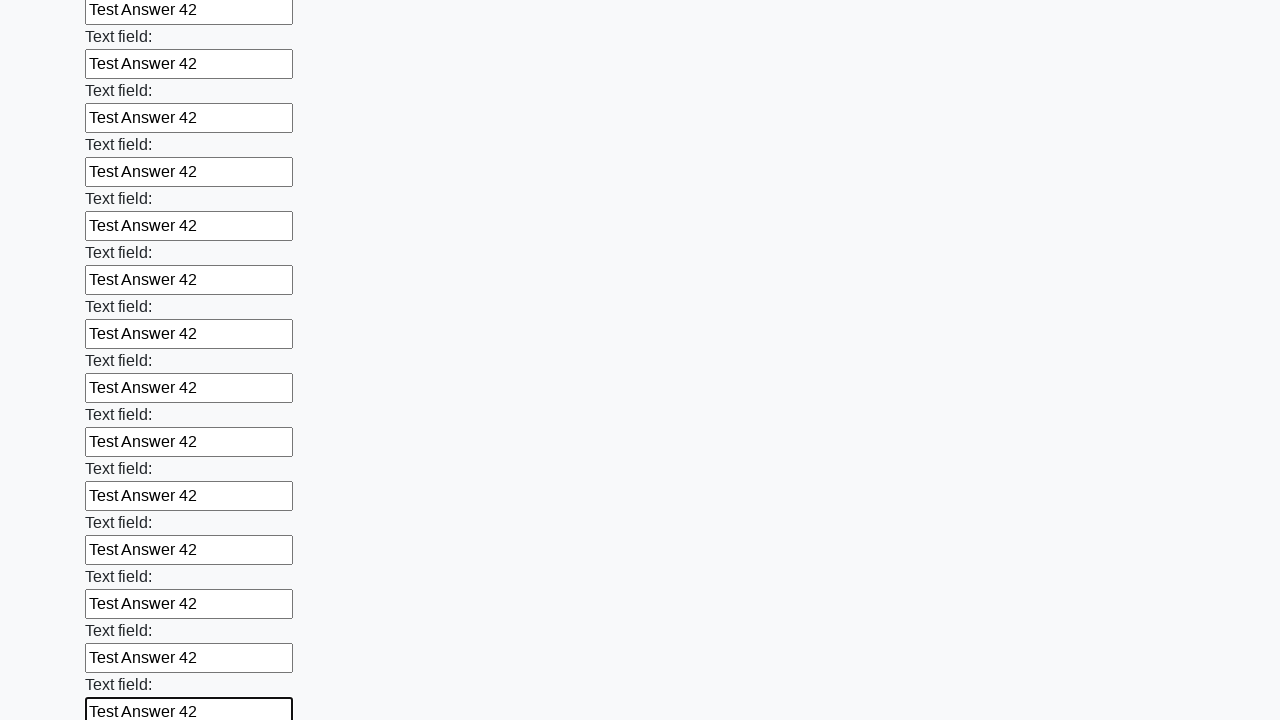

Filled input field with 'Test Answer 42' on input >> nth=60
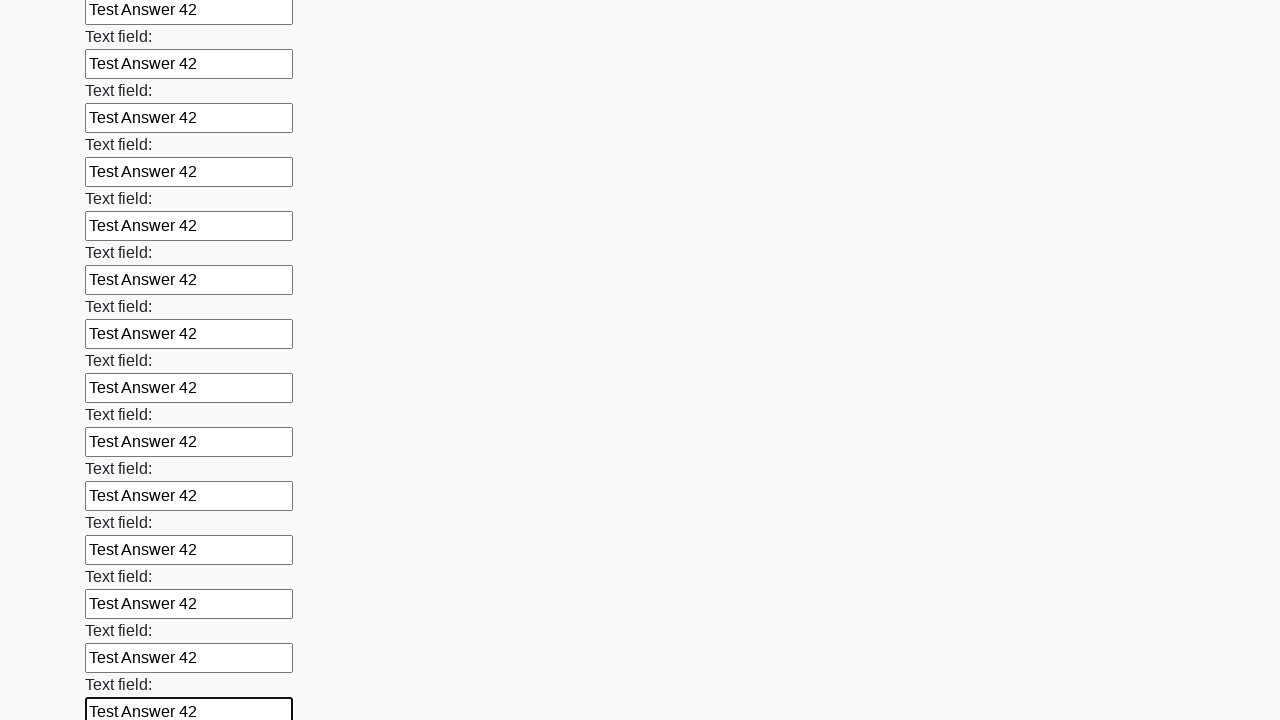

Filled input field with 'Test Answer 42' on input >> nth=61
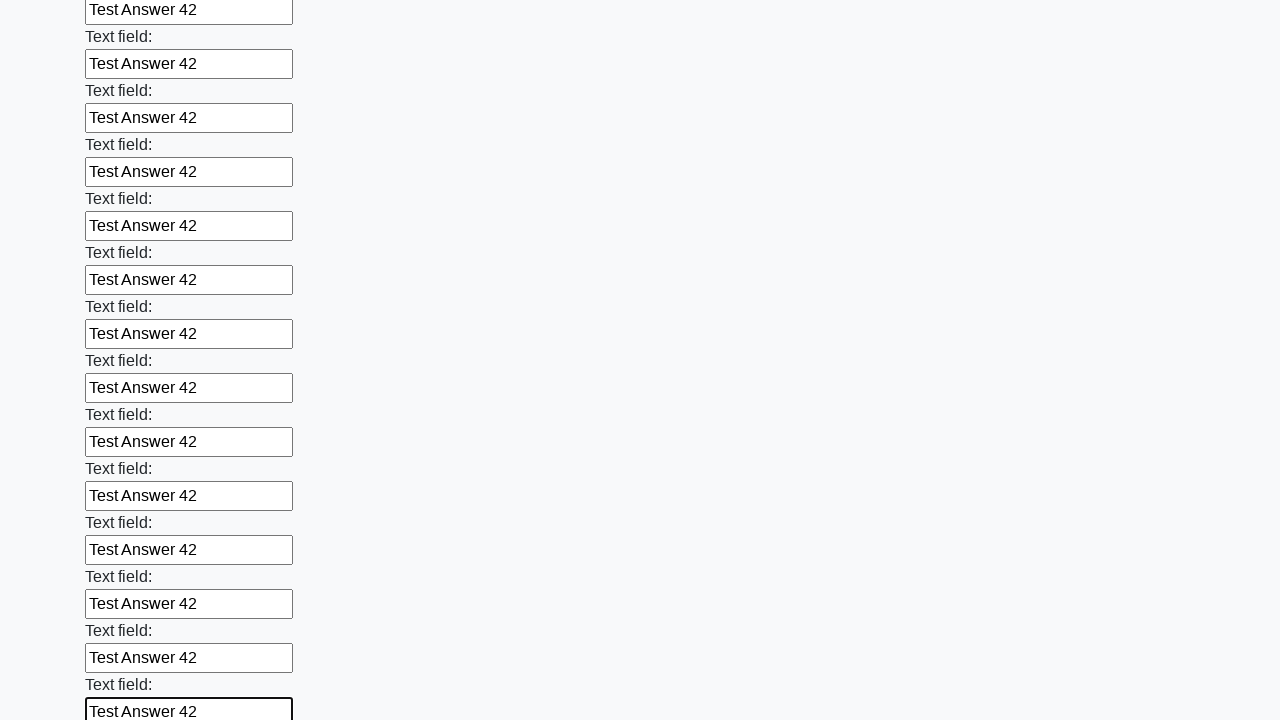

Filled input field with 'Test Answer 42' on input >> nth=62
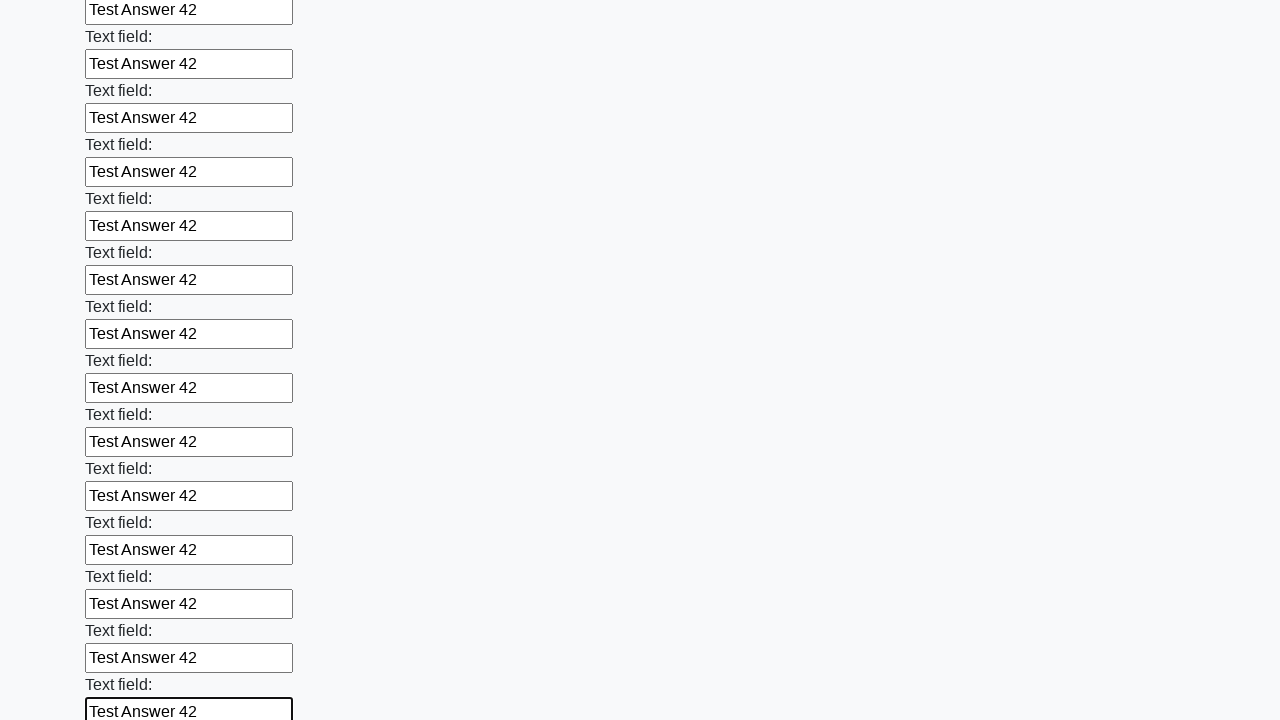

Filled input field with 'Test Answer 42' on input >> nth=63
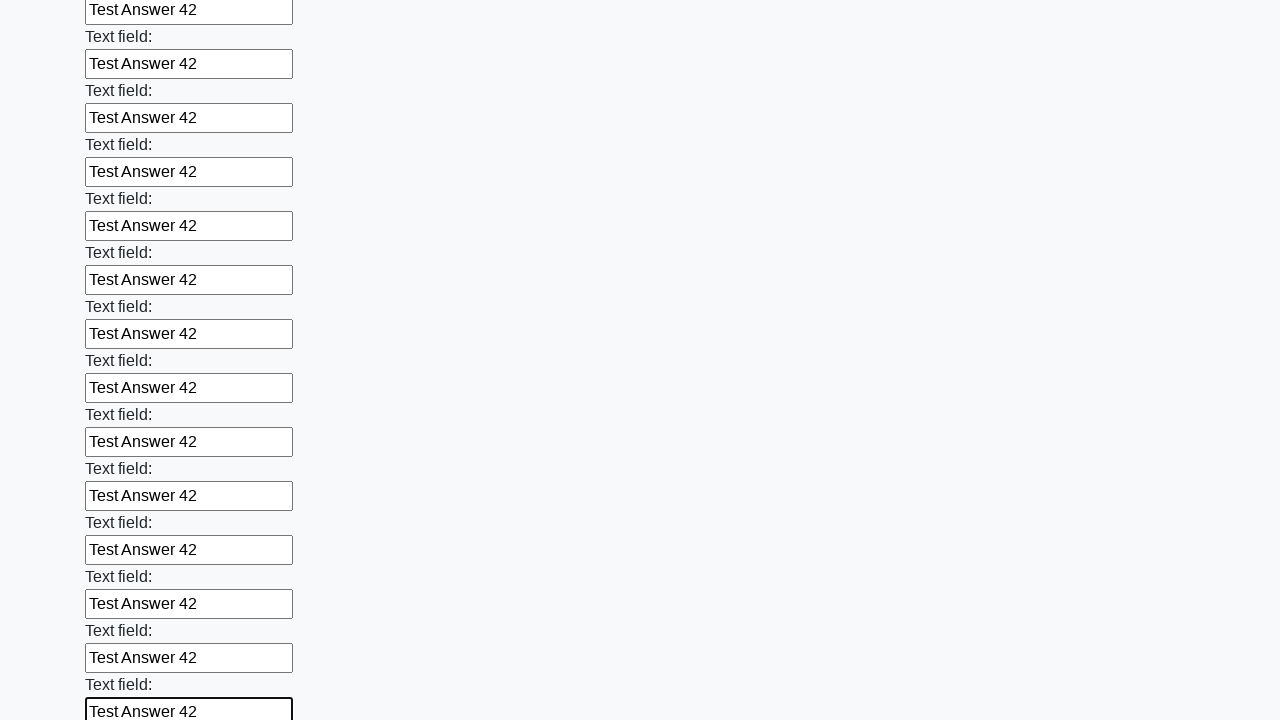

Filled input field with 'Test Answer 42' on input >> nth=64
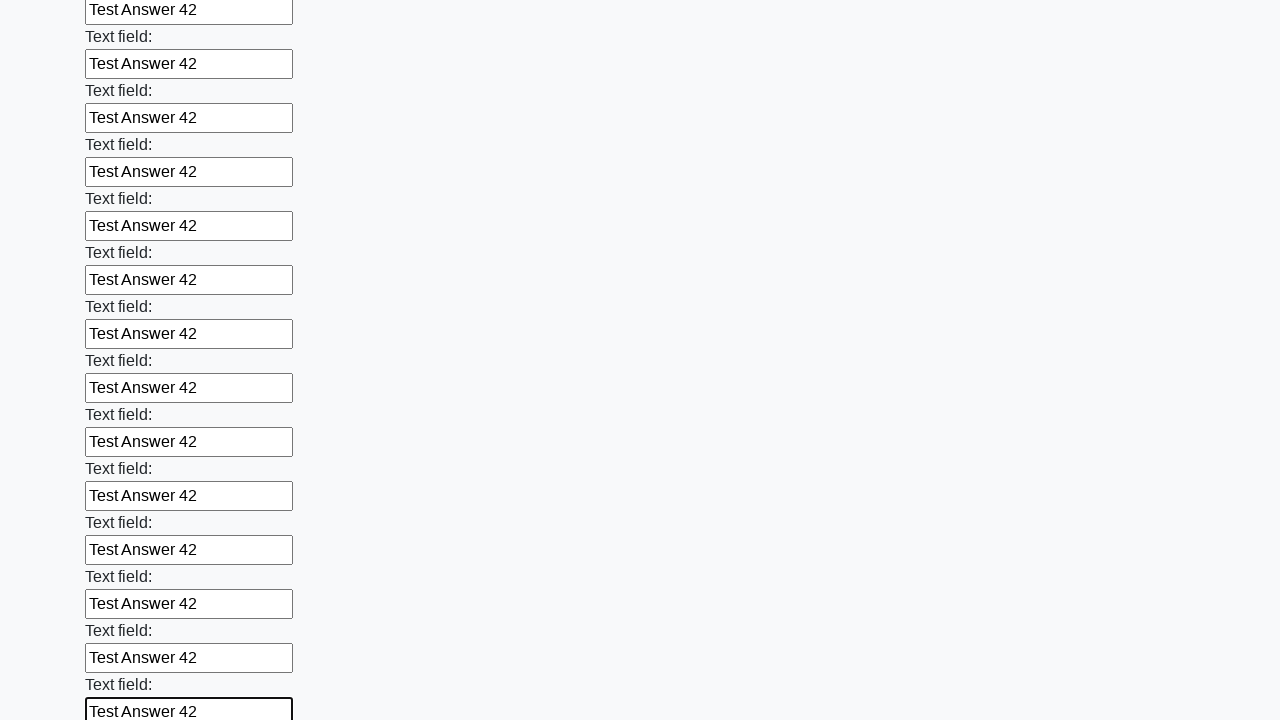

Filled input field with 'Test Answer 42' on input >> nth=65
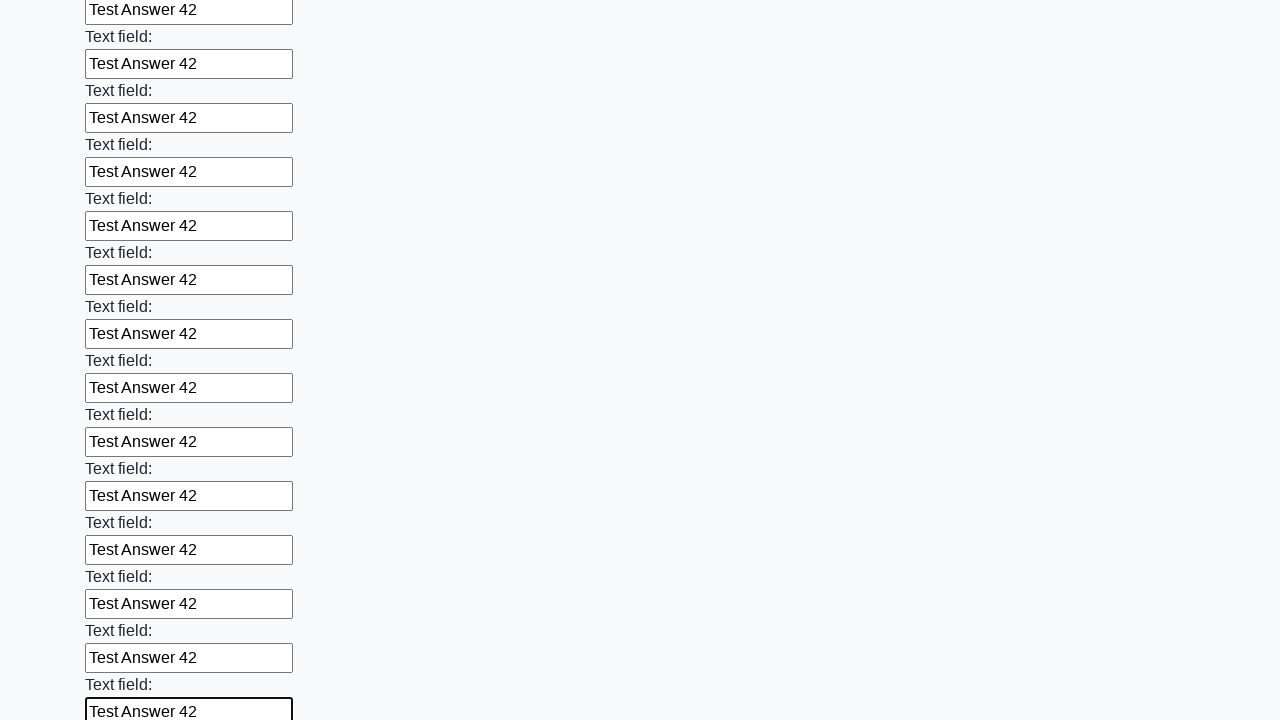

Filled input field with 'Test Answer 42' on input >> nth=66
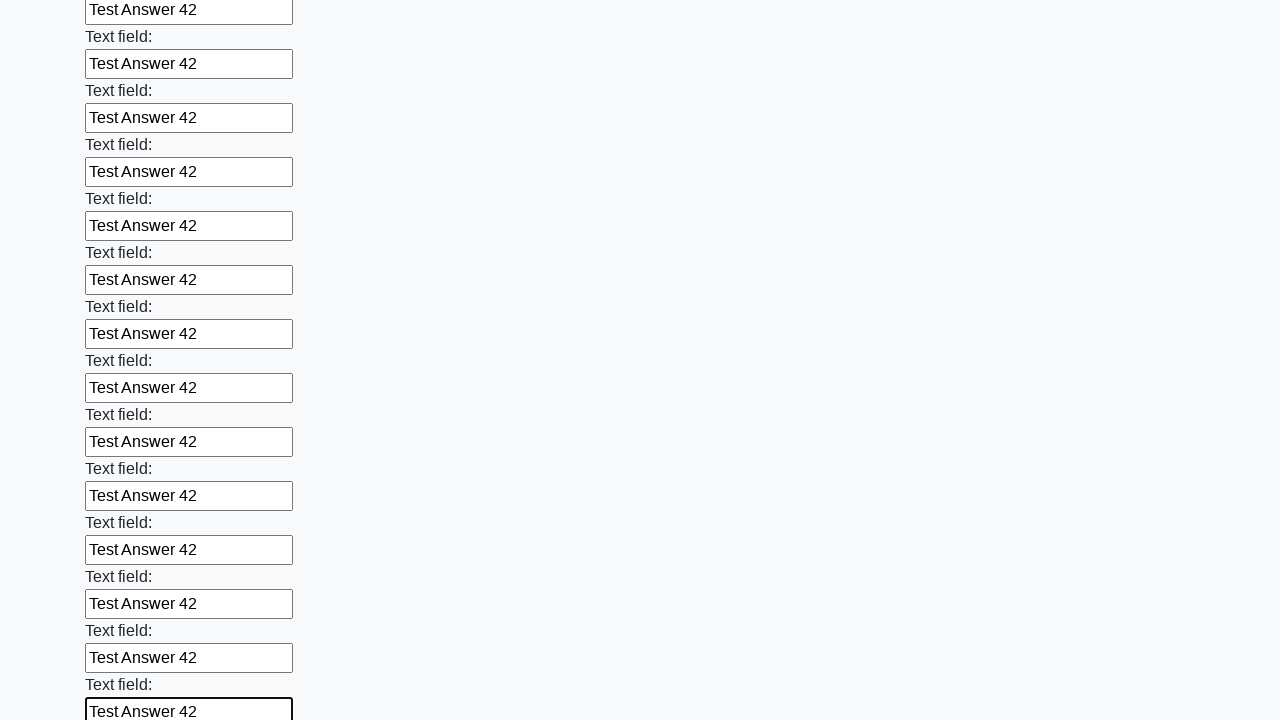

Filled input field with 'Test Answer 42' on input >> nth=67
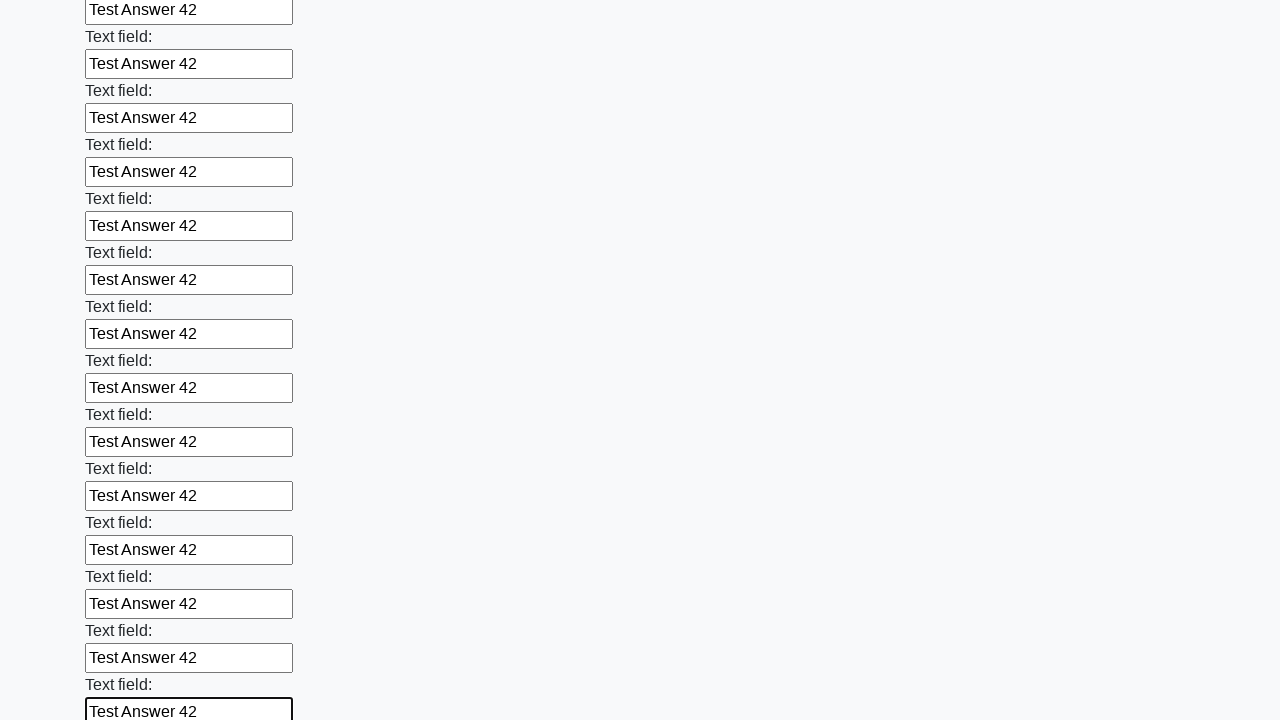

Filled input field with 'Test Answer 42' on input >> nth=68
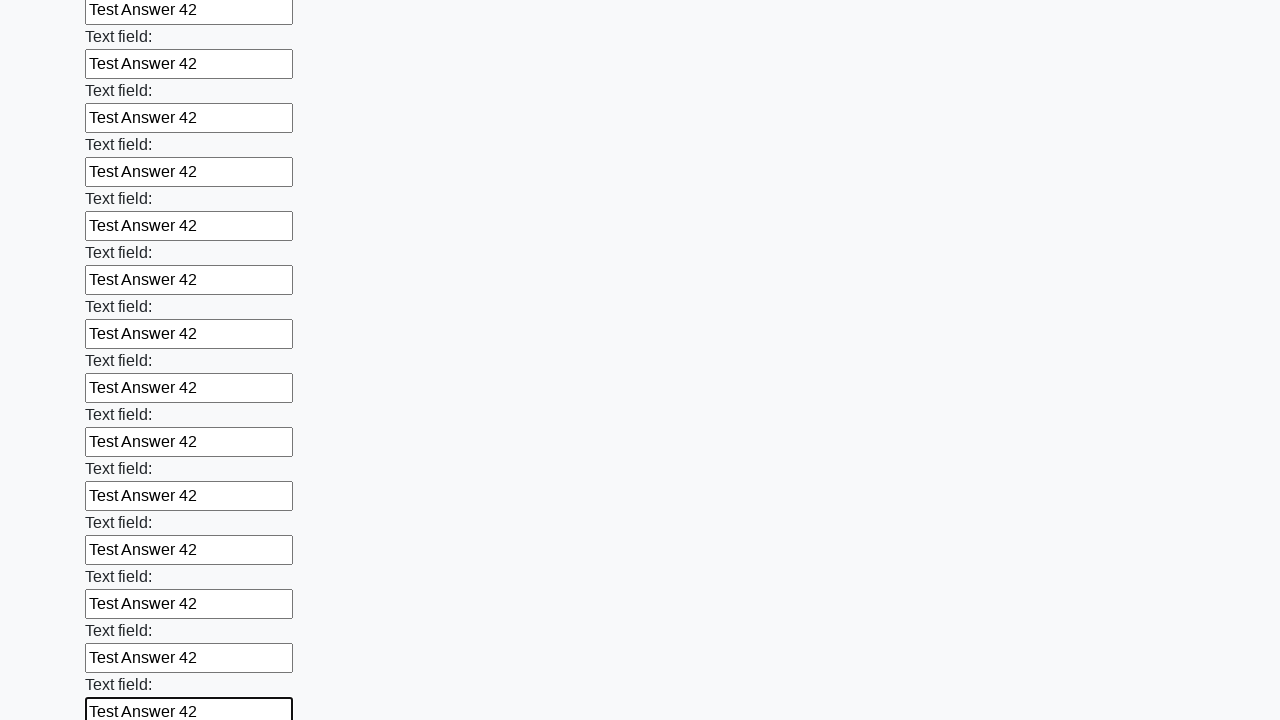

Filled input field with 'Test Answer 42' on input >> nth=69
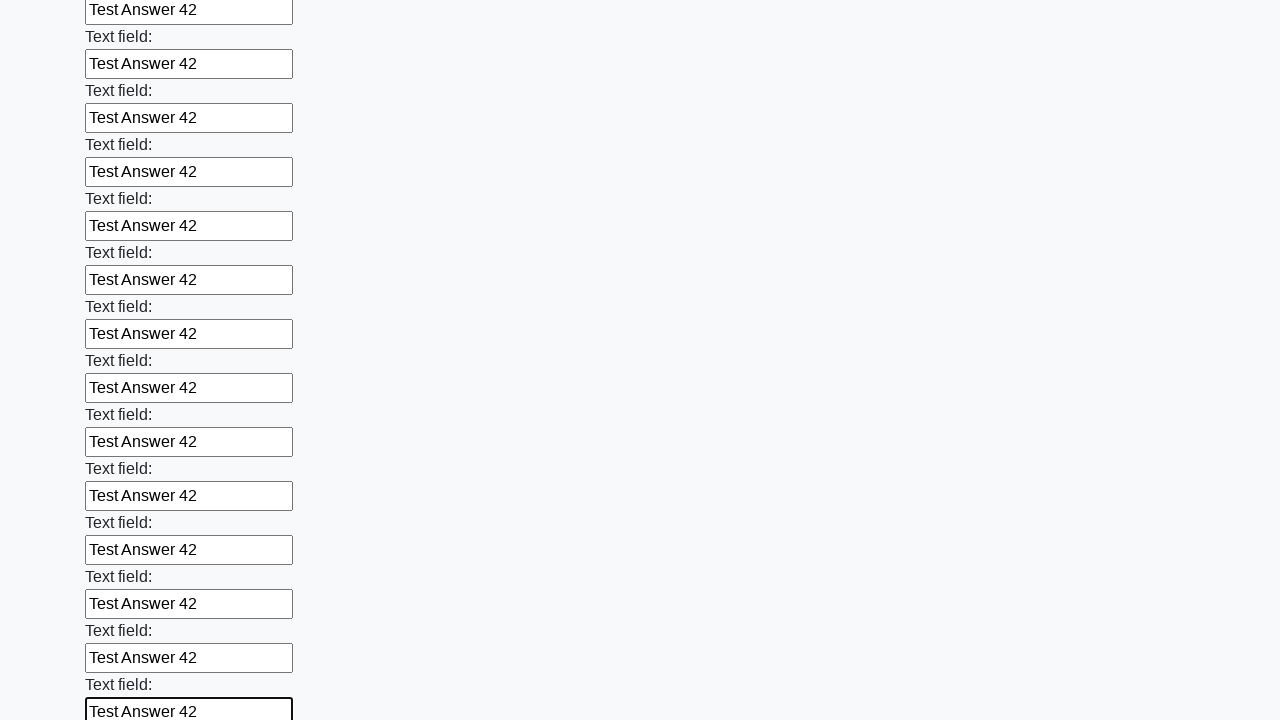

Filled input field with 'Test Answer 42' on input >> nth=70
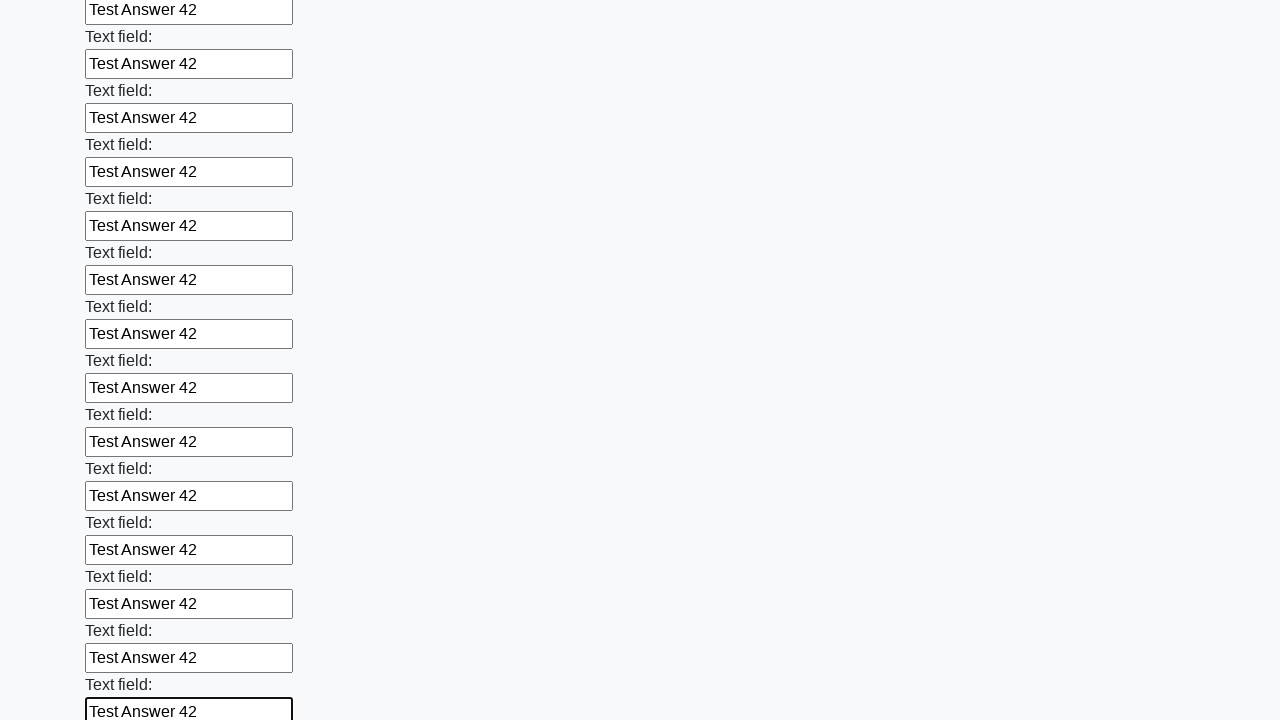

Filled input field with 'Test Answer 42' on input >> nth=71
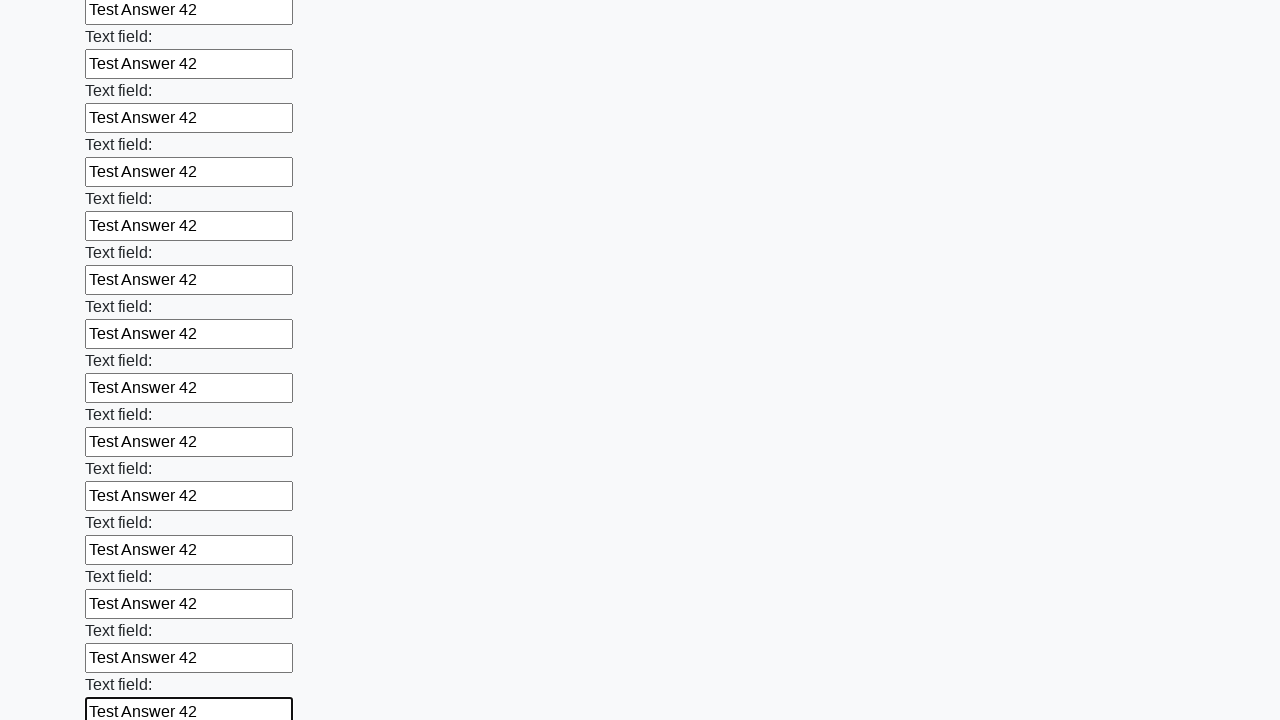

Filled input field with 'Test Answer 42' on input >> nth=72
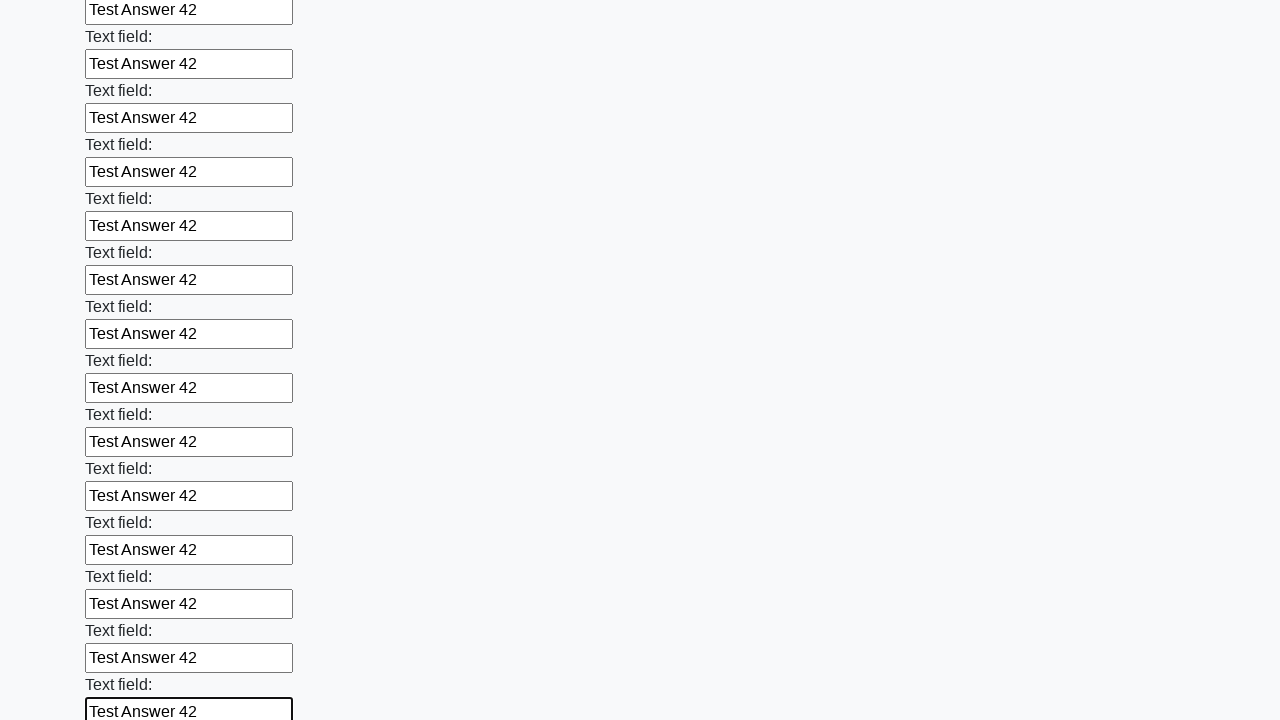

Filled input field with 'Test Answer 42' on input >> nth=73
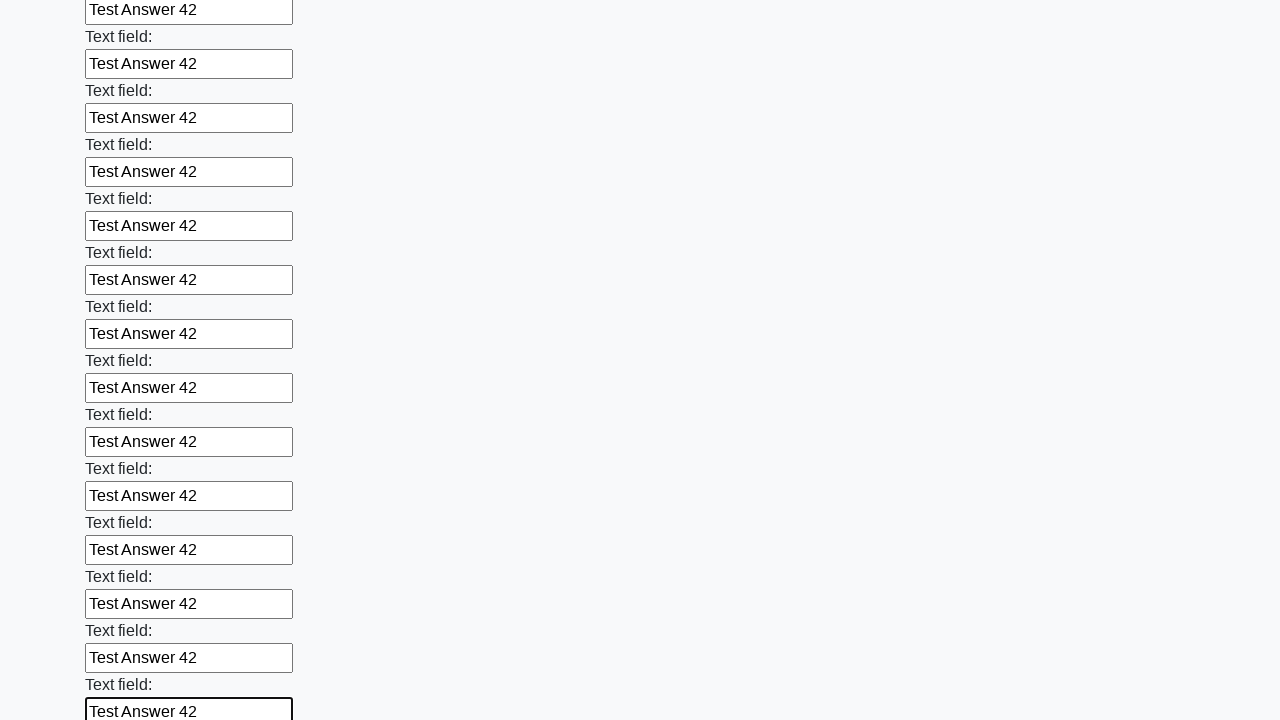

Filled input field with 'Test Answer 42' on input >> nth=74
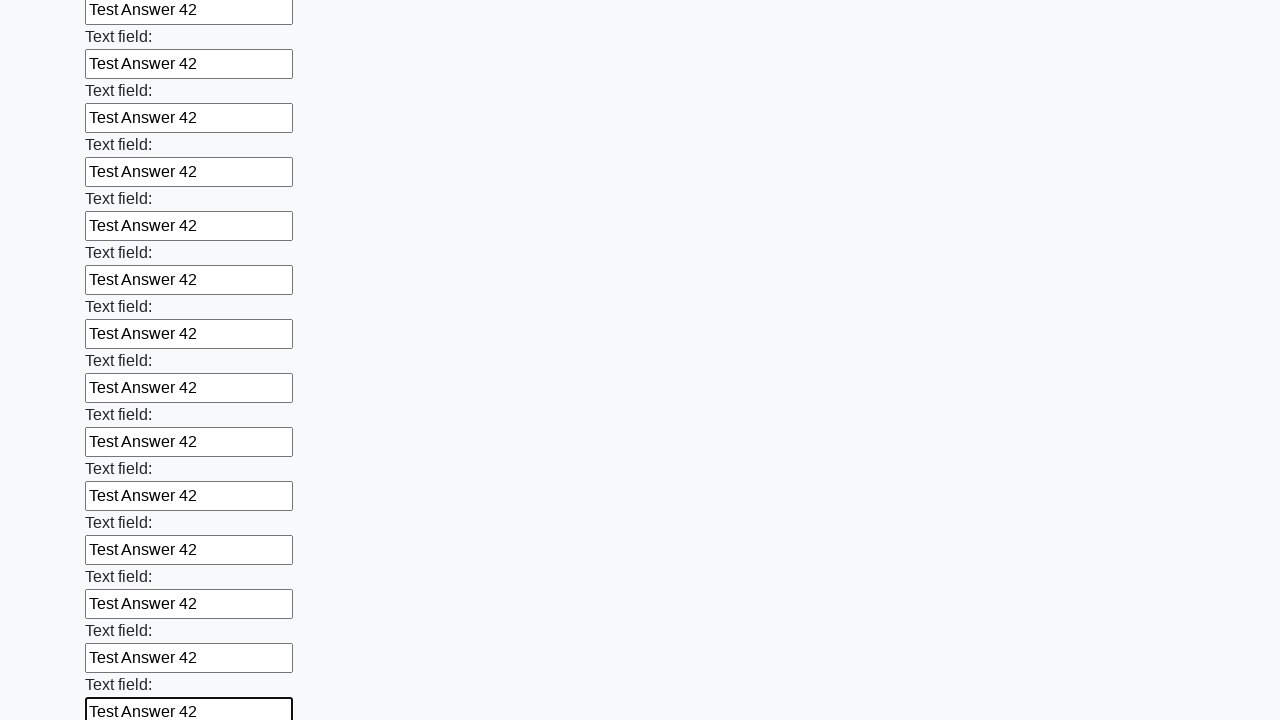

Filled input field with 'Test Answer 42' on input >> nth=75
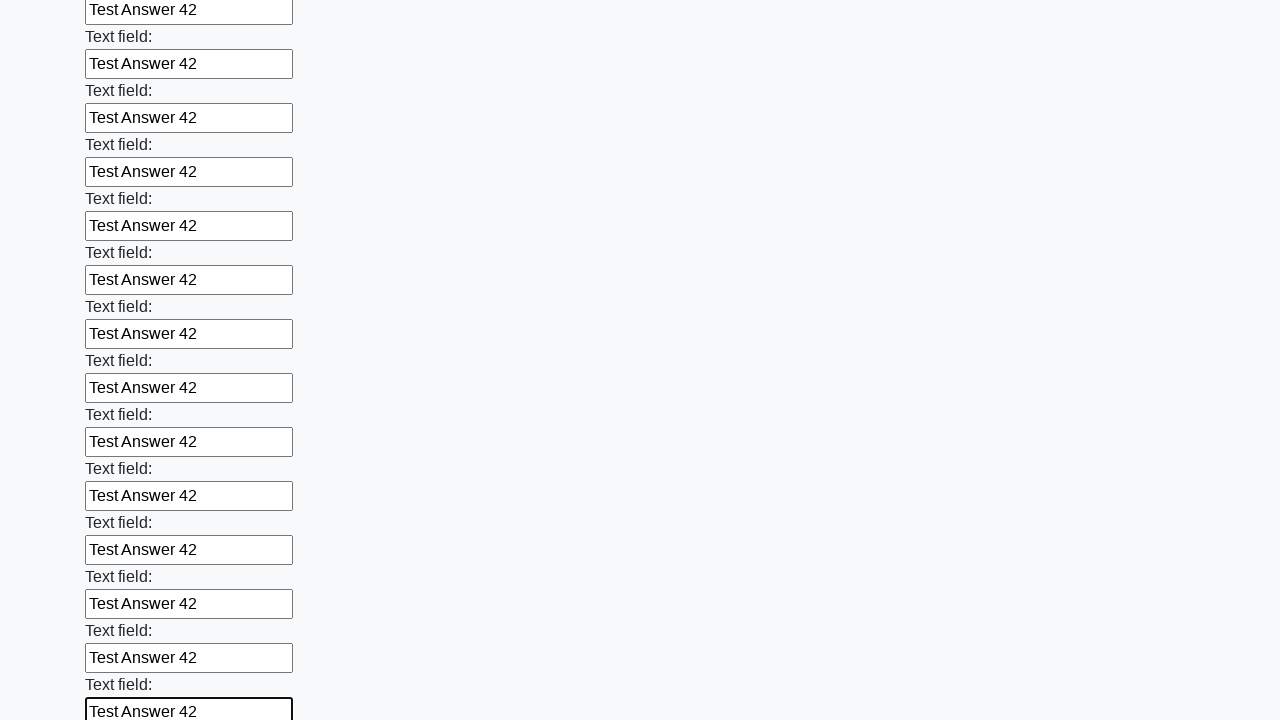

Filled input field with 'Test Answer 42' on input >> nth=76
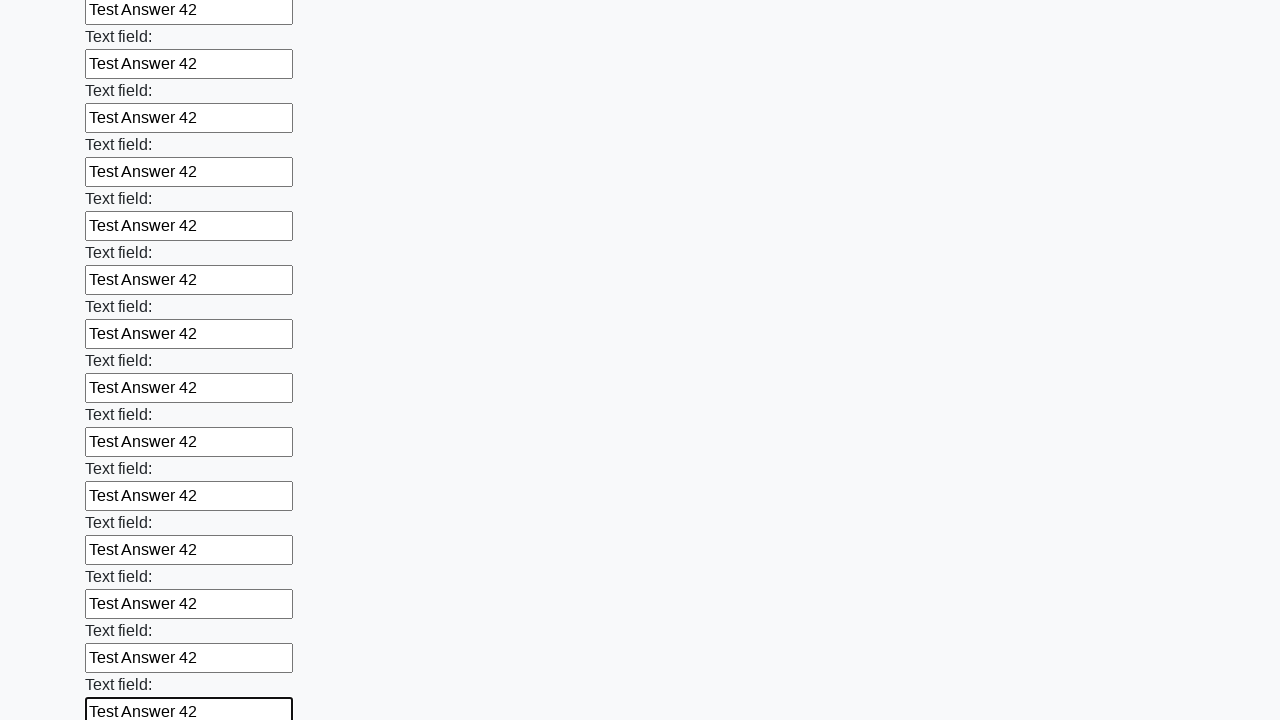

Filled input field with 'Test Answer 42' on input >> nth=77
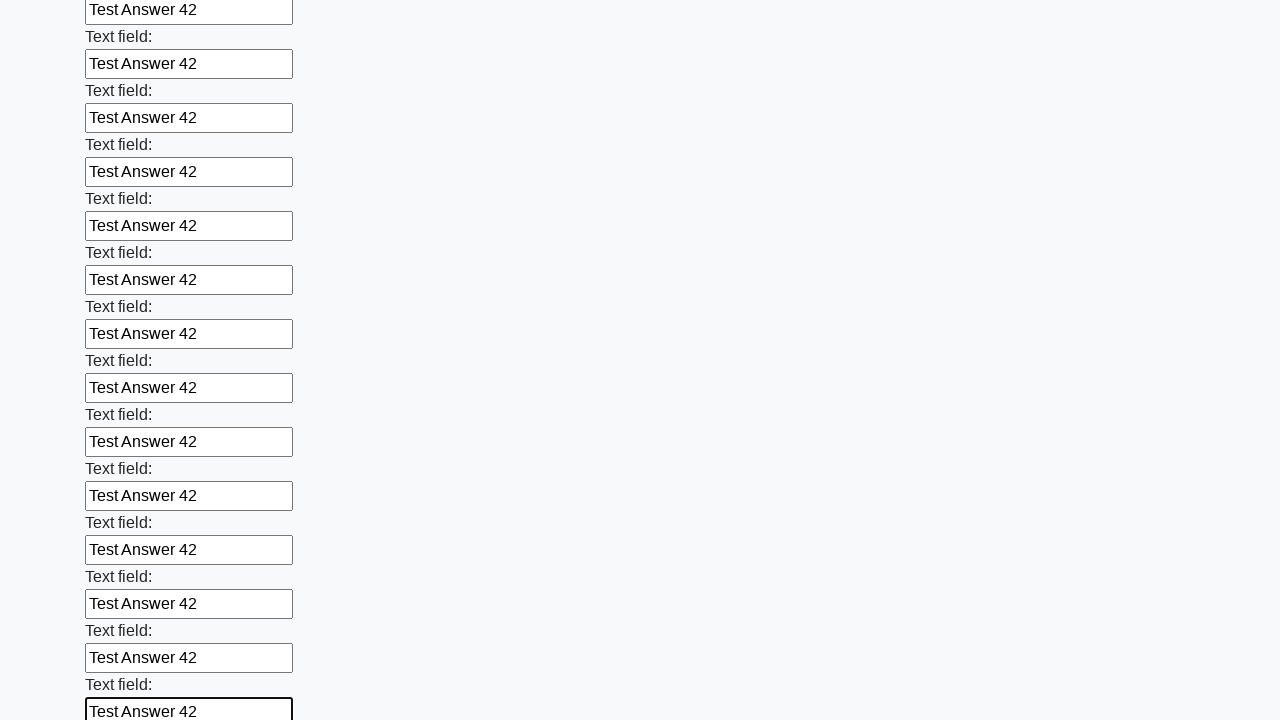

Filled input field with 'Test Answer 42' on input >> nth=78
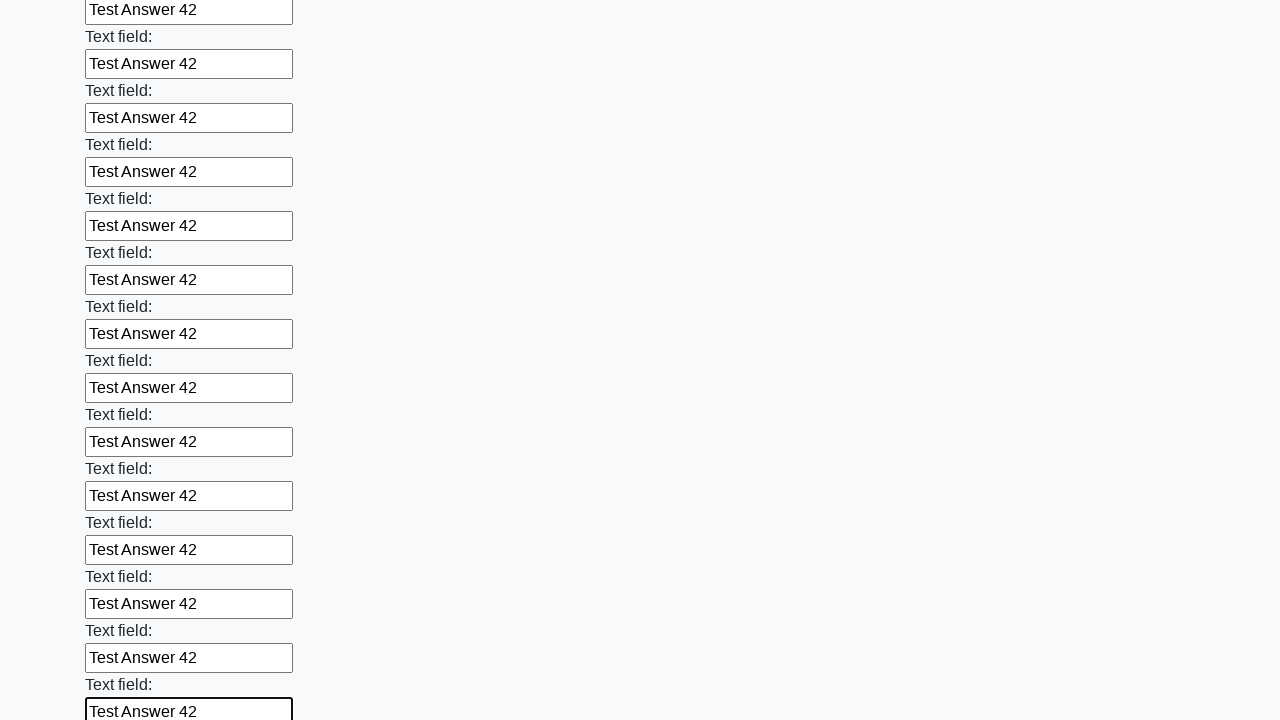

Filled input field with 'Test Answer 42' on input >> nth=79
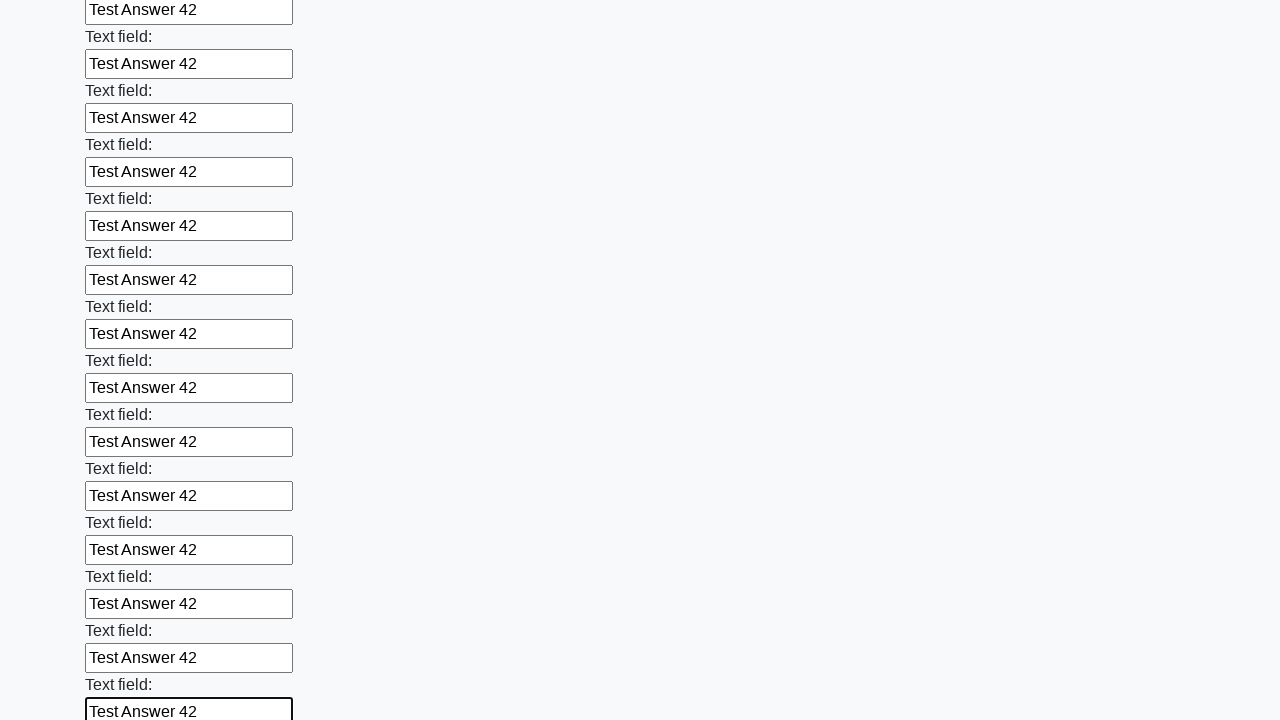

Filled input field with 'Test Answer 42' on input >> nth=80
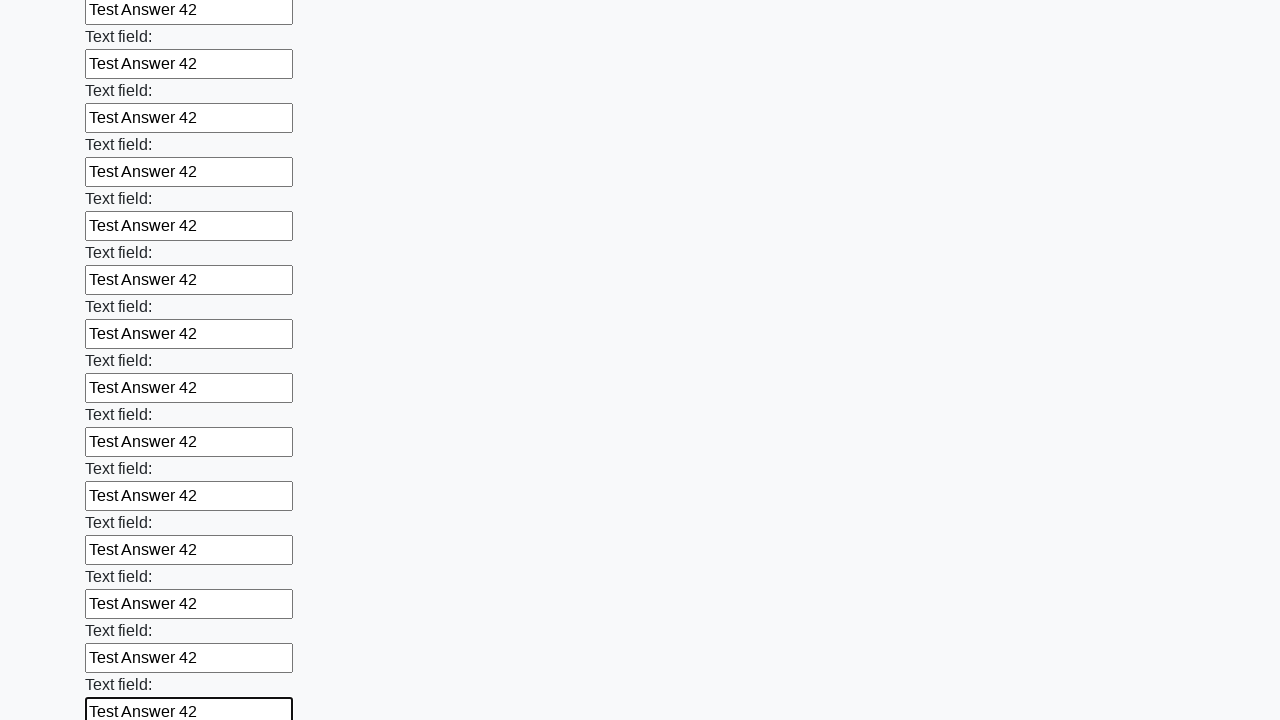

Filled input field with 'Test Answer 42' on input >> nth=81
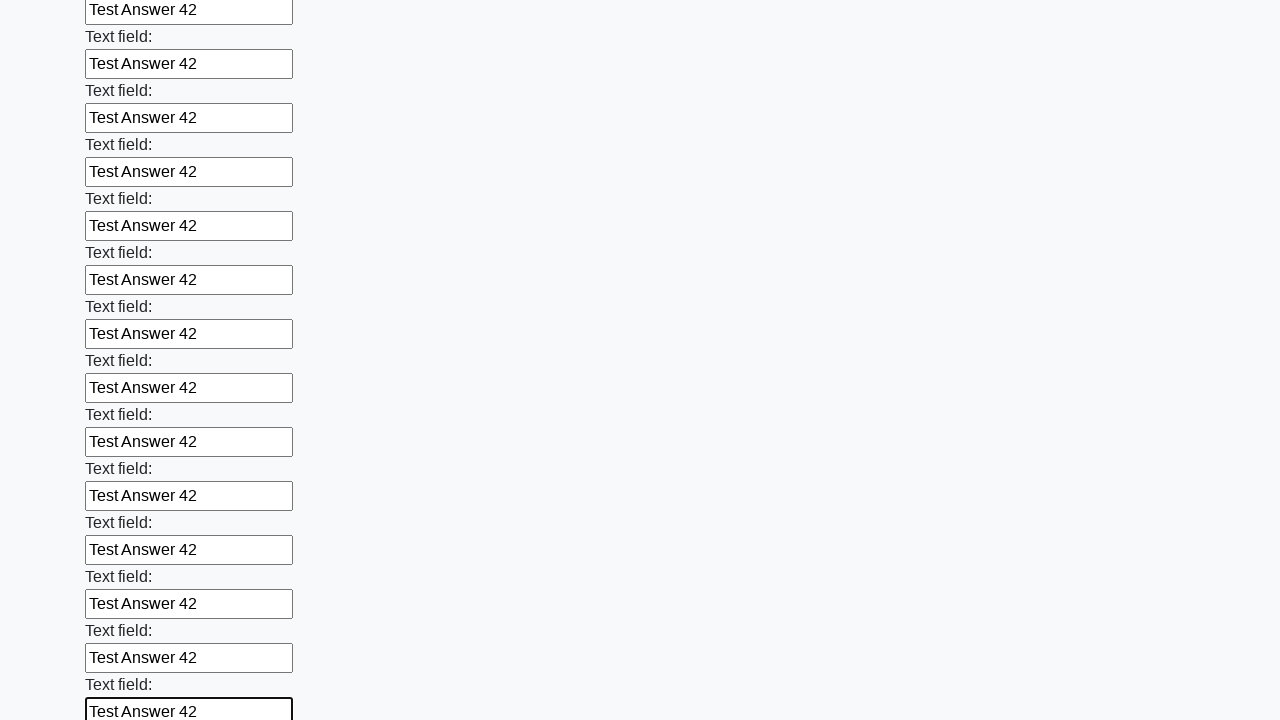

Filled input field with 'Test Answer 42' on input >> nth=82
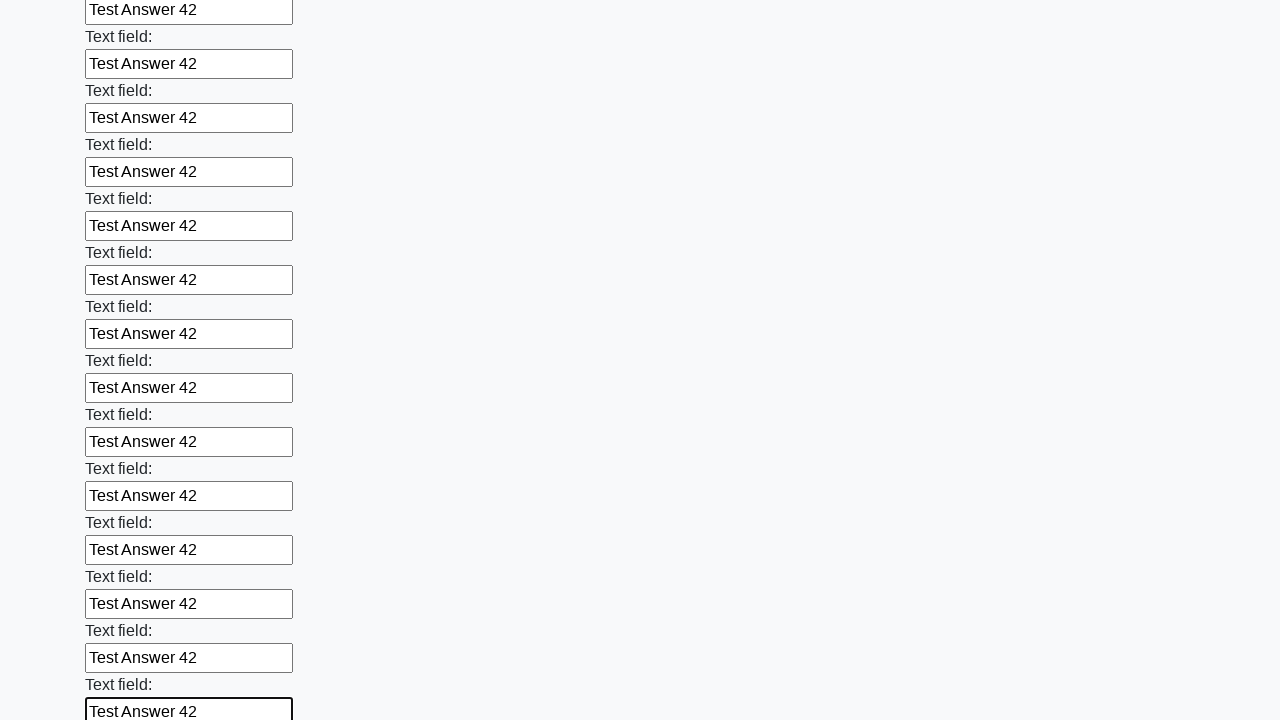

Filled input field with 'Test Answer 42' on input >> nth=83
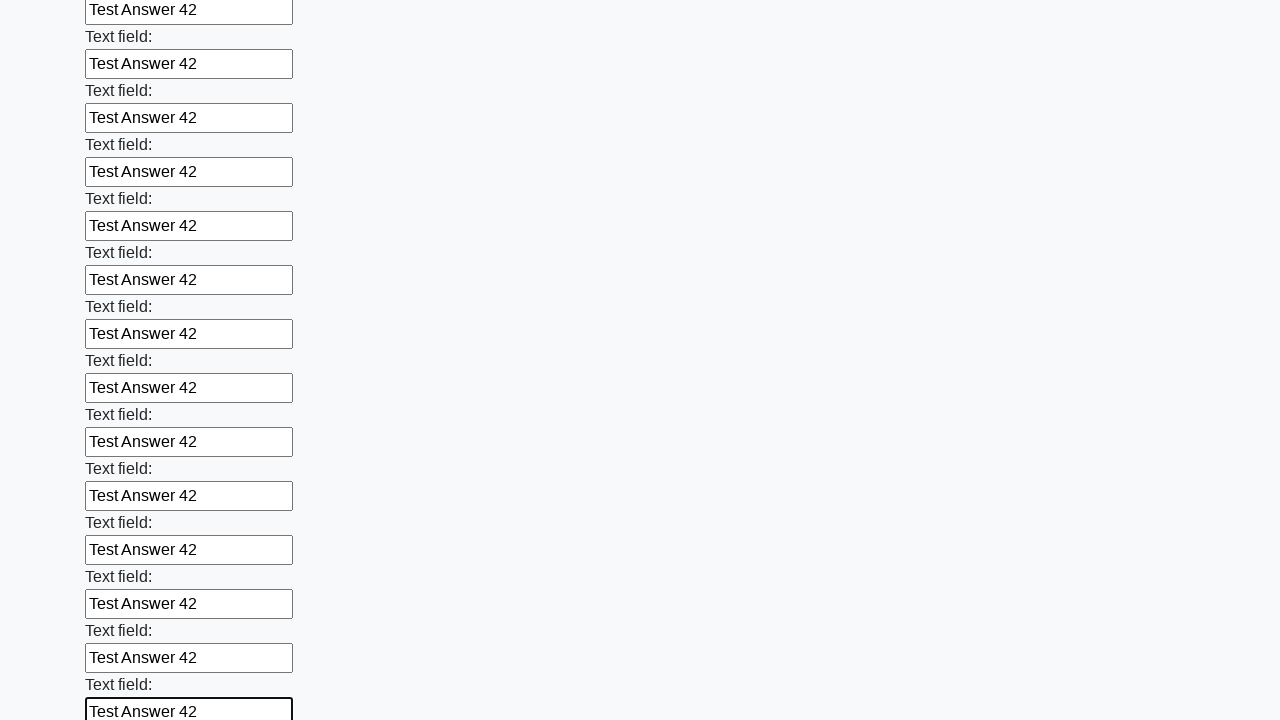

Filled input field with 'Test Answer 42' on input >> nth=84
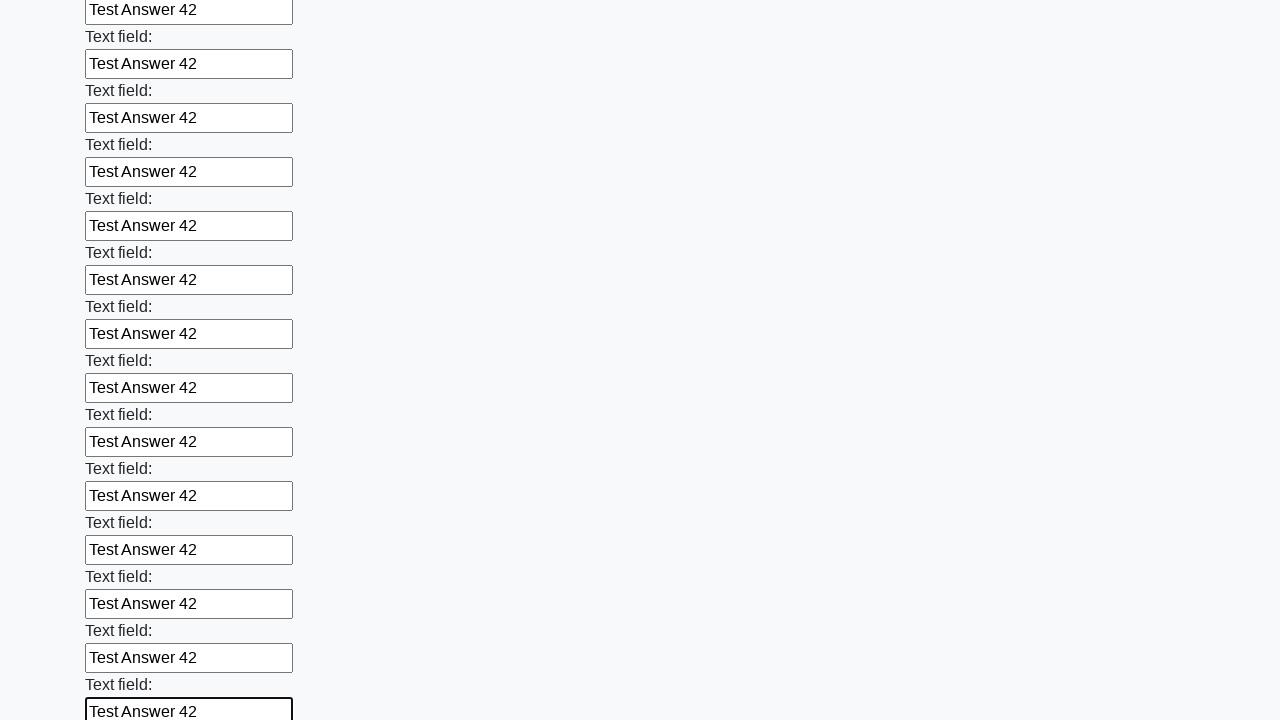

Filled input field with 'Test Answer 42' on input >> nth=85
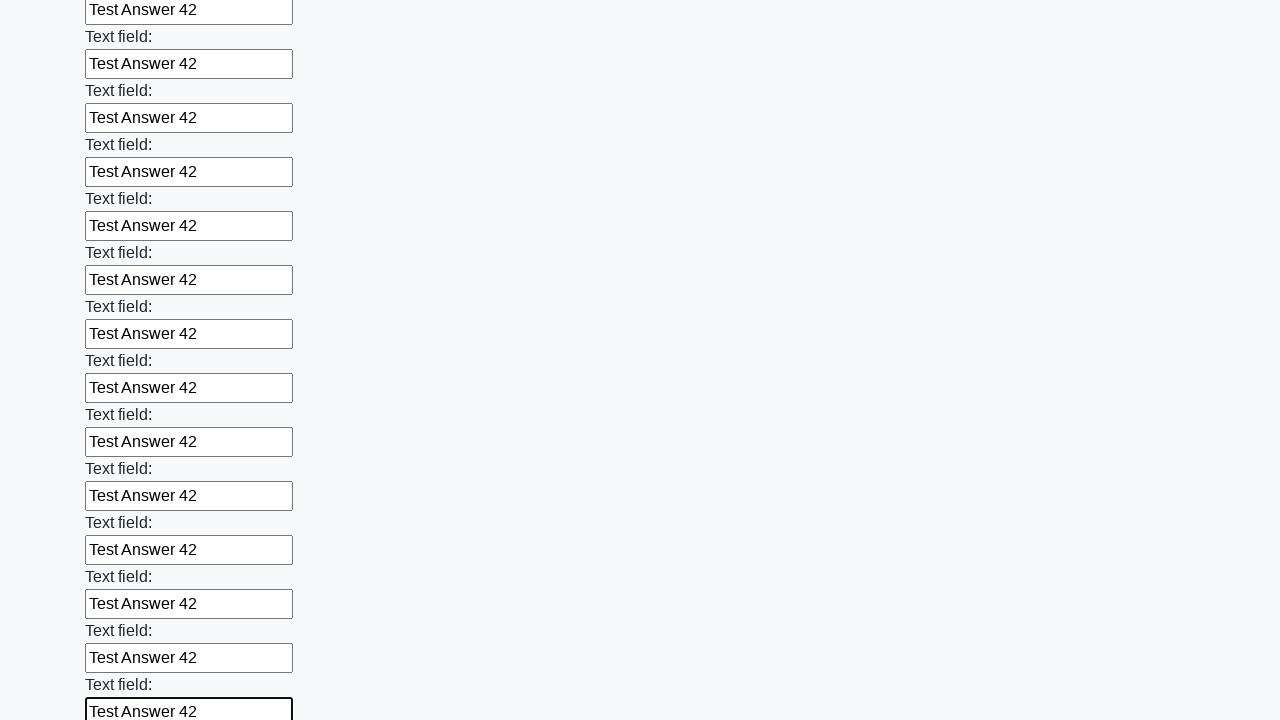

Filled input field with 'Test Answer 42' on input >> nth=86
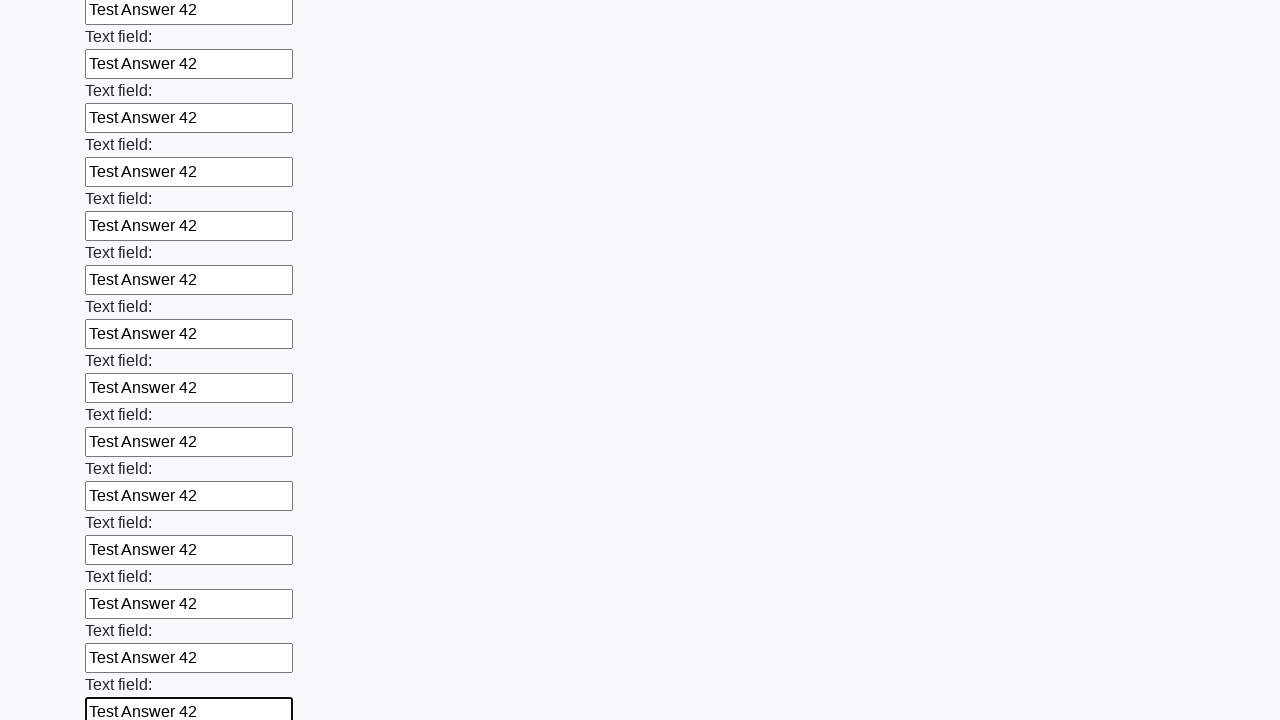

Filled input field with 'Test Answer 42' on input >> nth=87
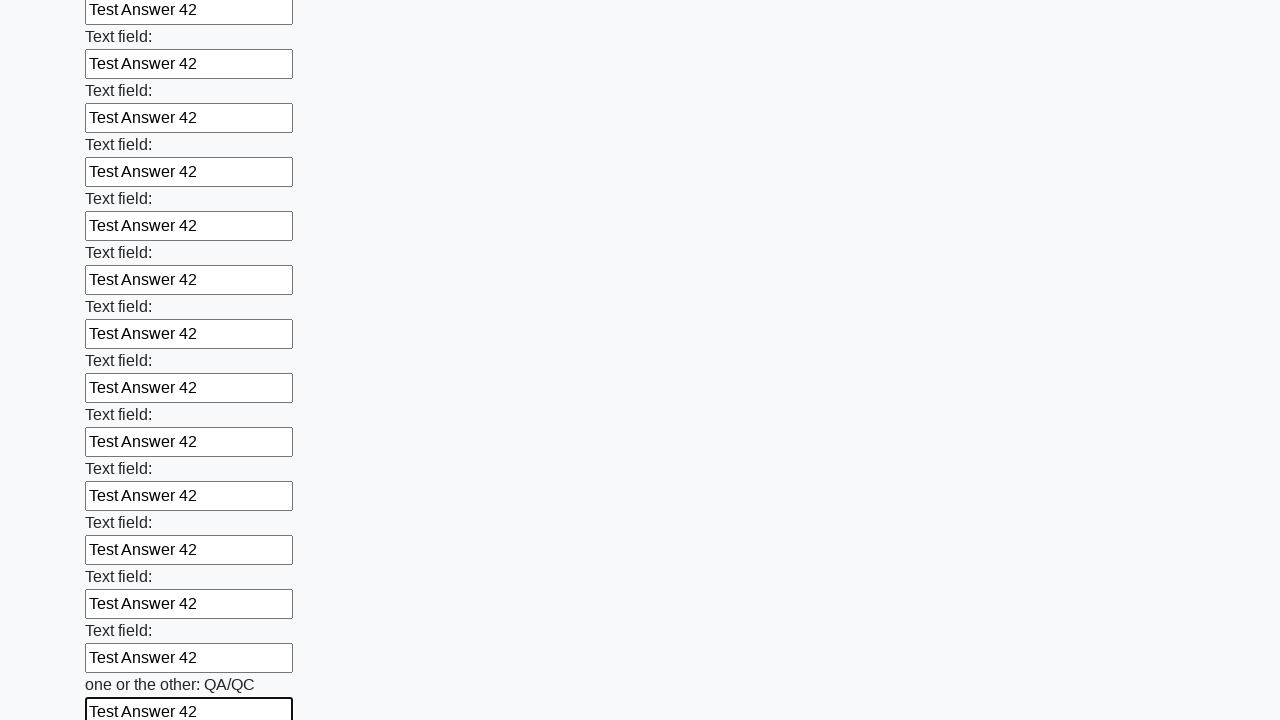

Filled input field with 'Test Answer 42' on input >> nth=88
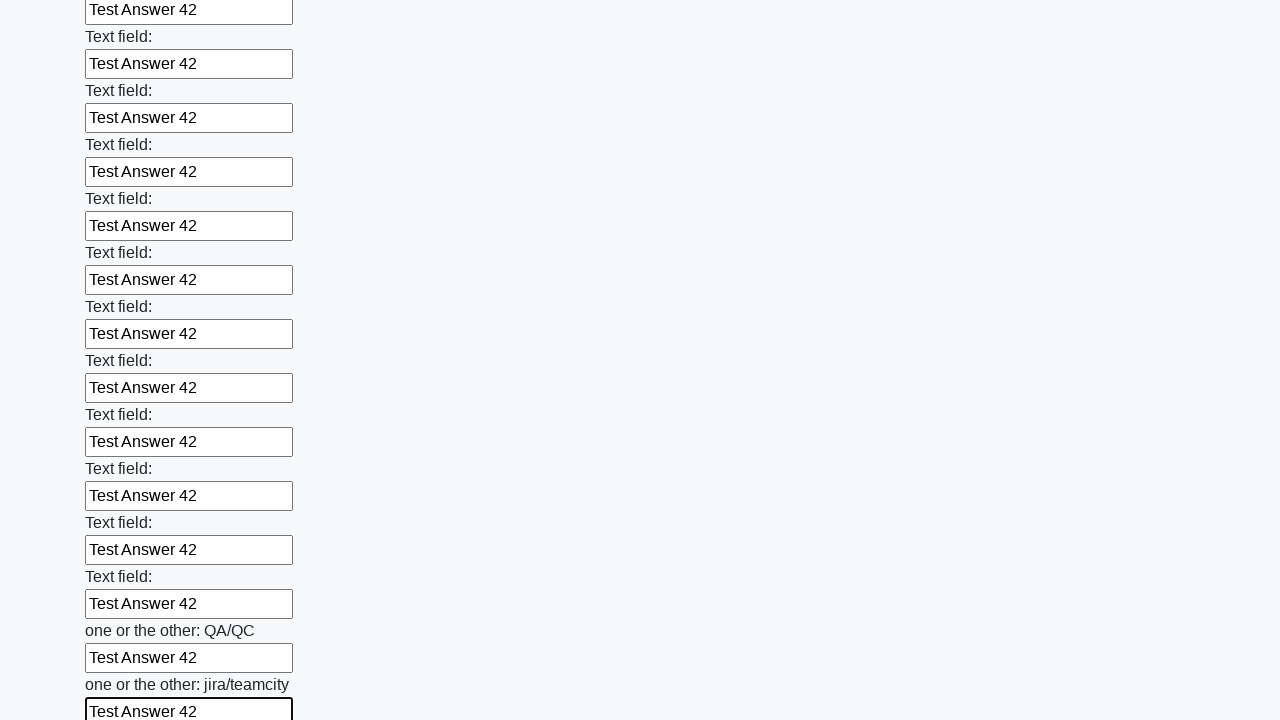

Filled input field with 'Test Answer 42' on input >> nth=89
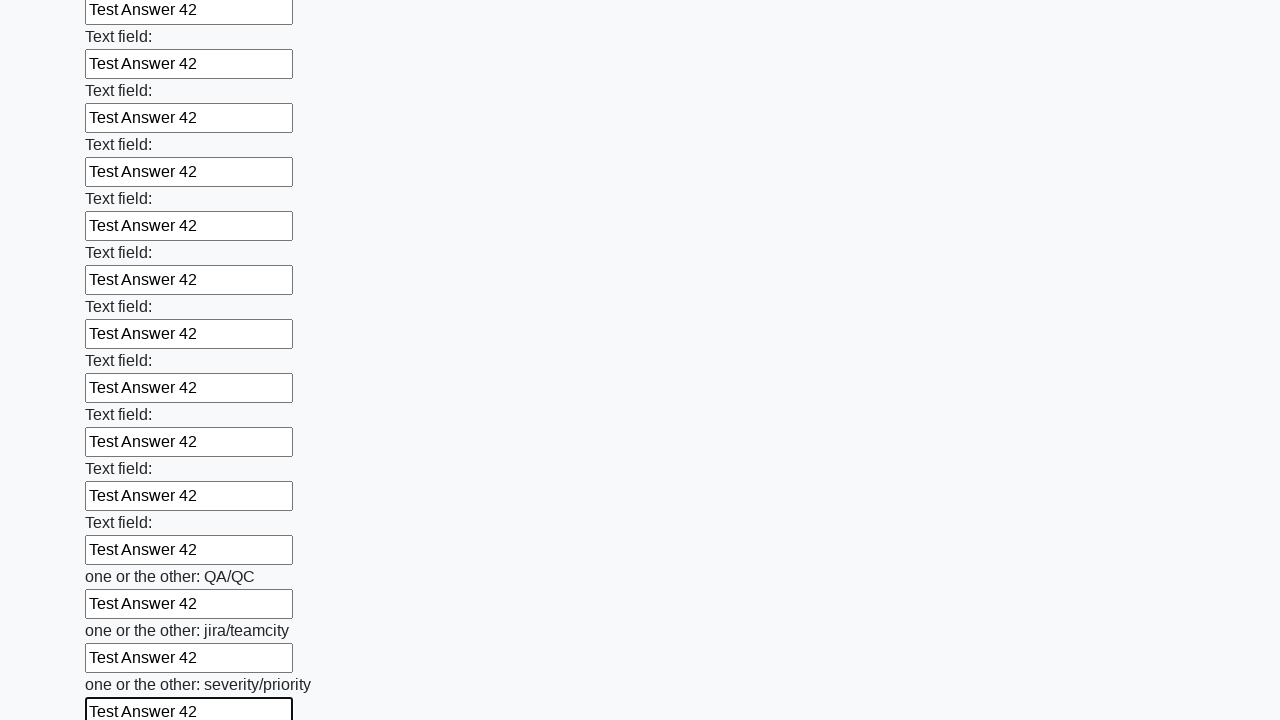

Filled input field with 'Test Answer 42' on input >> nth=90
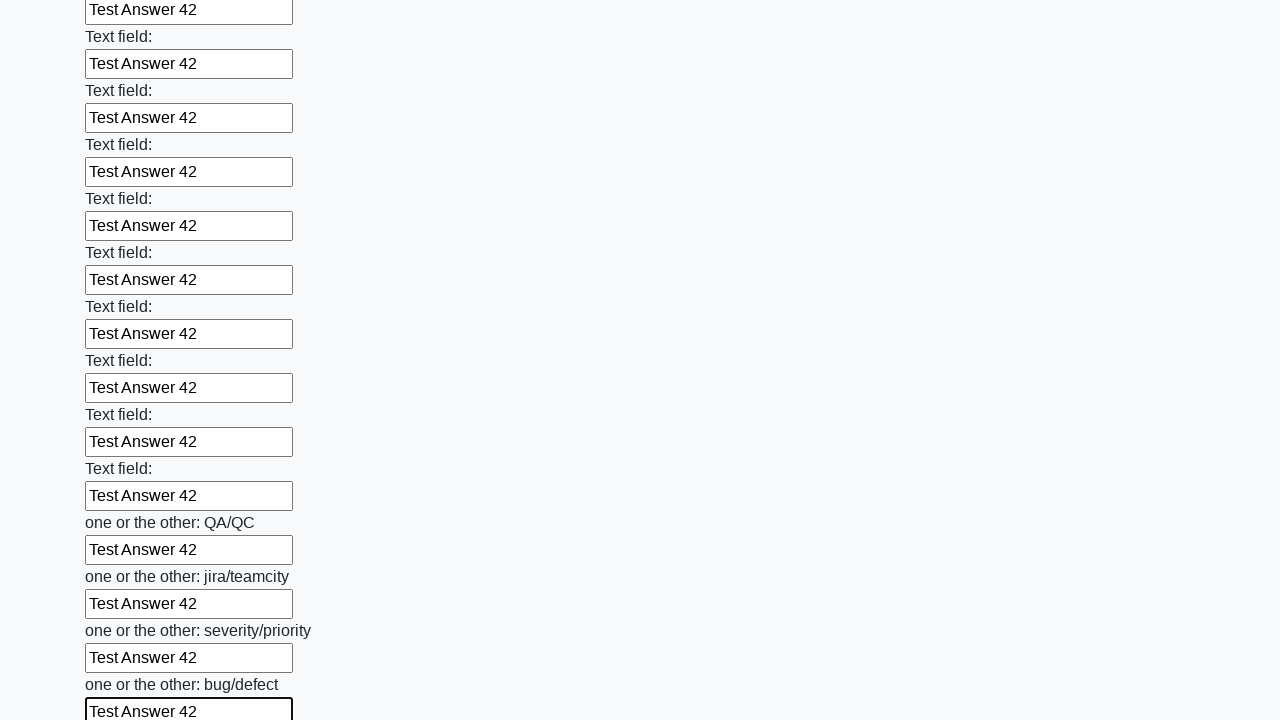

Filled input field with 'Test Answer 42' on input >> nth=91
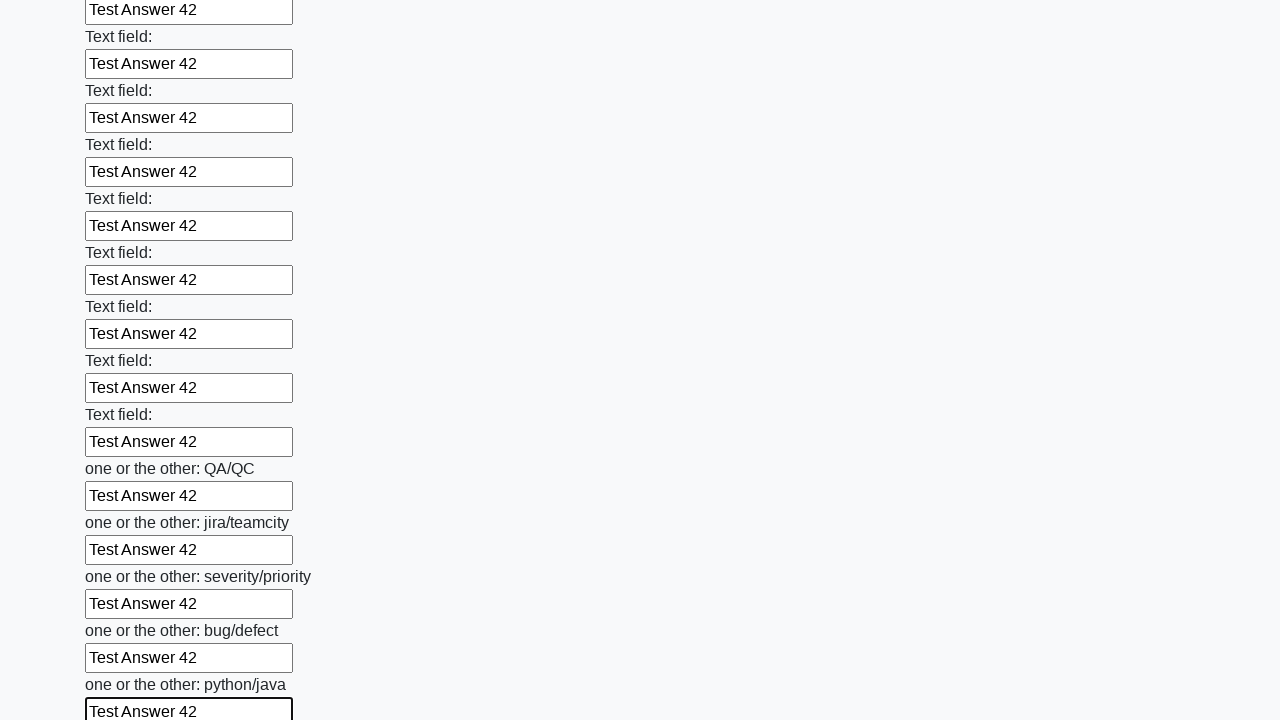

Filled input field with 'Test Answer 42' on input >> nth=92
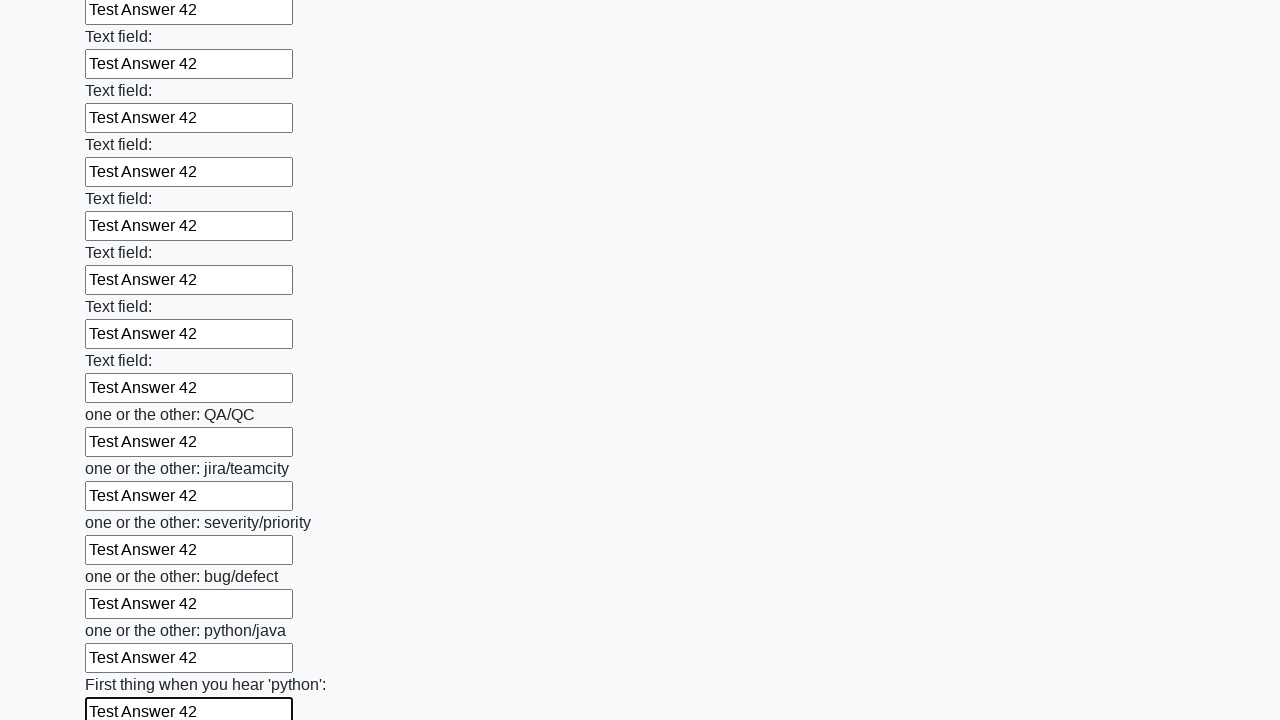

Filled input field with 'Test Answer 42' on input >> nth=93
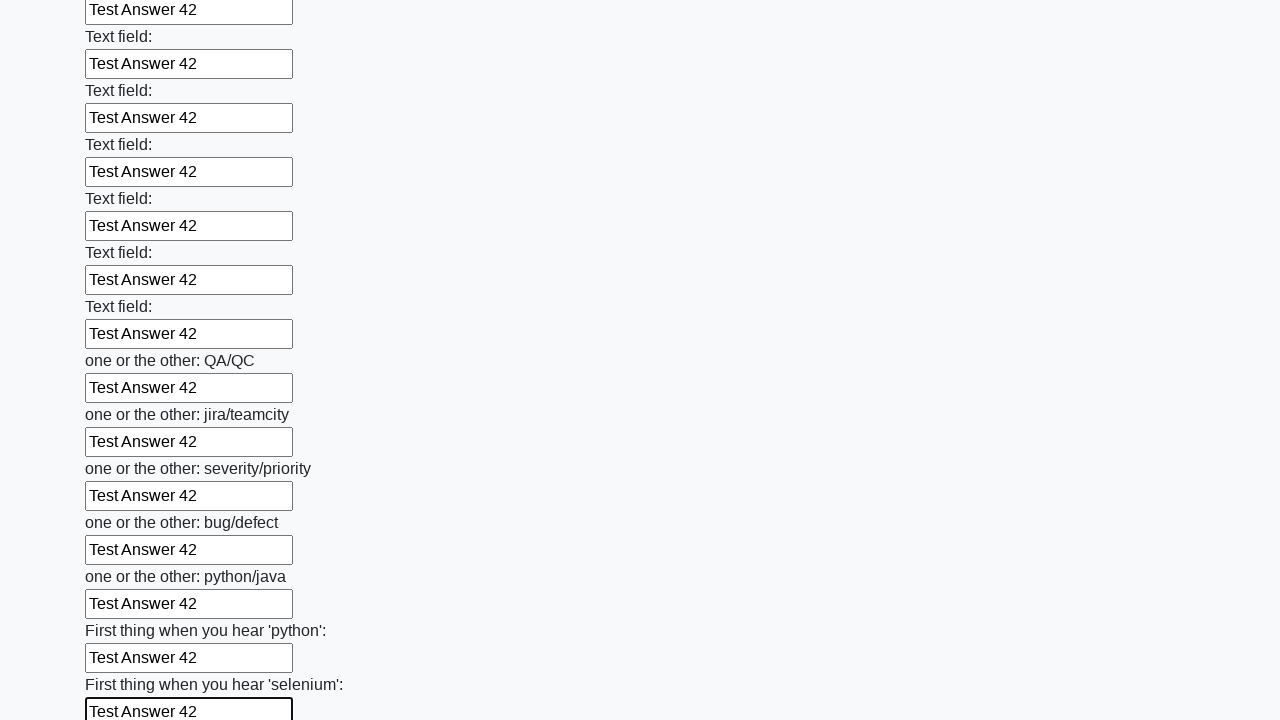

Filled input field with 'Test Answer 42' on input >> nth=94
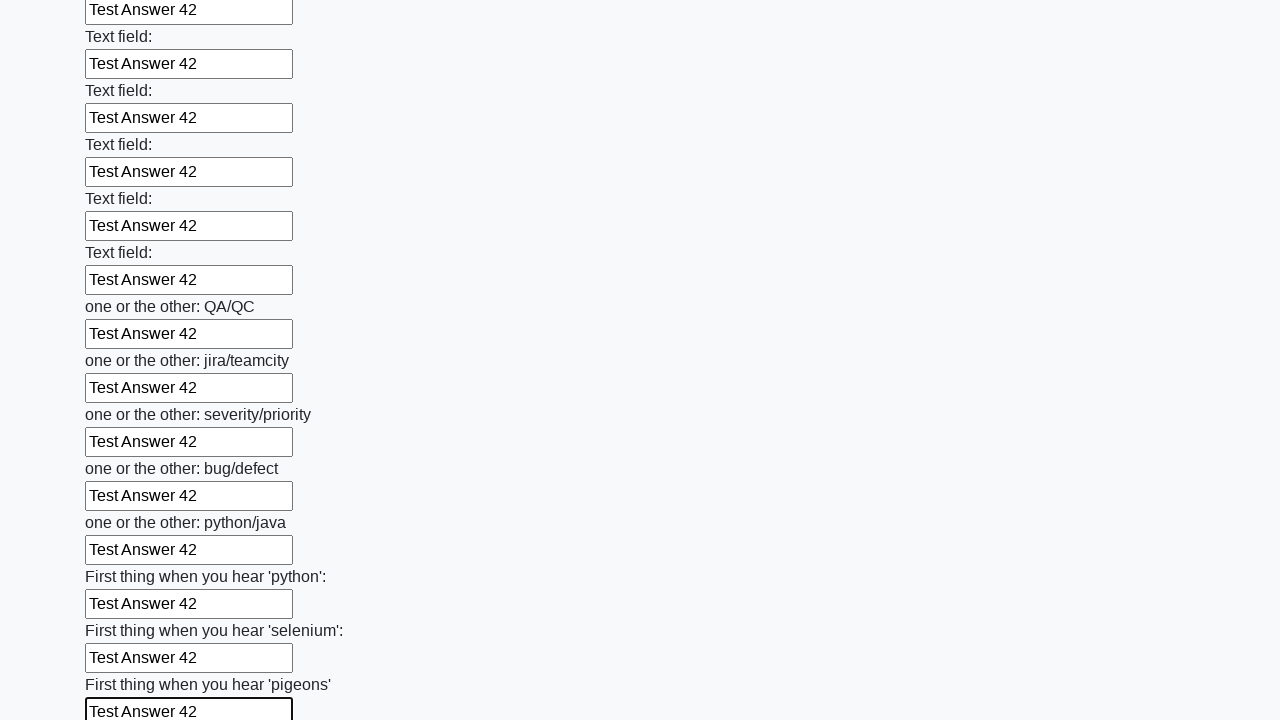

Filled input field with 'Test Answer 42' on input >> nth=95
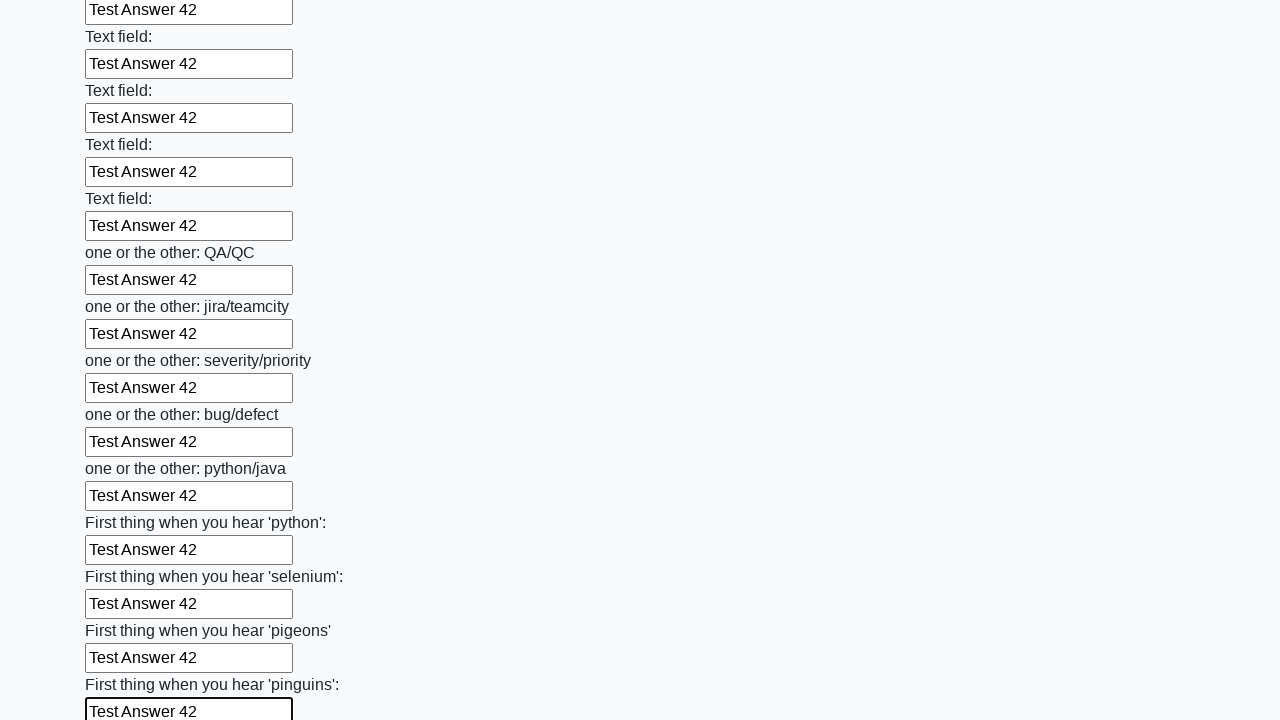

Filled input field with 'Test Answer 42' on input >> nth=96
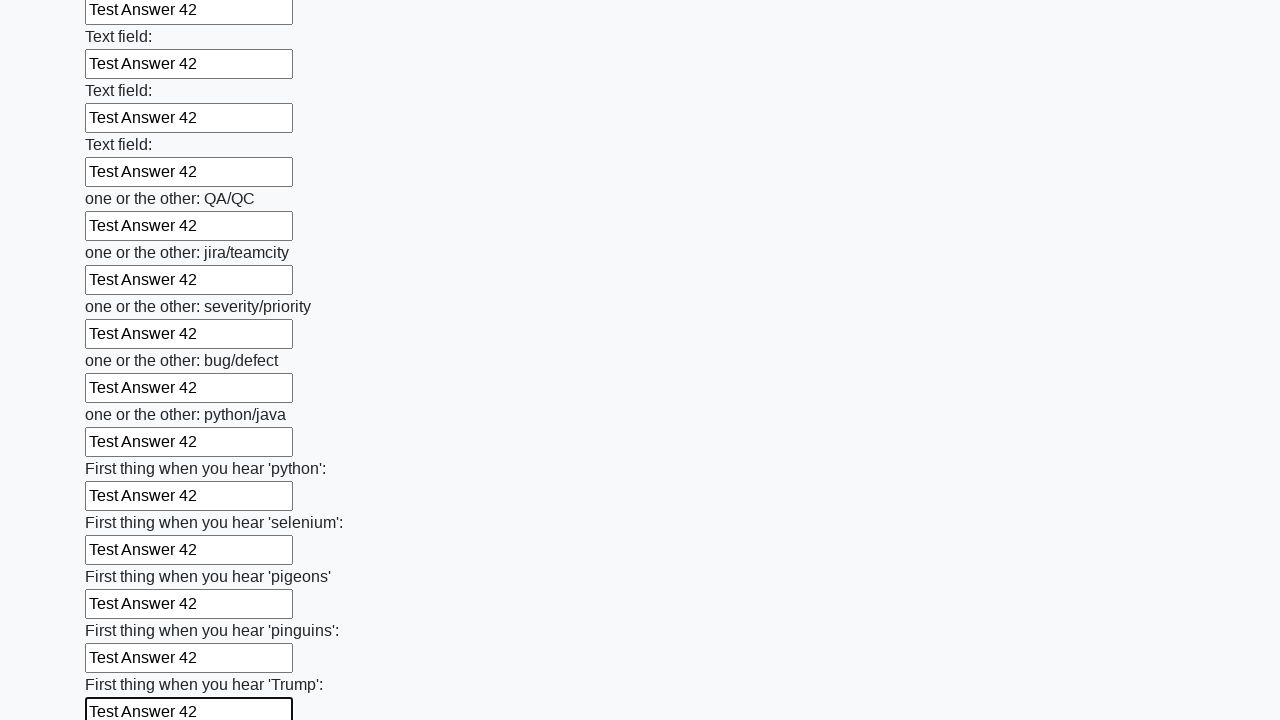

Filled input field with 'Test Answer 42' on input >> nth=97
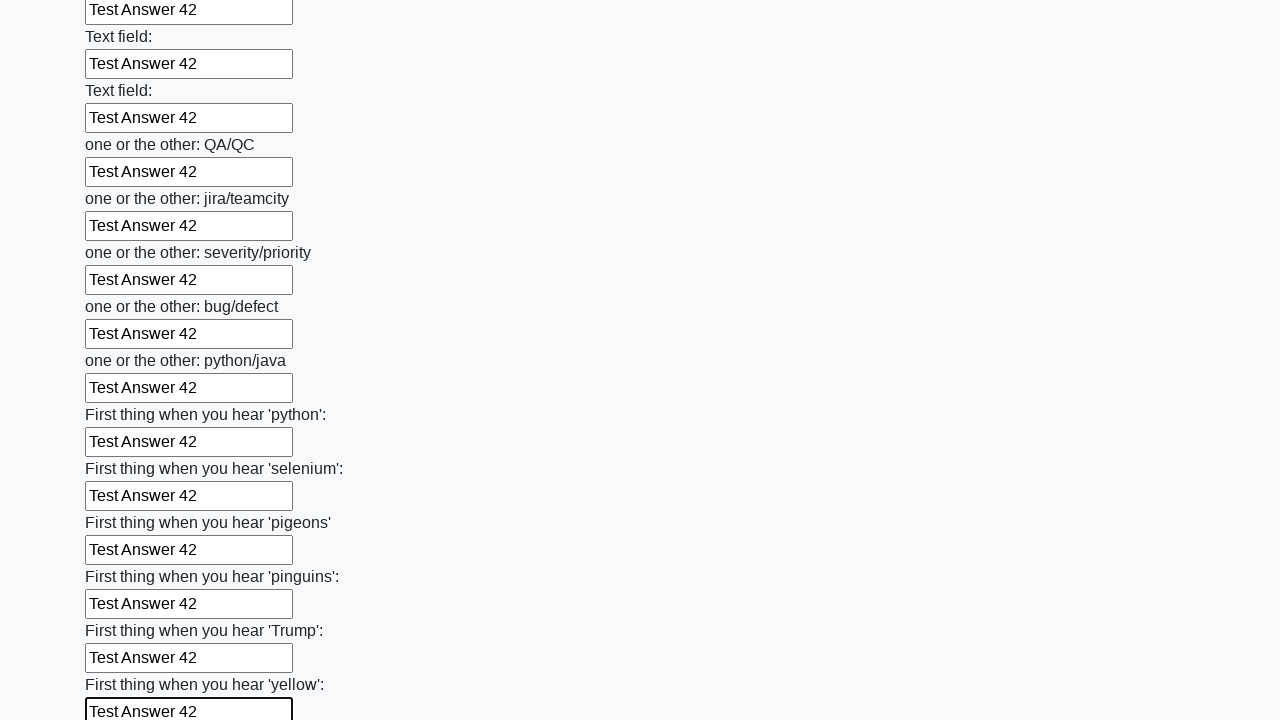

Filled input field with 'Test Answer 42' on input >> nth=98
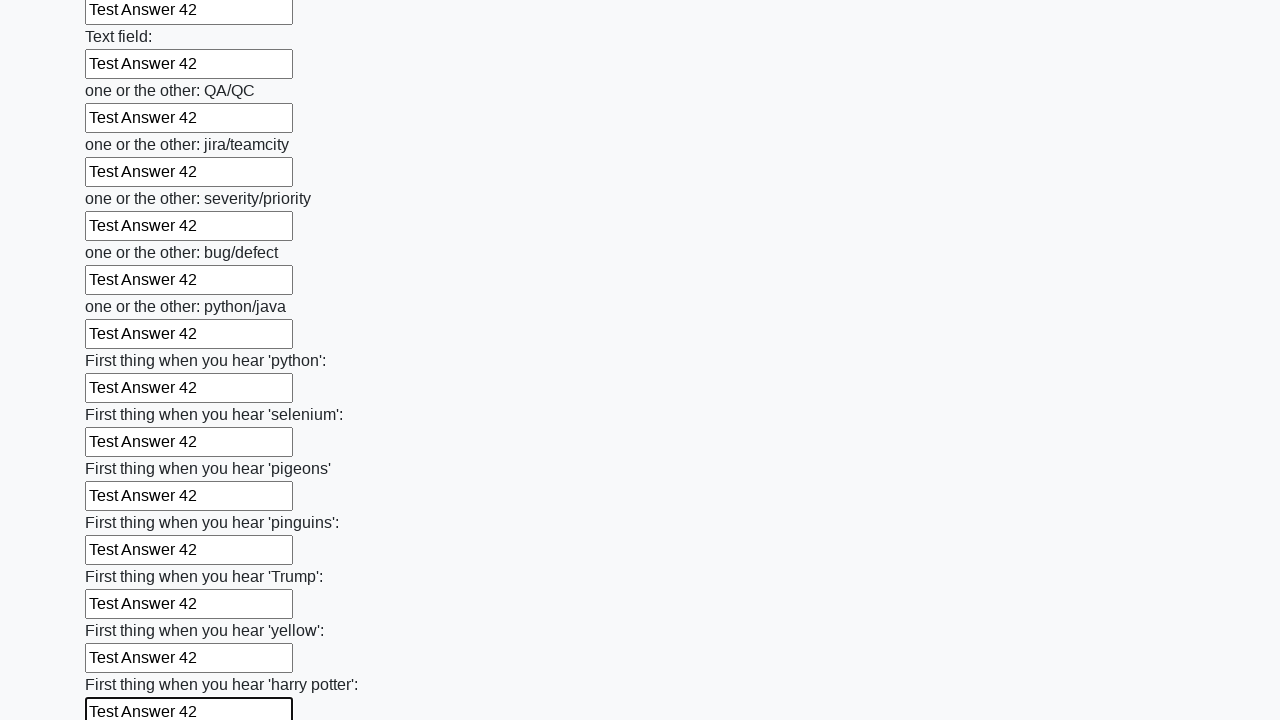

Filled input field with 'Test Answer 42' on input >> nth=99
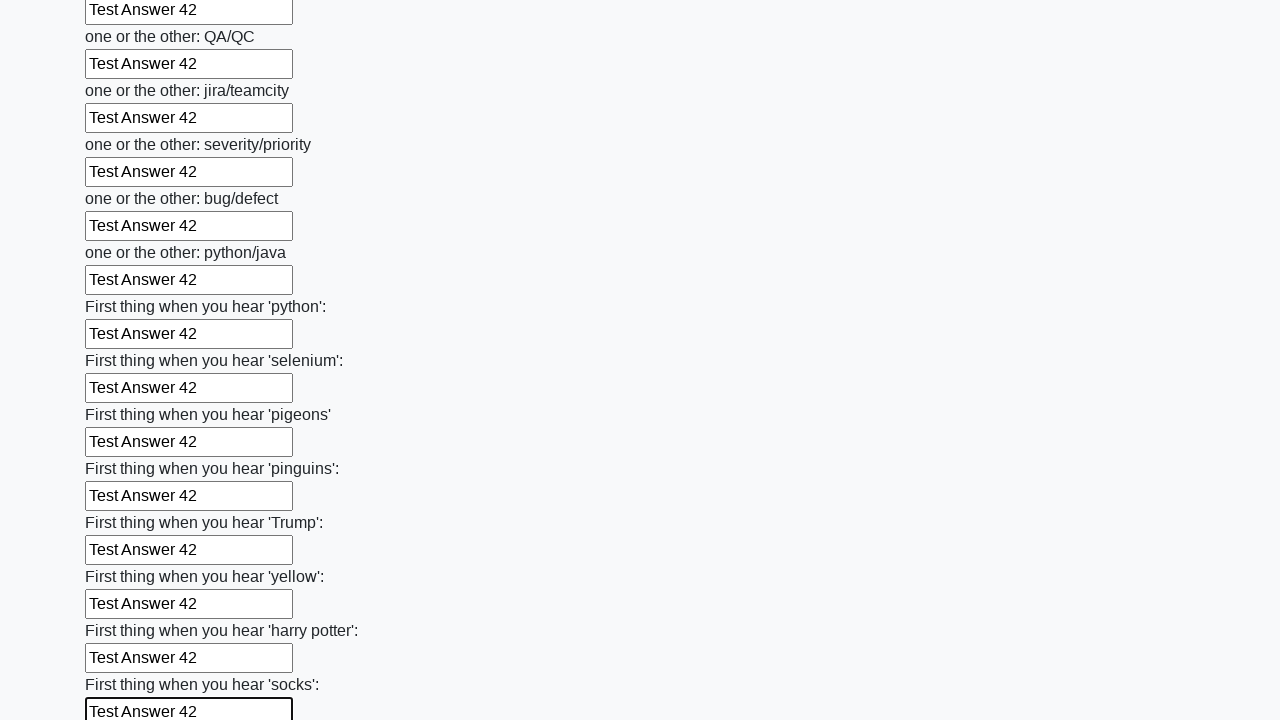

Clicked submit button to submit the form at (123, 611) on button.btn
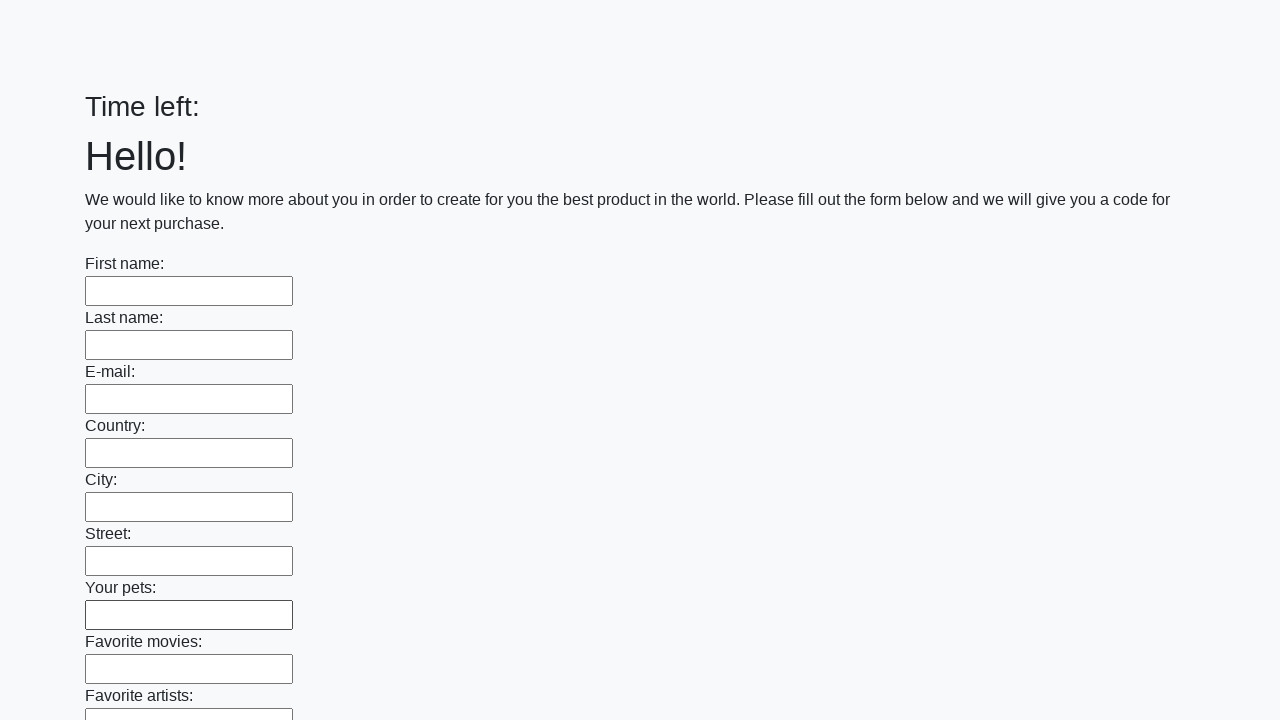

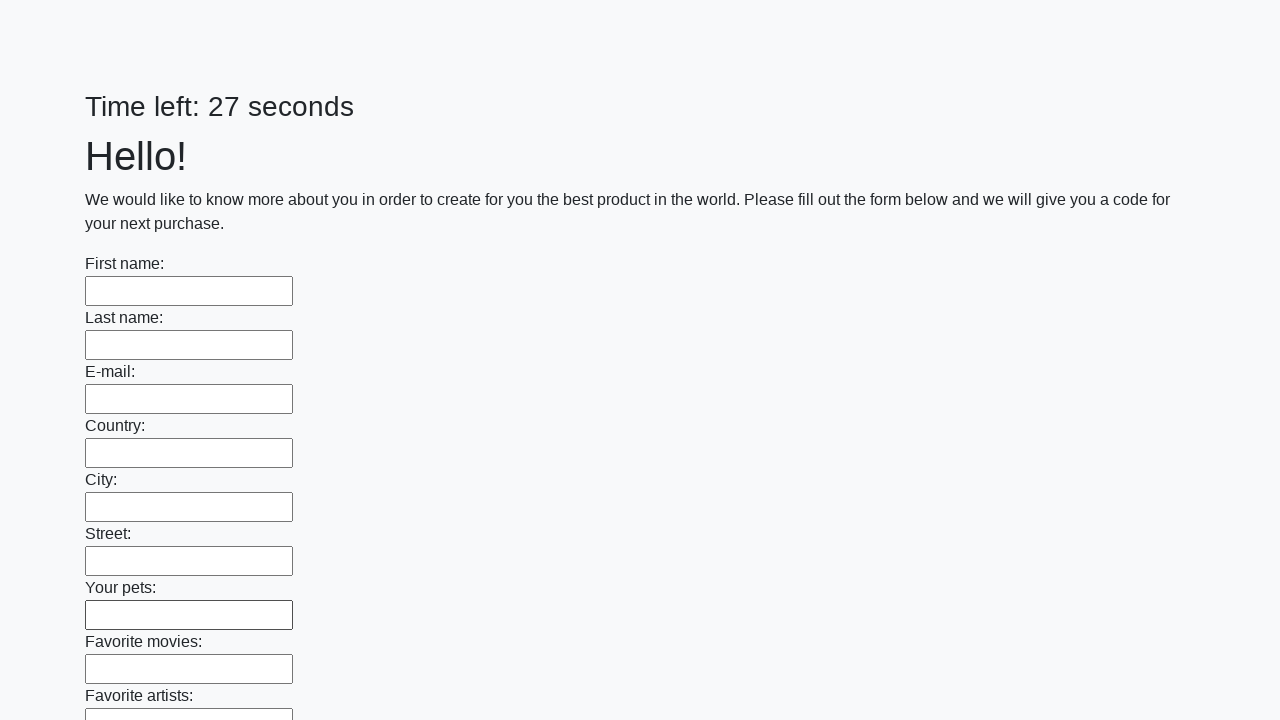